Tests filling a large form by finding all input elements on the page and entering text into each one, then clicking the submit button.

Starting URL: http://suninjuly.github.io/huge_form.html

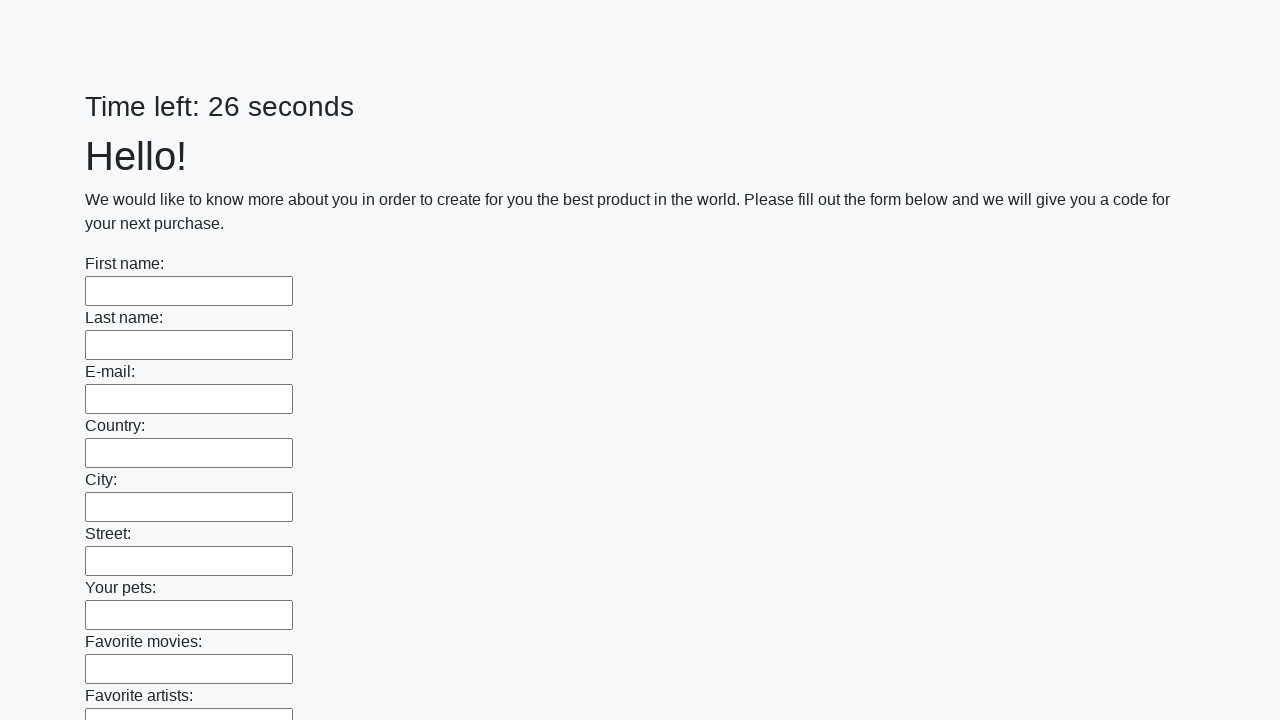

Navigated to huge form page
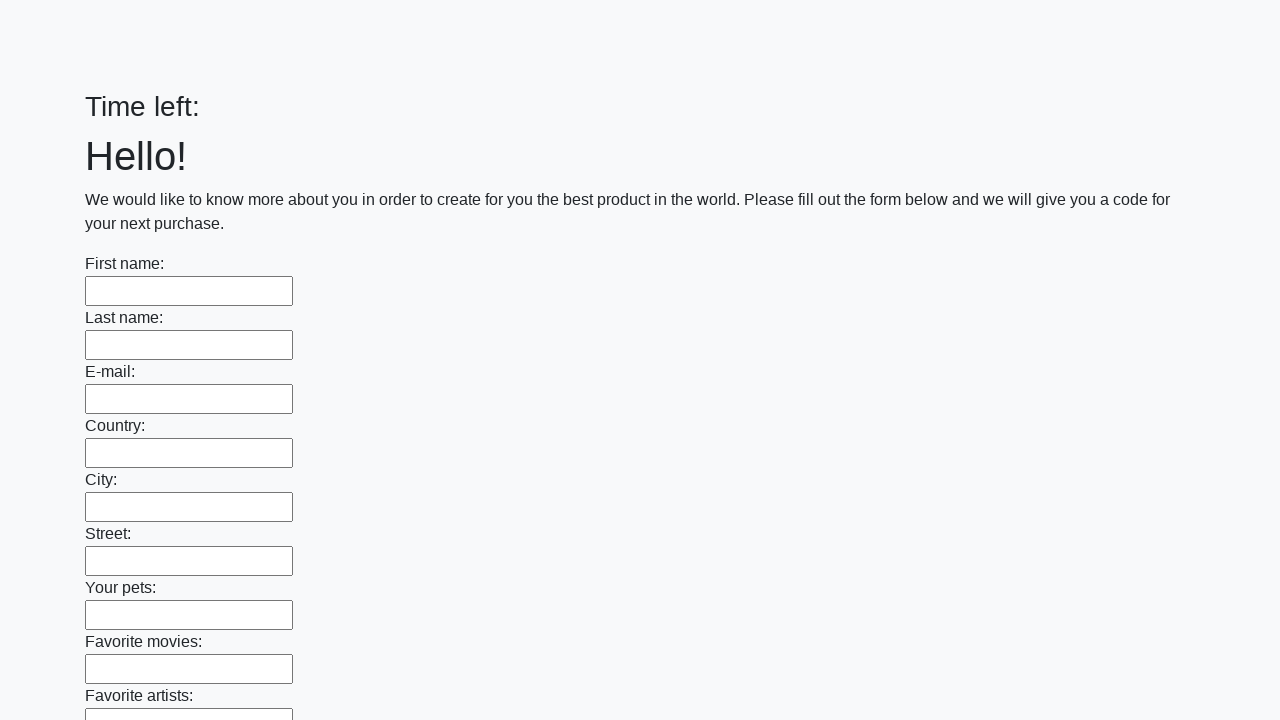

Filled an input field with 'Мой ответ' on input >> nth=0
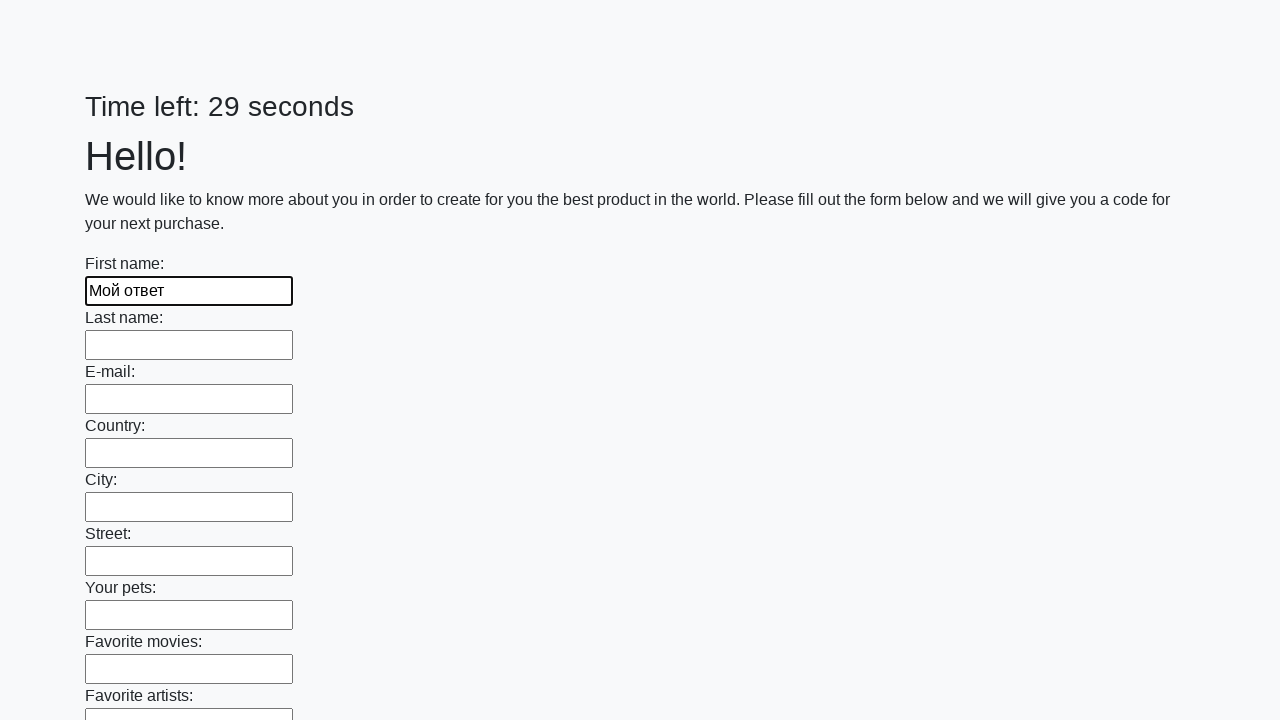

Filled an input field with 'Мой ответ' on input >> nth=1
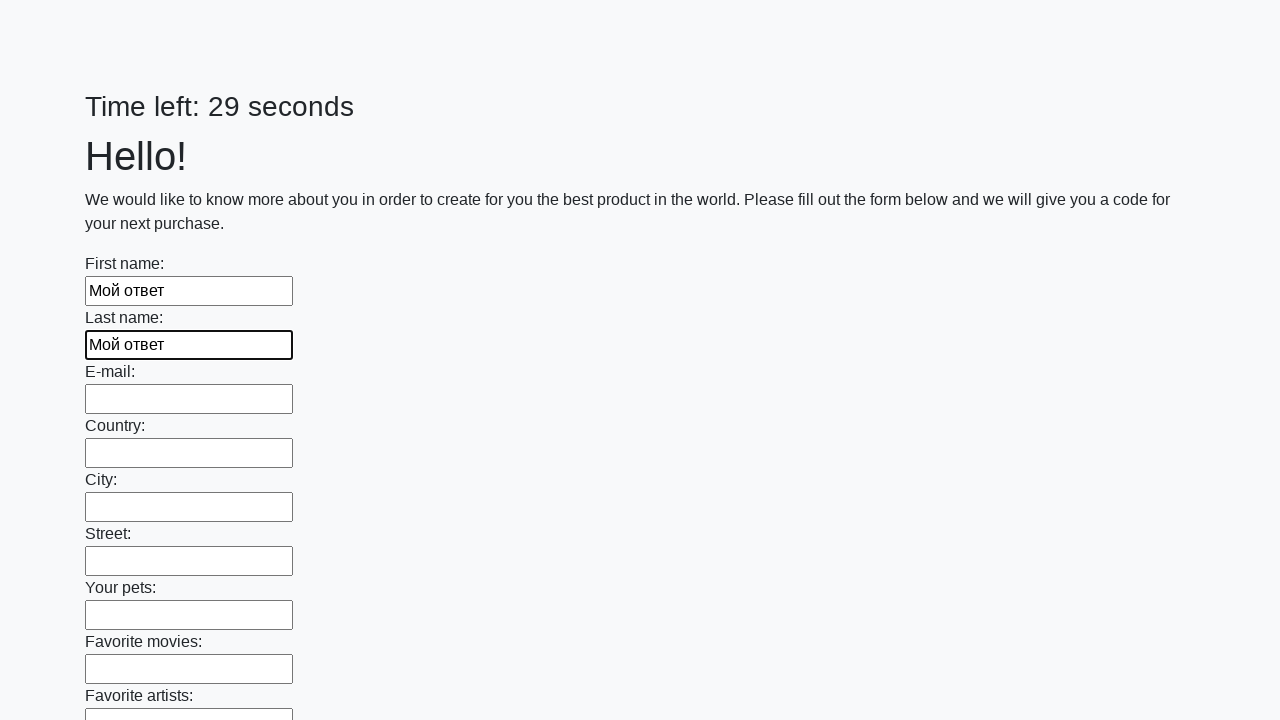

Filled an input field with 'Мой ответ' on input >> nth=2
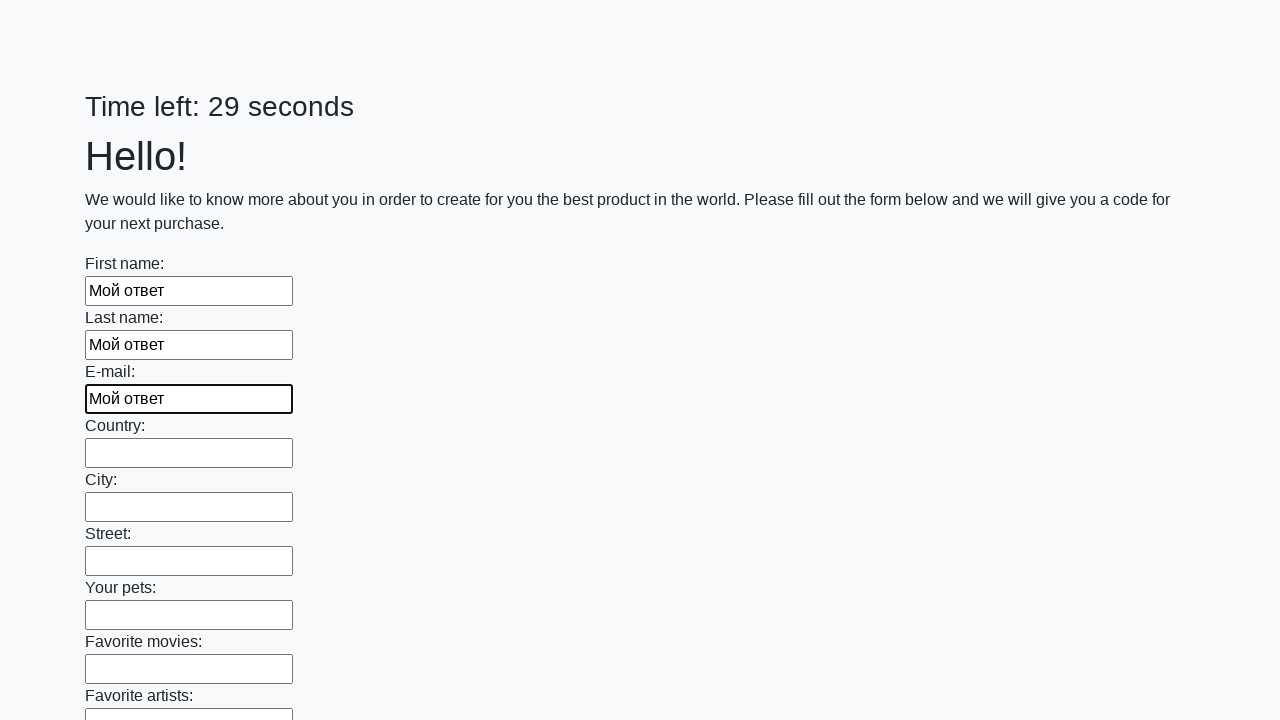

Filled an input field with 'Мой ответ' on input >> nth=3
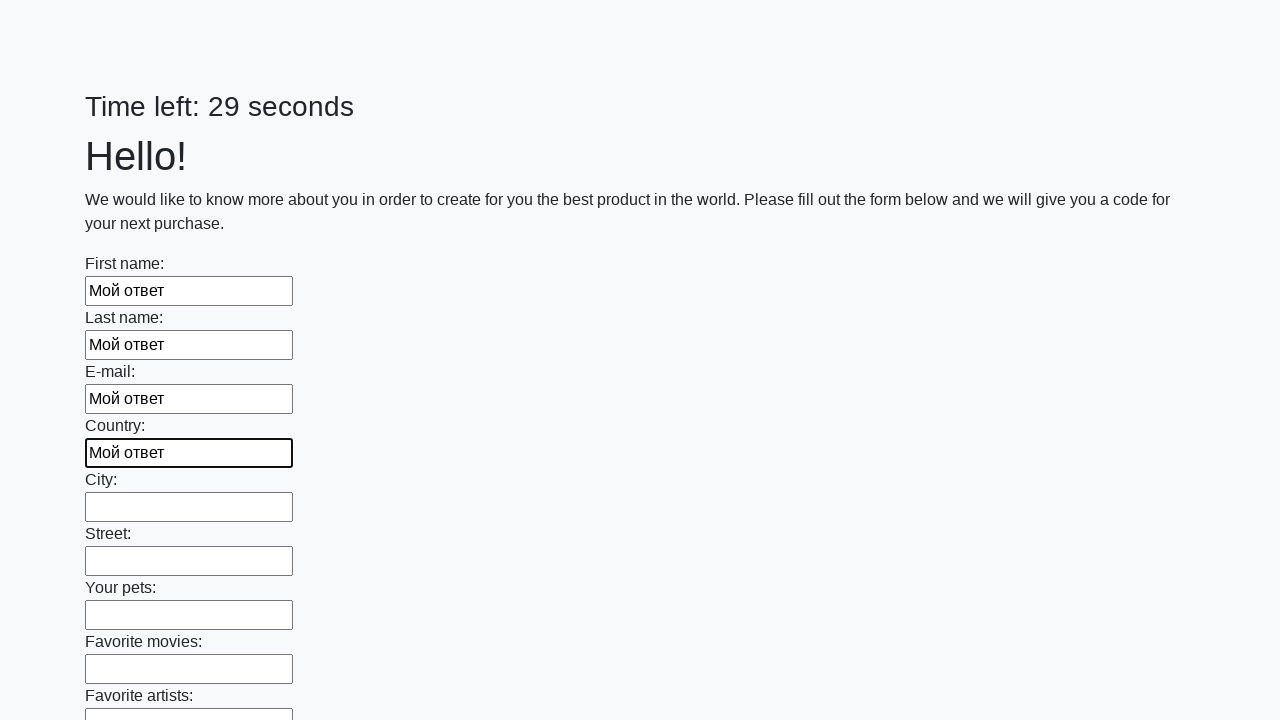

Filled an input field with 'Мой ответ' on input >> nth=4
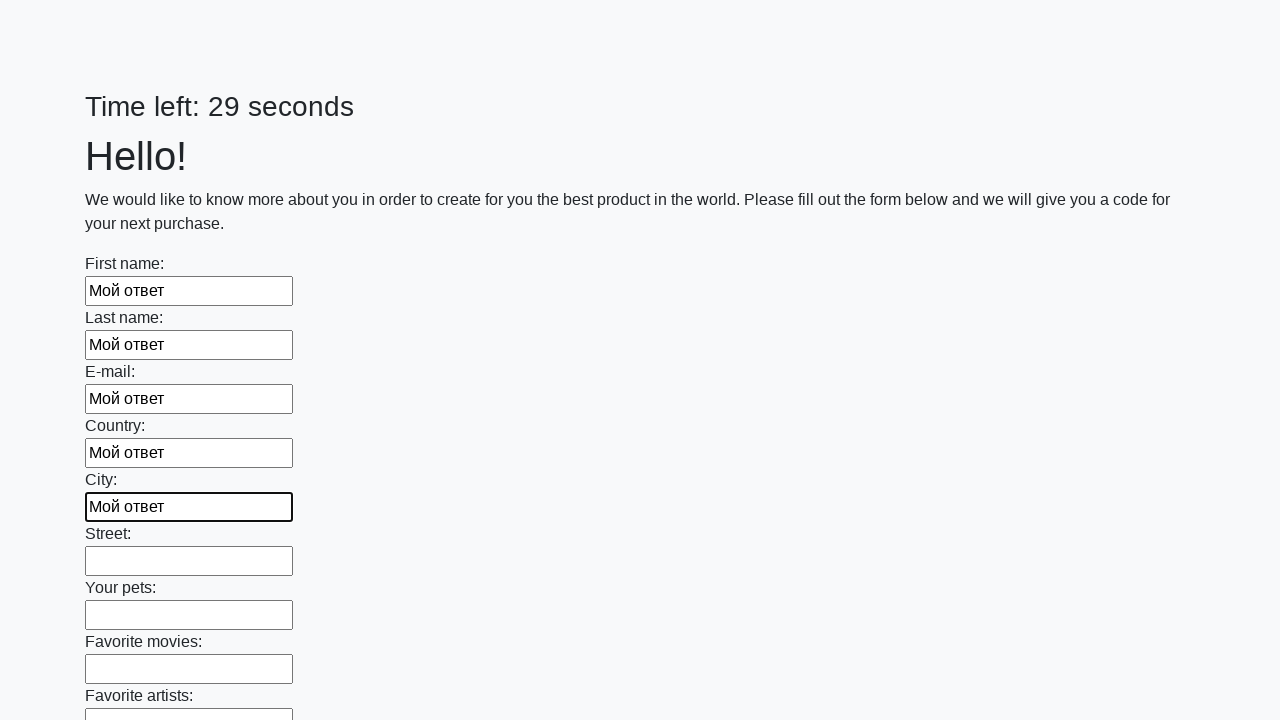

Filled an input field with 'Мой ответ' on input >> nth=5
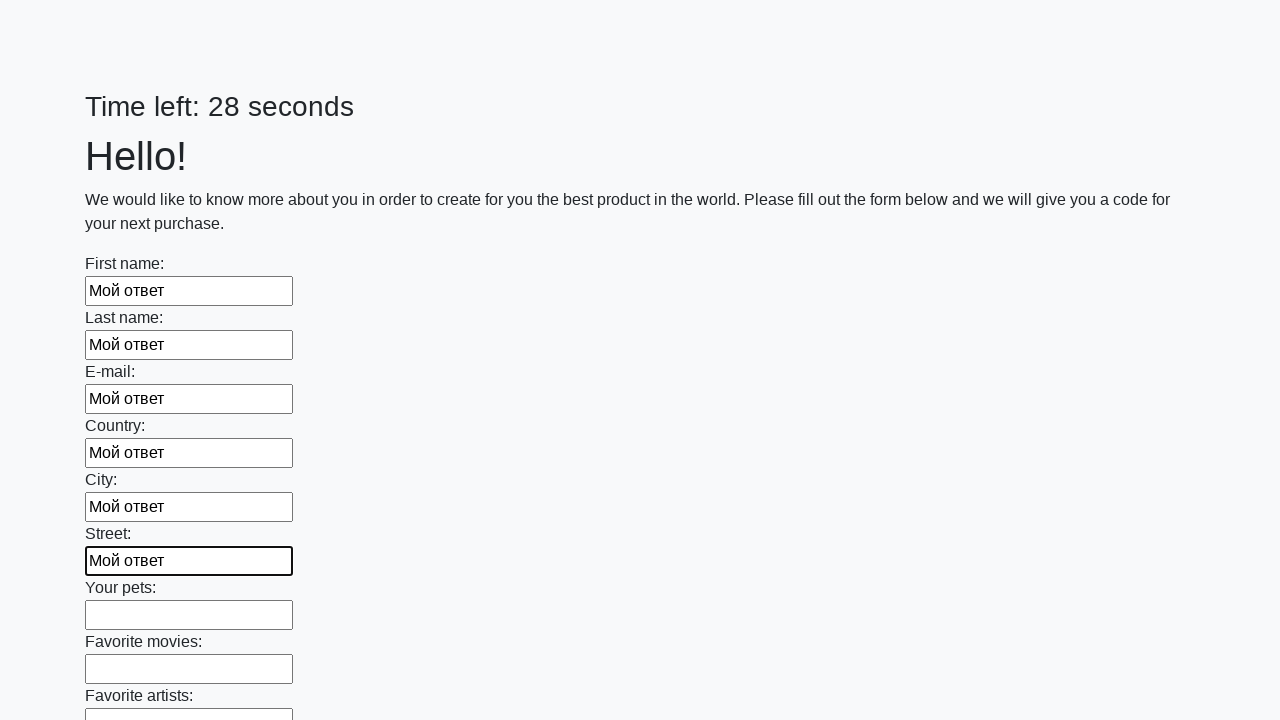

Filled an input field with 'Мой ответ' on input >> nth=6
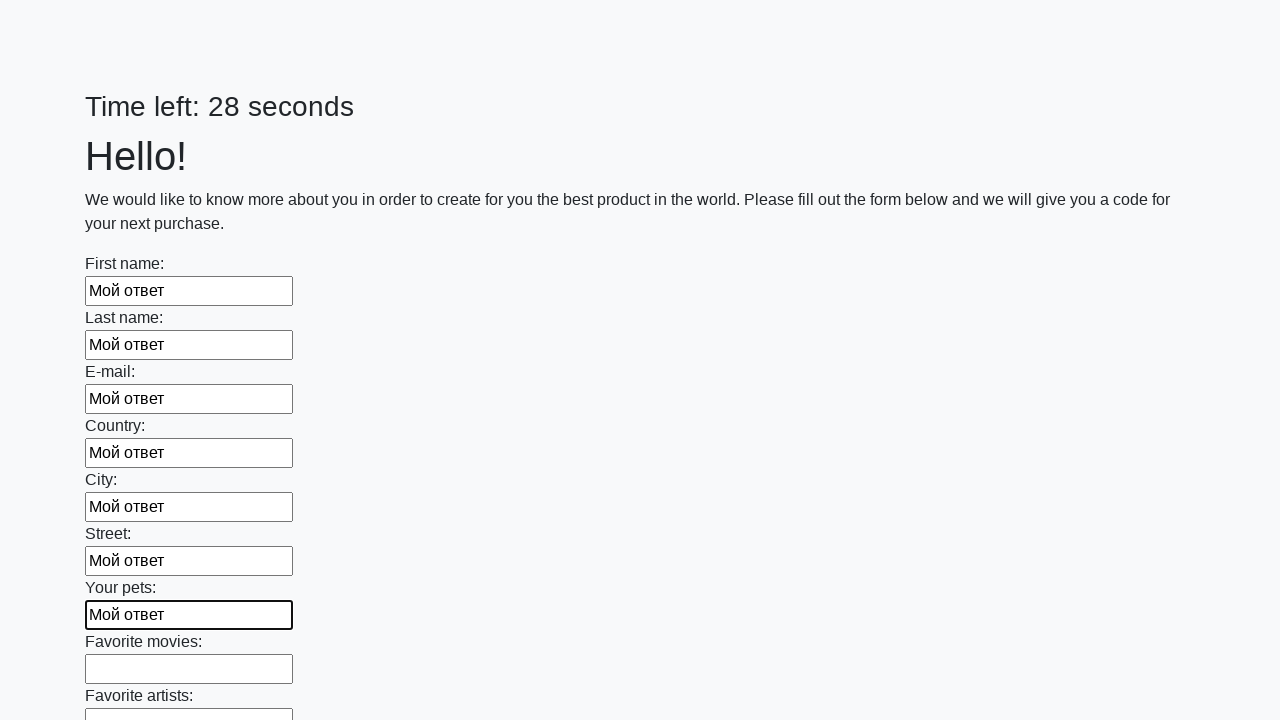

Filled an input field with 'Мой ответ' on input >> nth=7
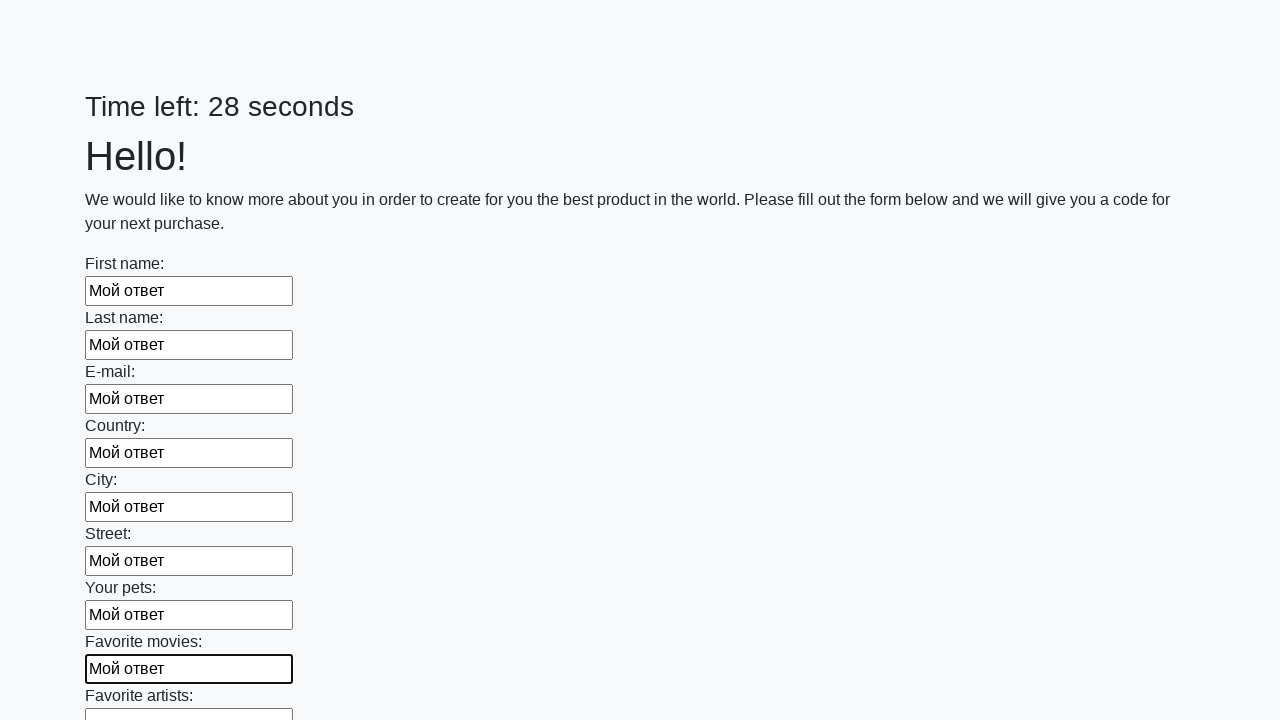

Filled an input field with 'Мой ответ' on input >> nth=8
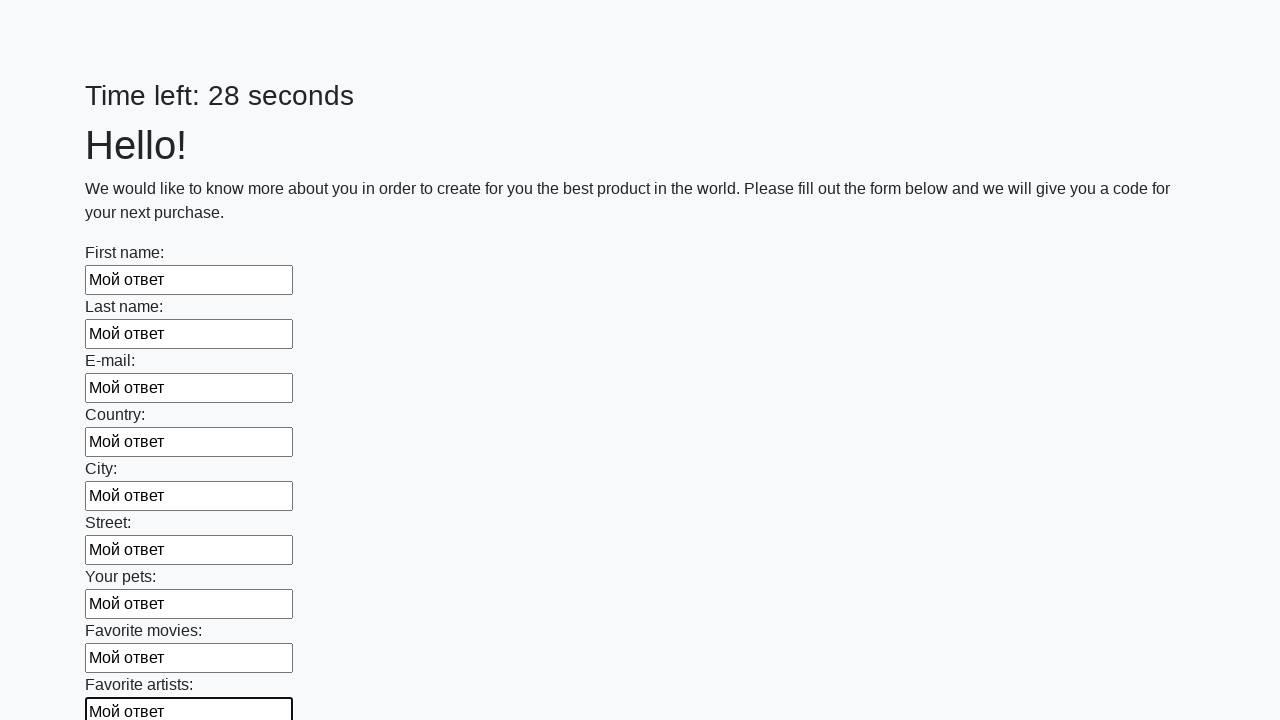

Filled an input field with 'Мой ответ' on input >> nth=9
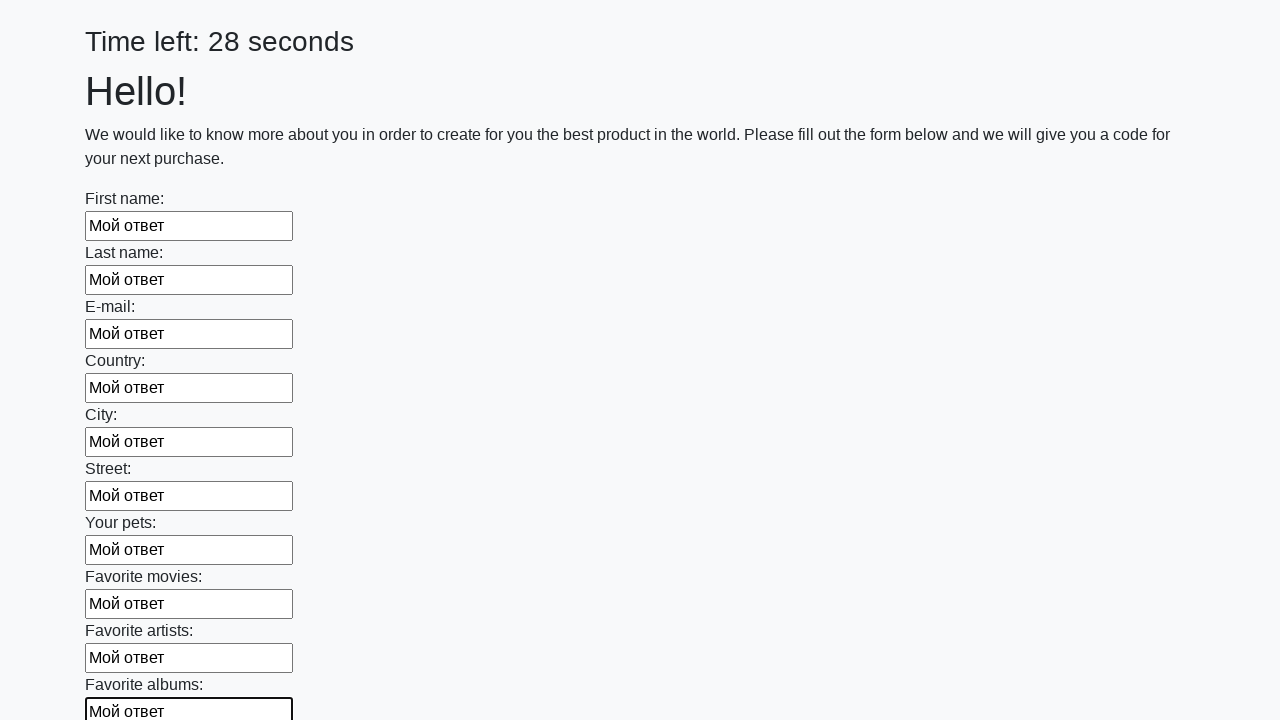

Filled an input field with 'Мой ответ' on input >> nth=10
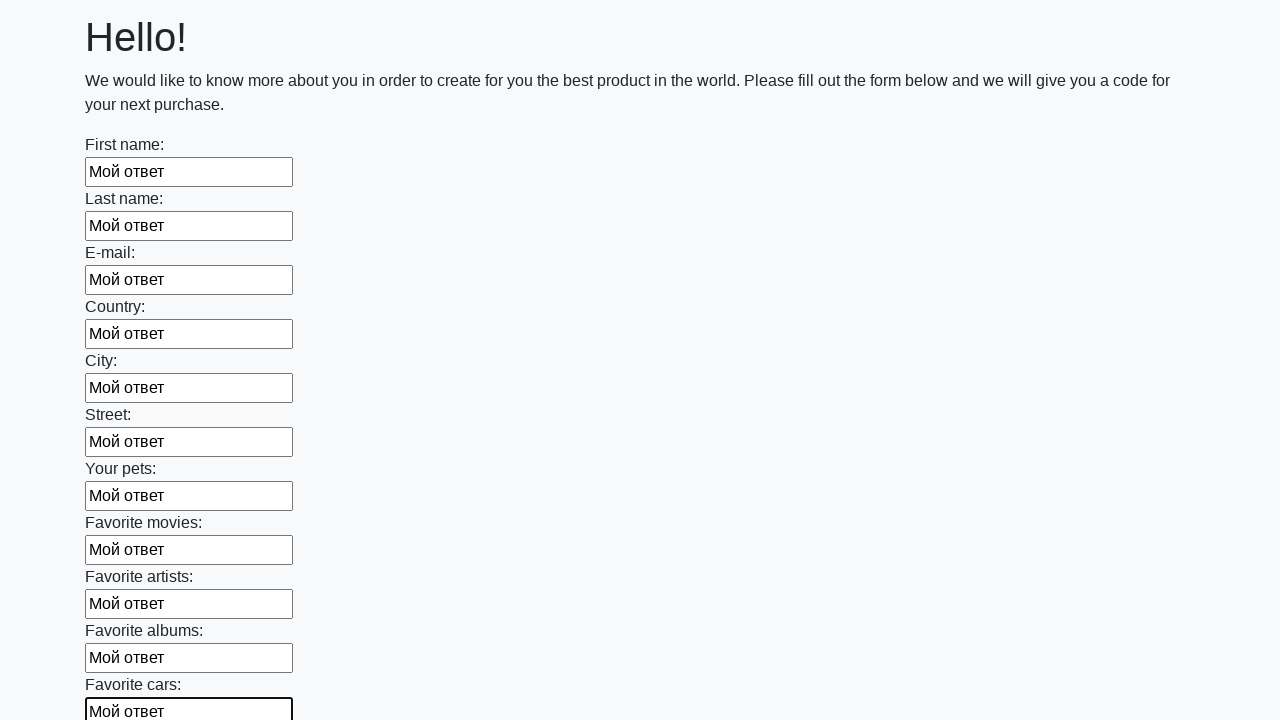

Filled an input field with 'Мой ответ' on input >> nth=11
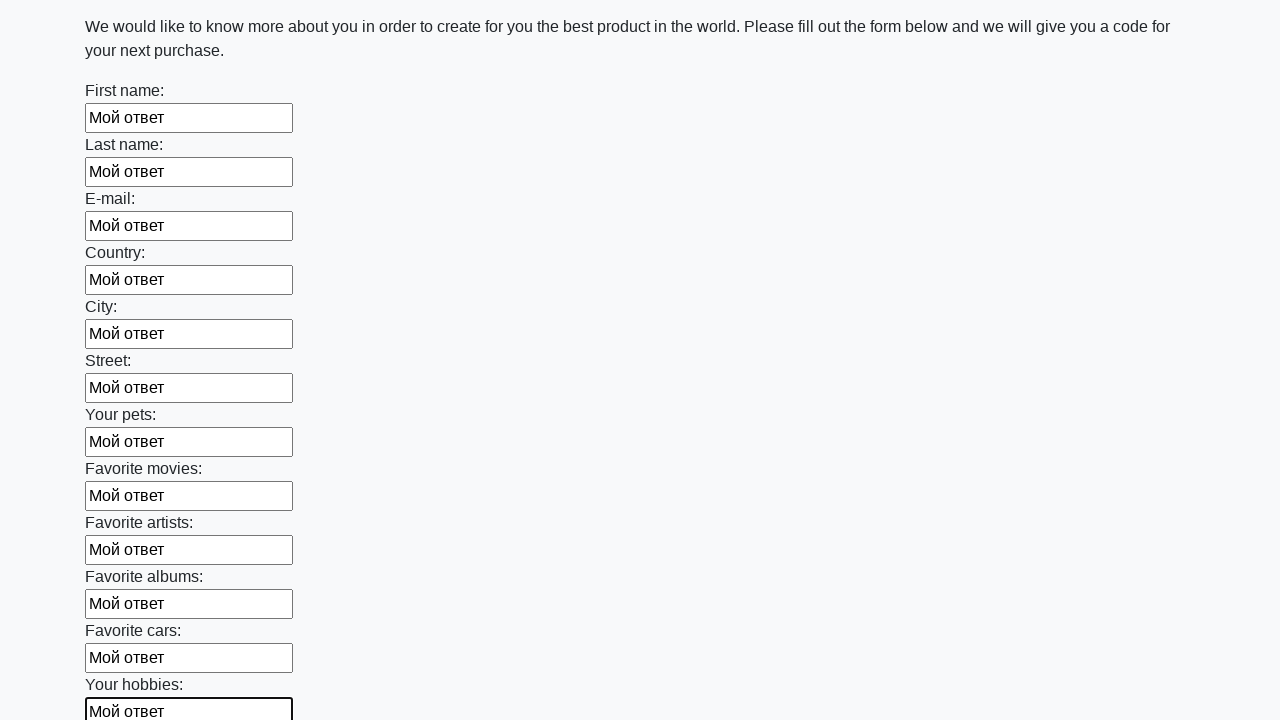

Filled an input field with 'Мой ответ' on input >> nth=12
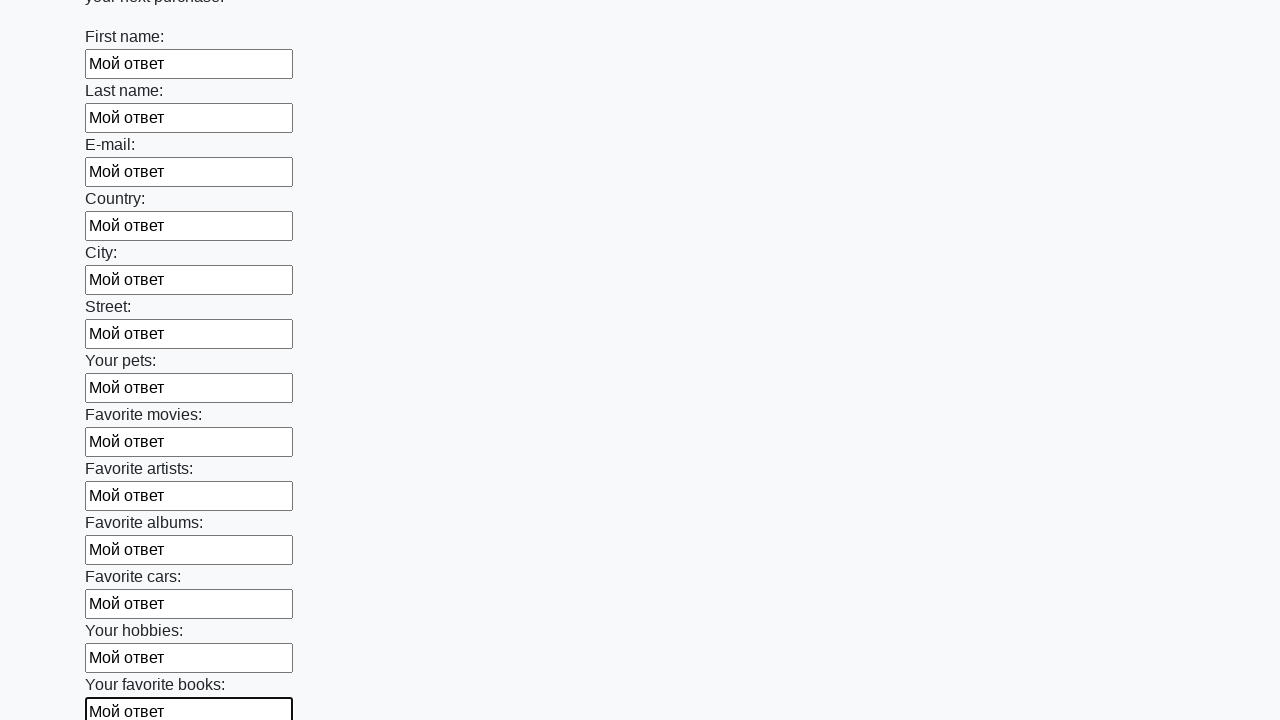

Filled an input field with 'Мой ответ' on input >> nth=13
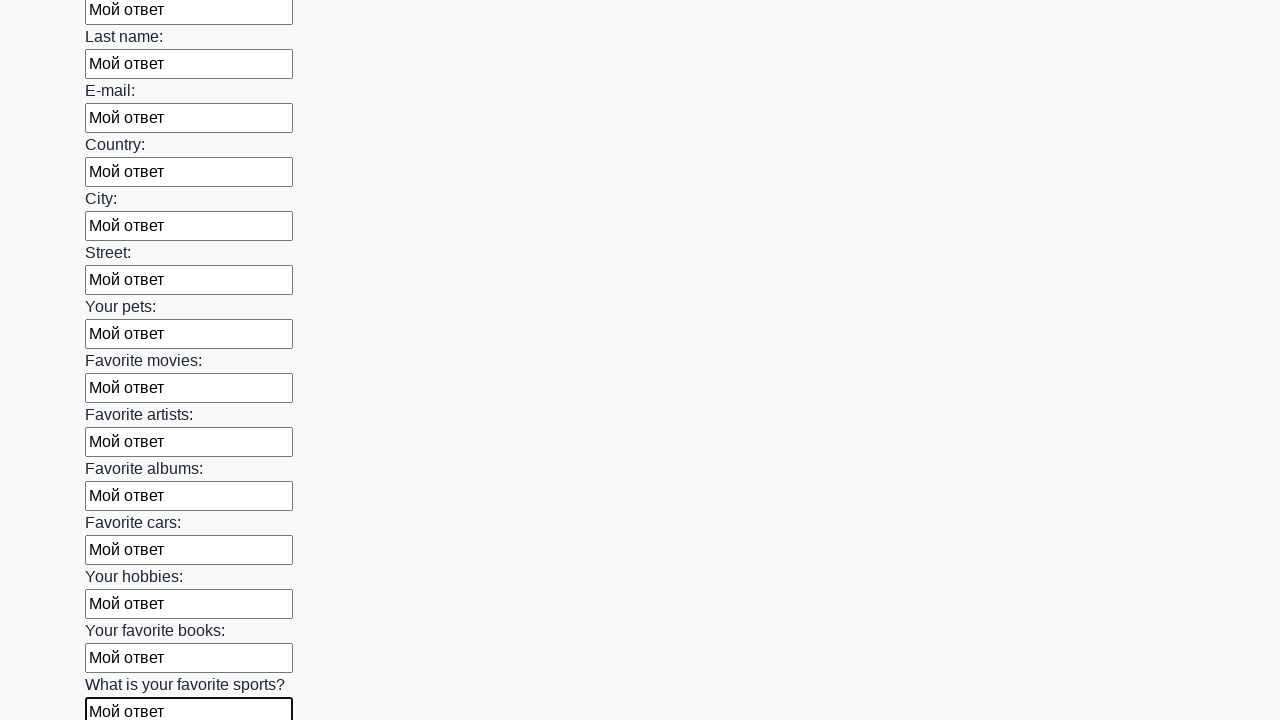

Filled an input field with 'Мой ответ' on input >> nth=14
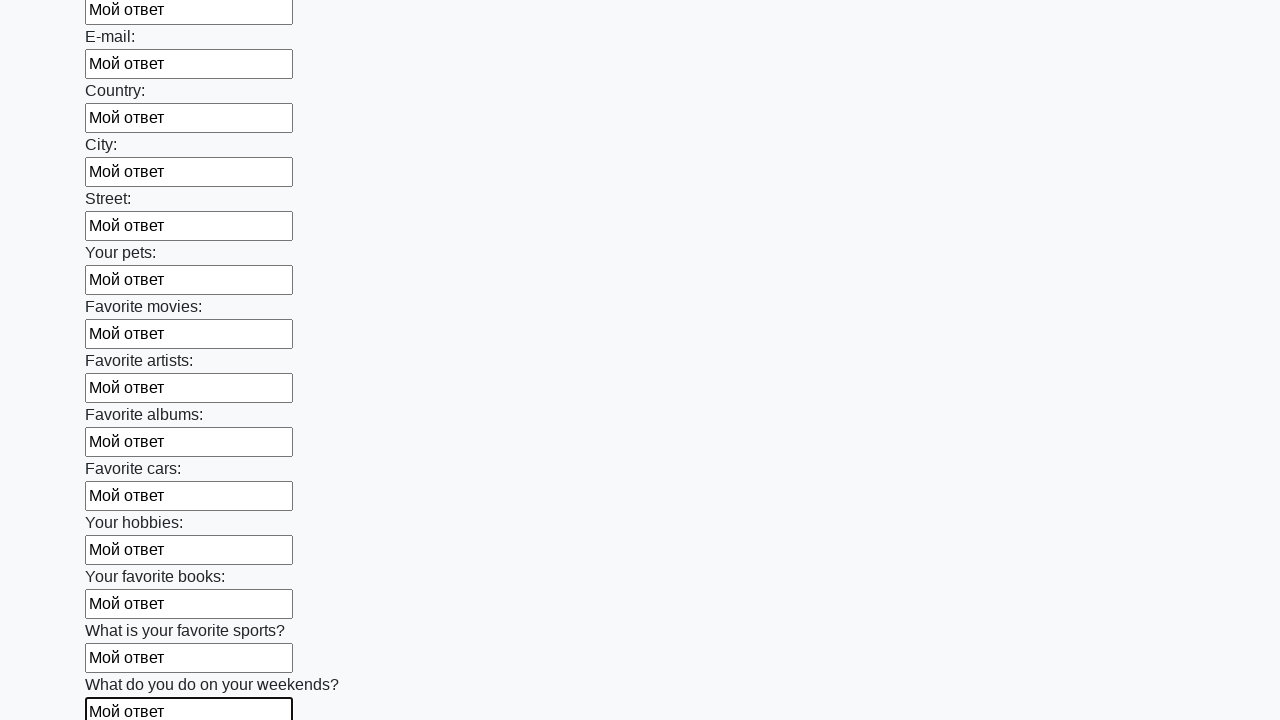

Filled an input field with 'Мой ответ' on input >> nth=15
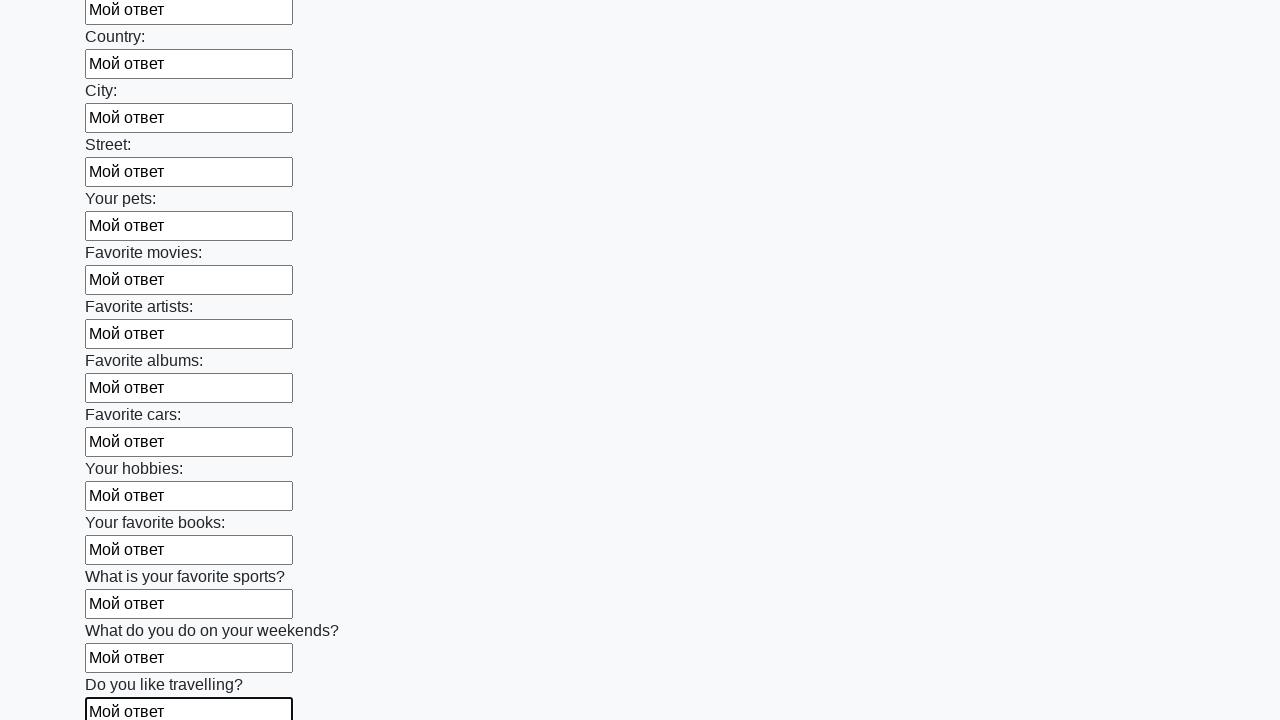

Filled an input field with 'Мой ответ' on input >> nth=16
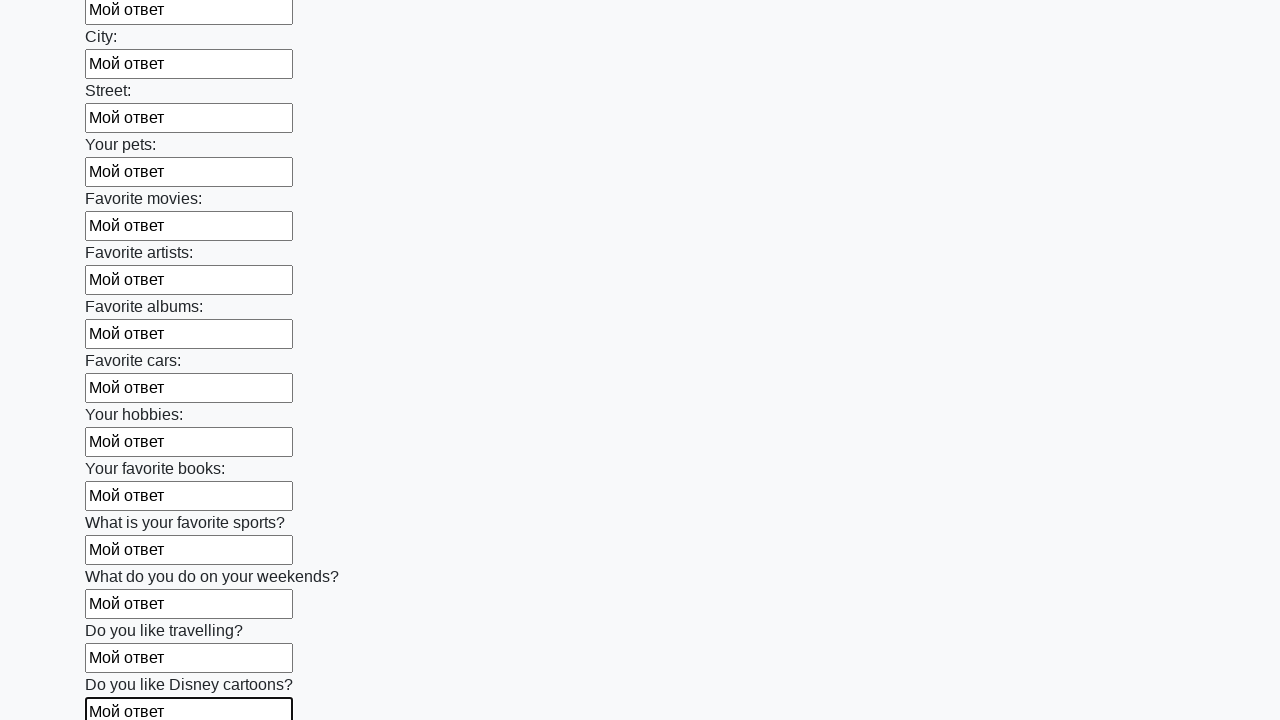

Filled an input field with 'Мой ответ' on input >> nth=17
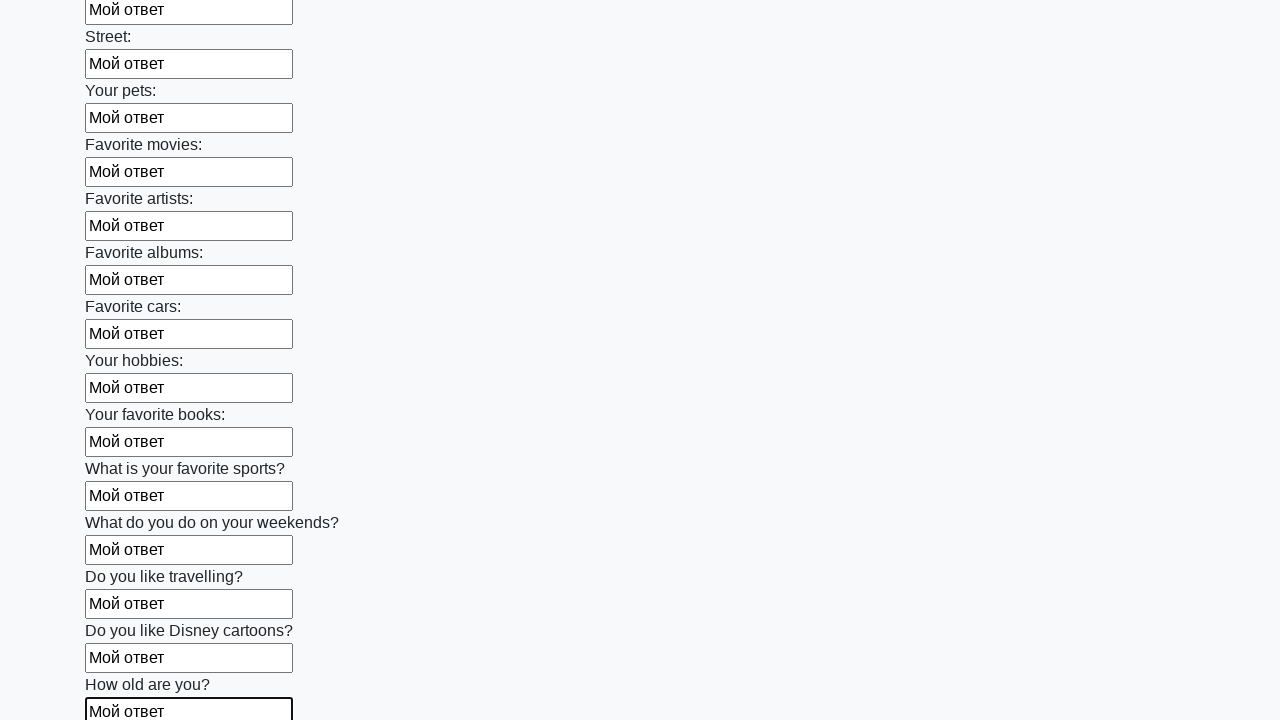

Filled an input field with 'Мой ответ' on input >> nth=18
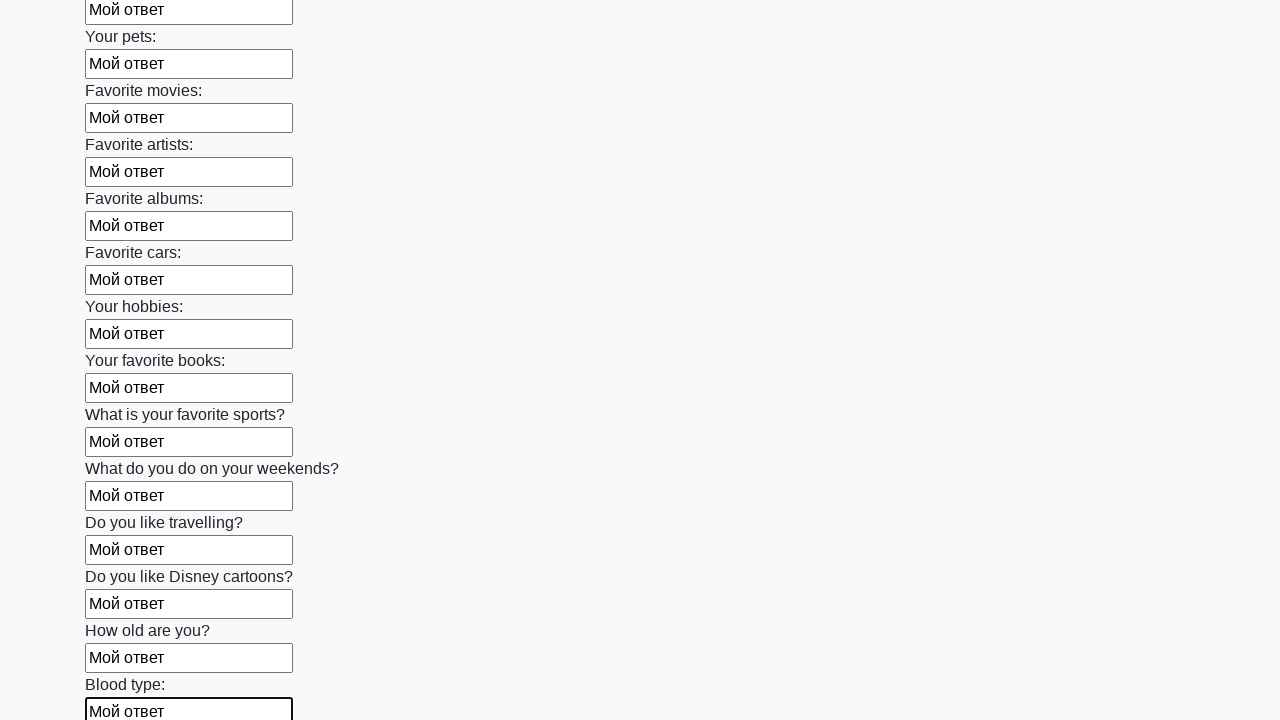

Filled an input field with 'Мой ответ' on input >> nth=19
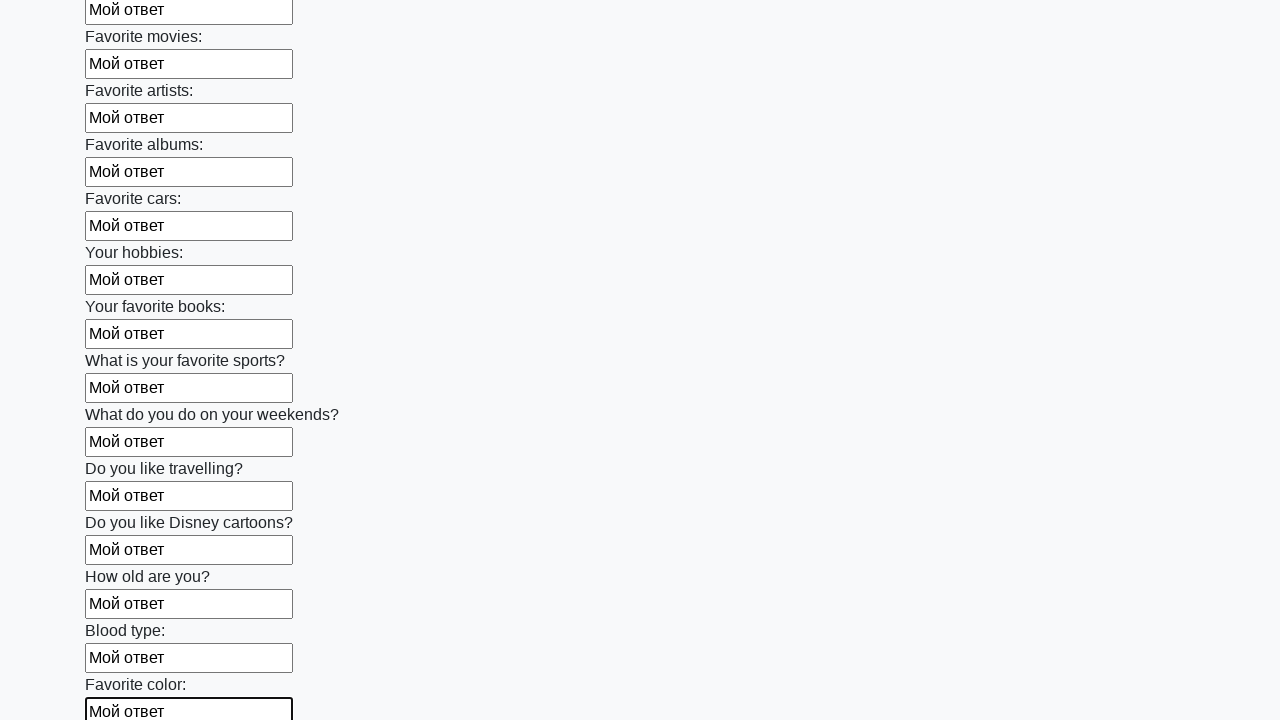

Filled an input field with 'Мой ответ' on input >> nth=20
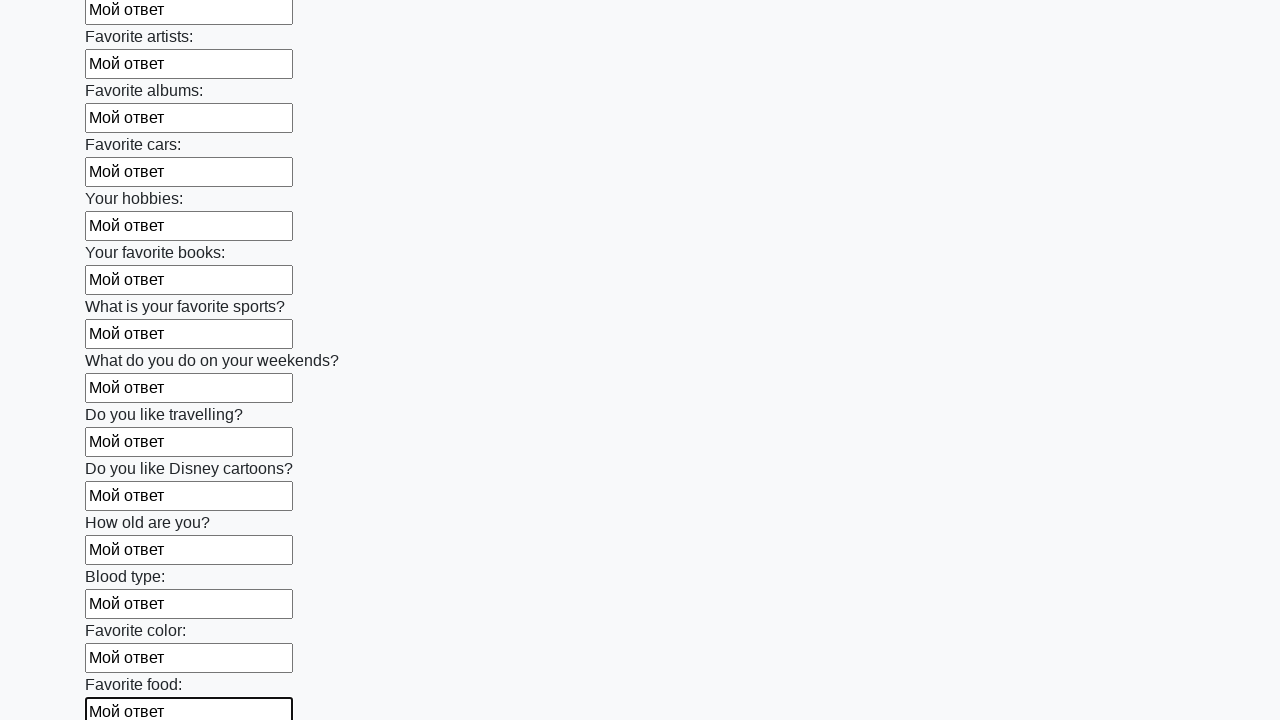

Filled an input field with 'Мой ответ' on input >> nth=21
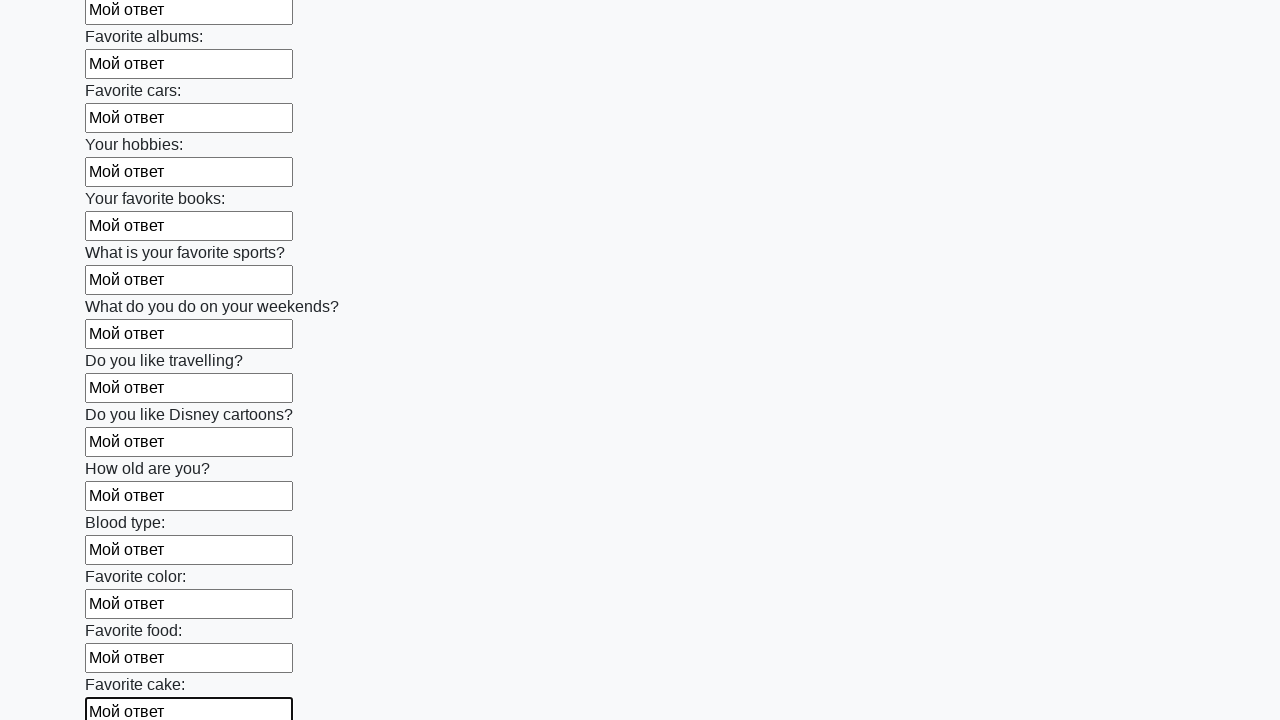

Filled an input field with 'Мой ответ' on input >> nth=22
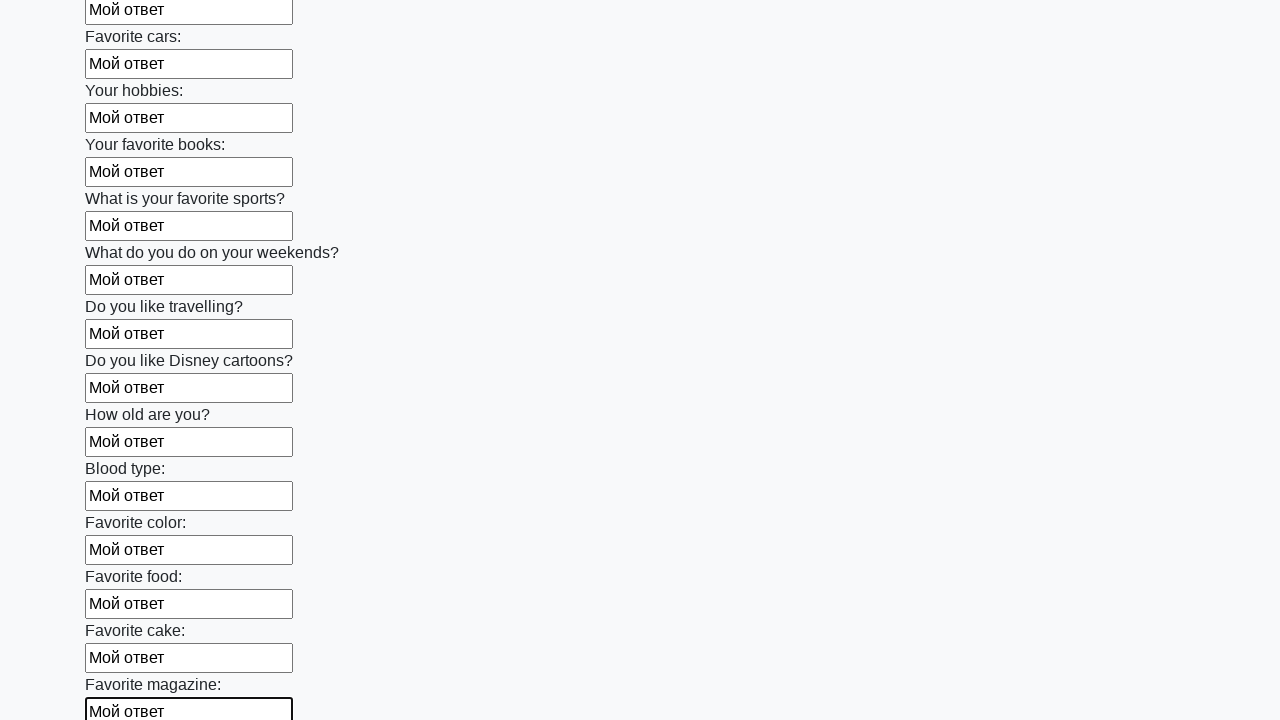

Filled an input field with 'Мой ответ' on input >> nth=23
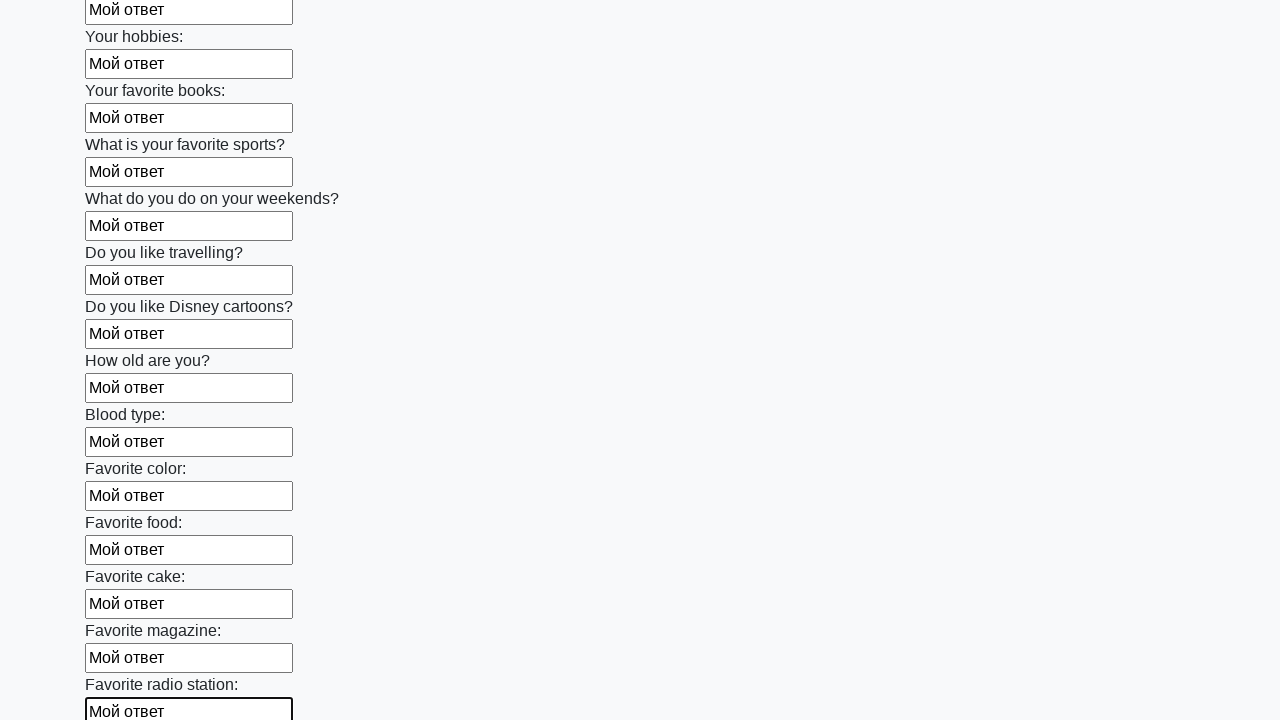

Filled an input field with 'Мой ответ' on input >> nth=24
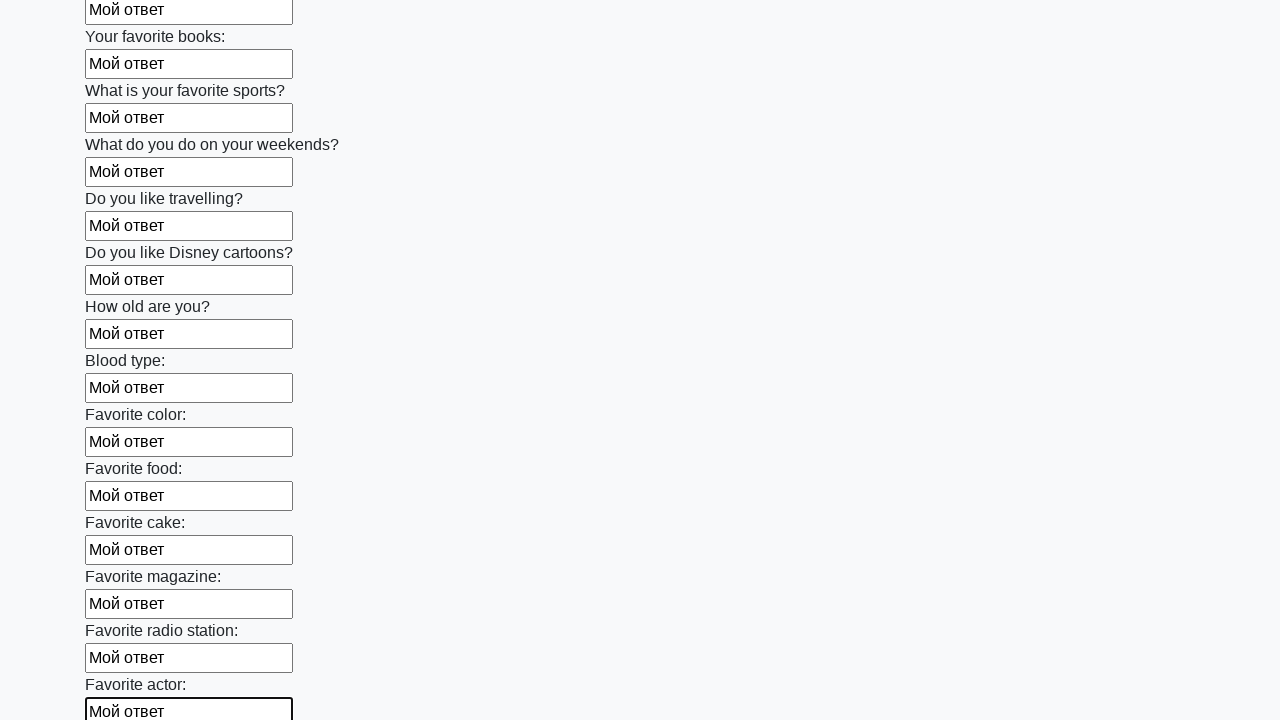

Filled an input field with 'Мой ответ' on input >> nth=25
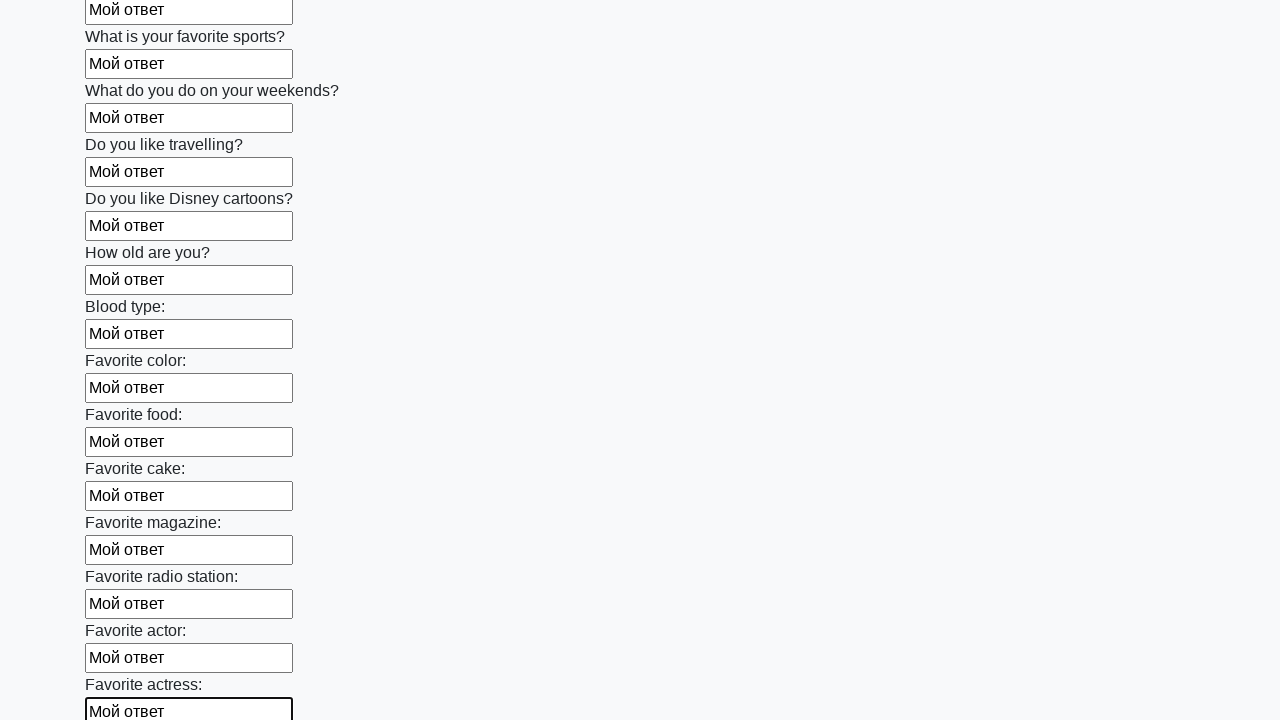

Filled an input field with 'Мой ответ' on input >> nth=26
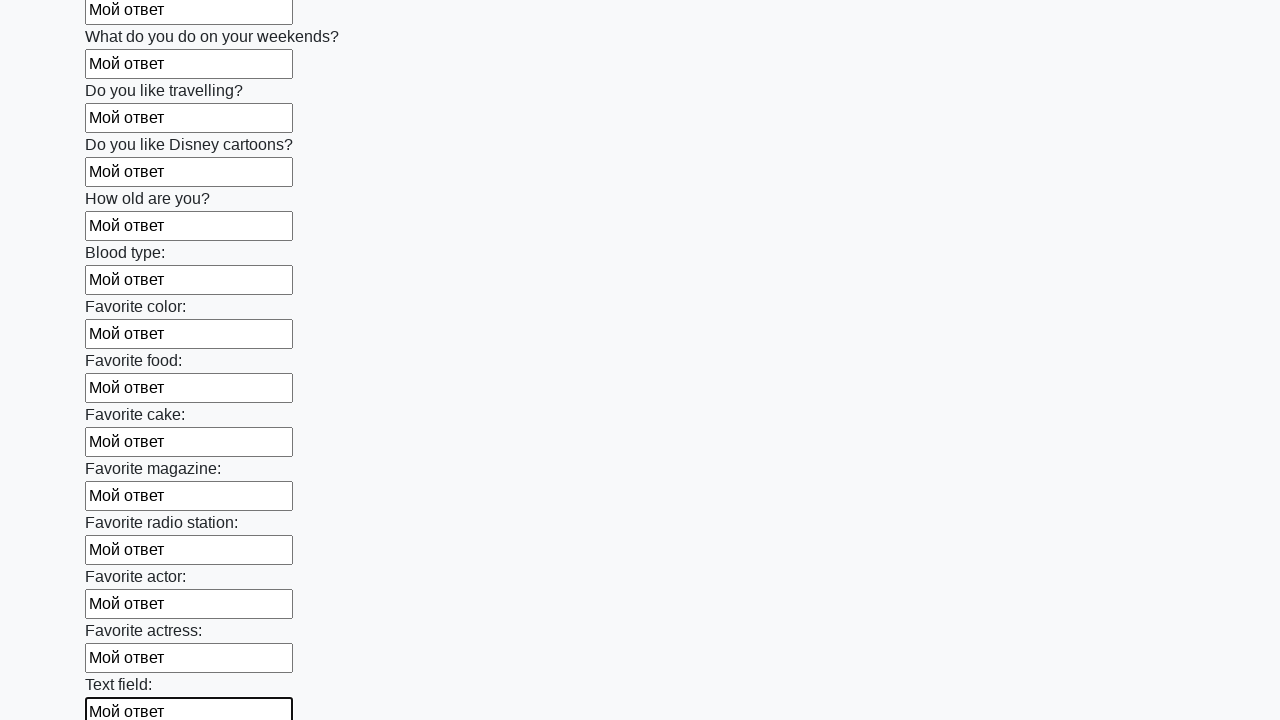

Filled an input field with 'Мой ответ' on input >> nth=27
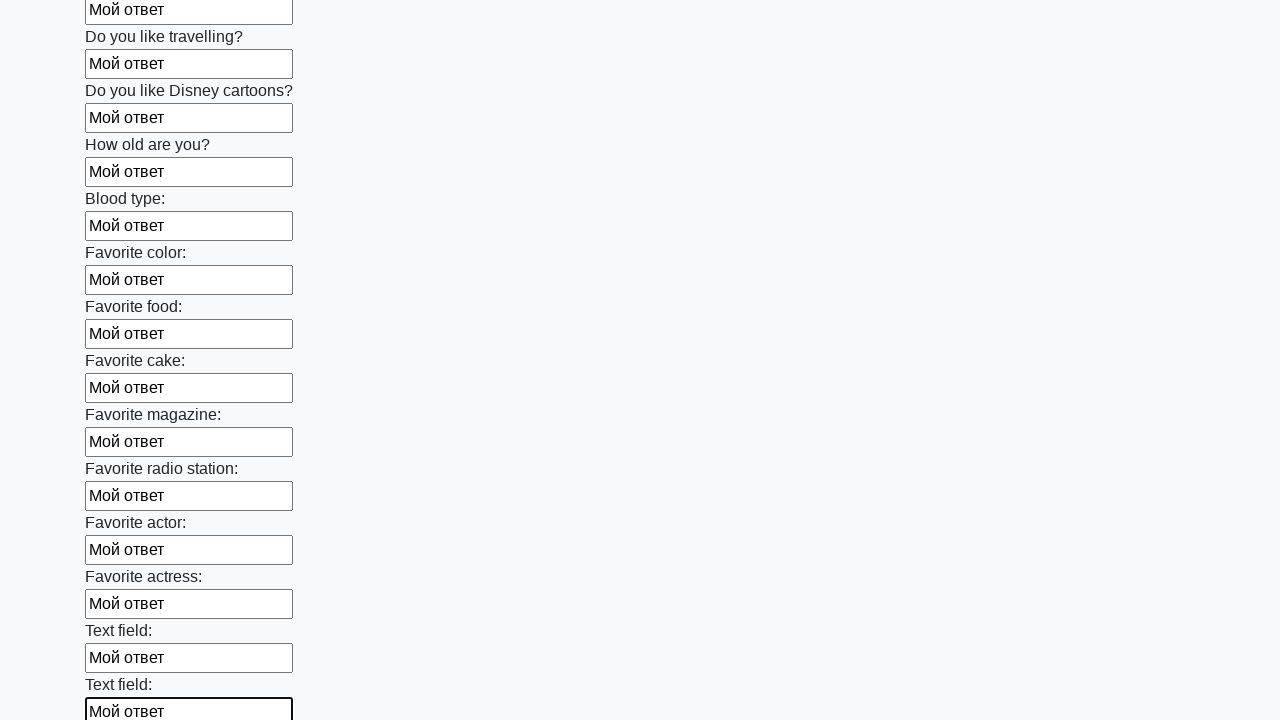

Filled an input field with 'Мой ответ' on input >> nth=28
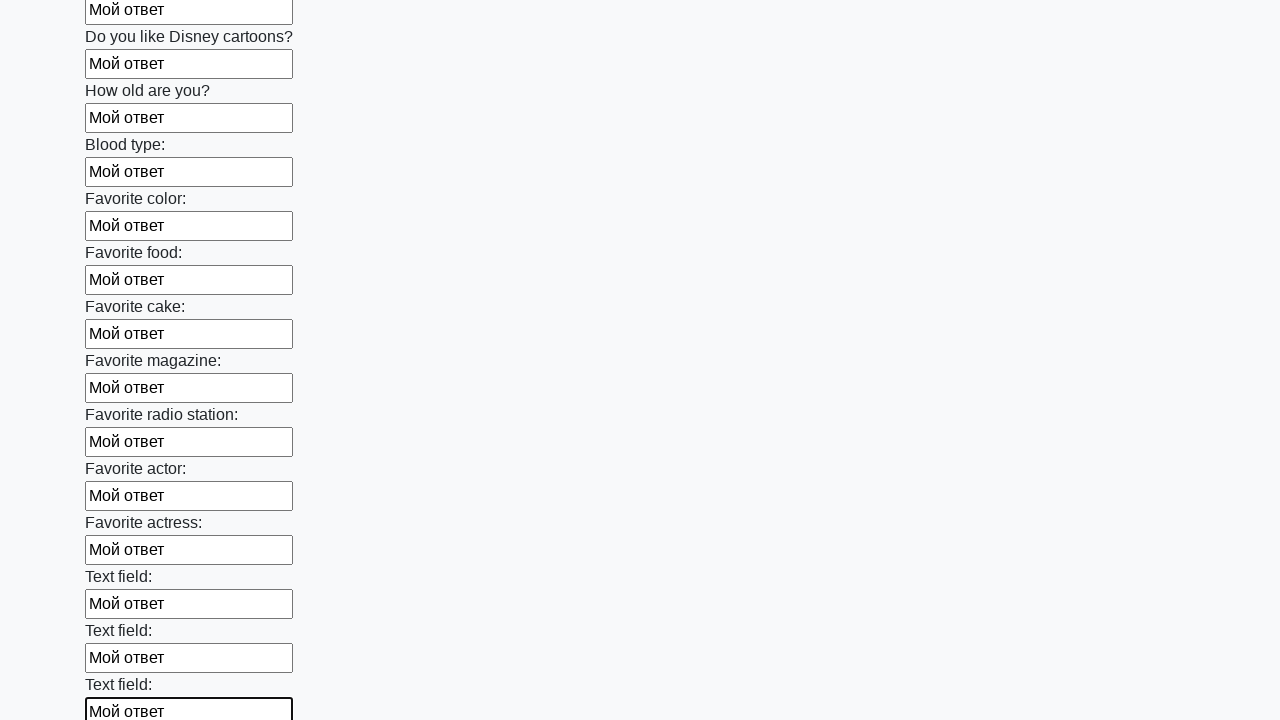

Filled an input field with 'Мой ответ' on input >> nth=29
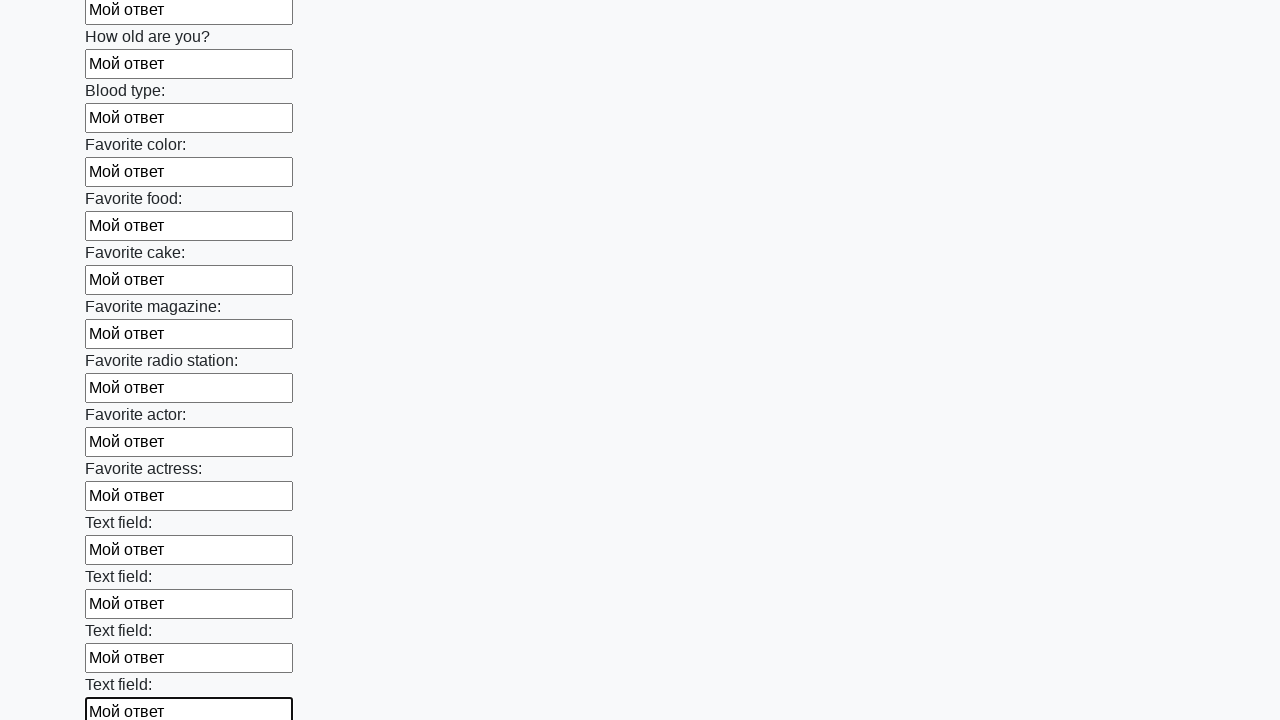

Filled an input field with 'Мой ответ' on input >> nth=30
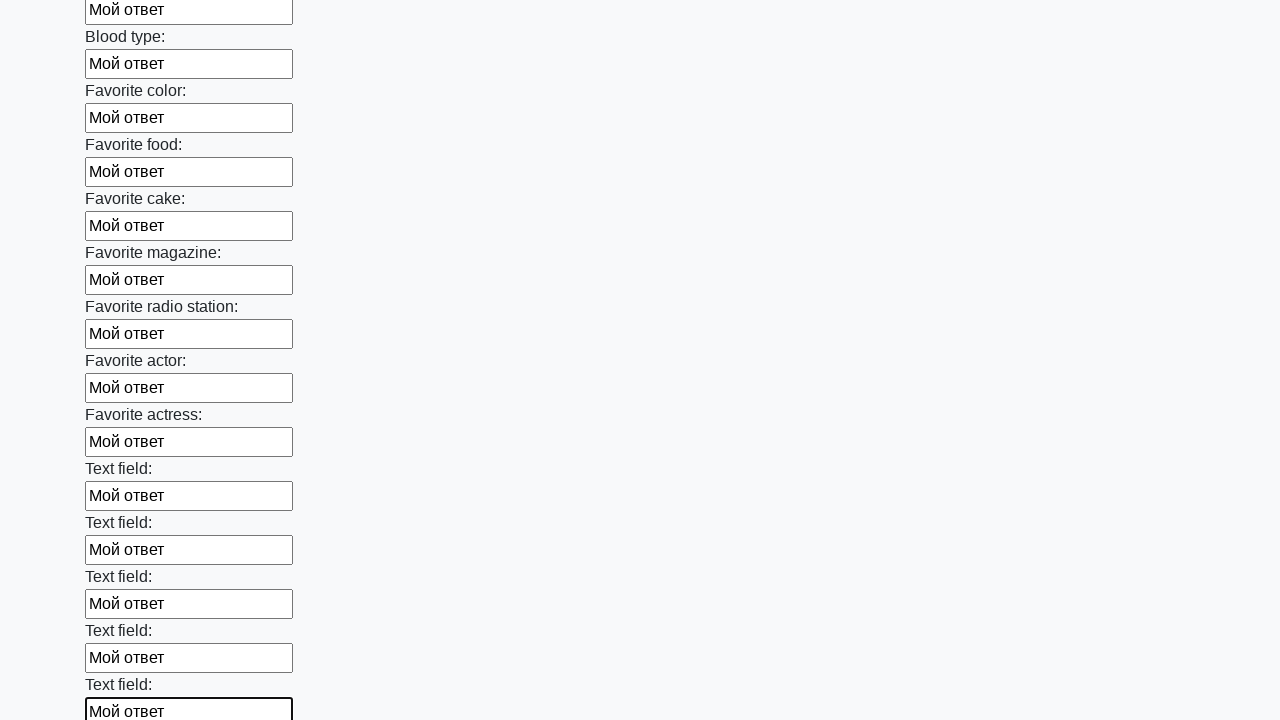

Filled an input field with 'Мой ответ' on input >> nth=31
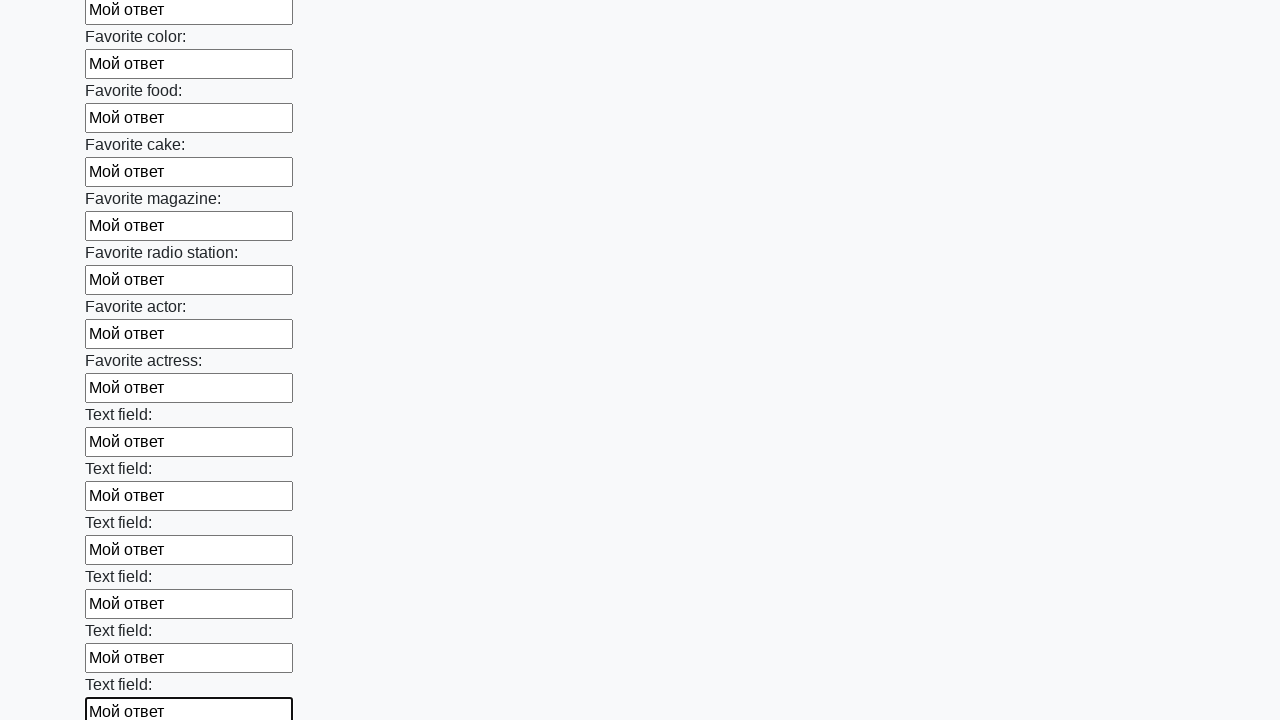

Filled an input field with 'Мой ответ' on input >> nth=32
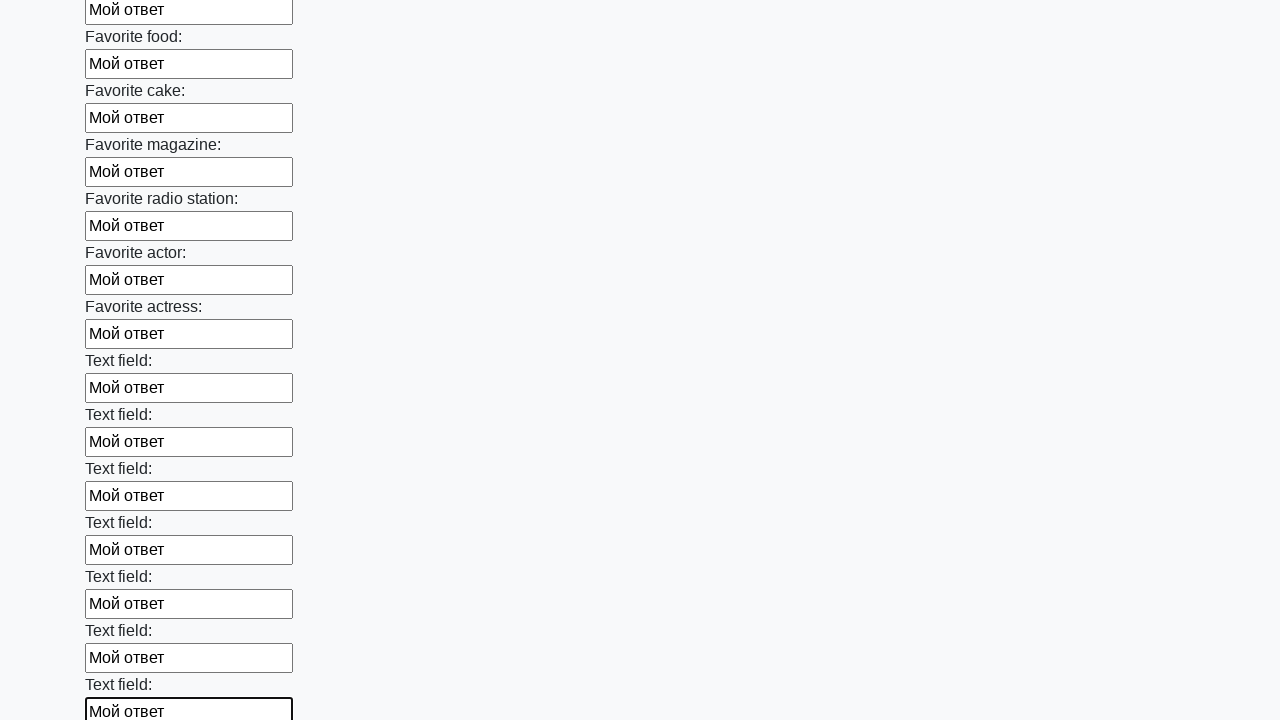

Filled an input field with 'Мой ответ' on input >> nth=33
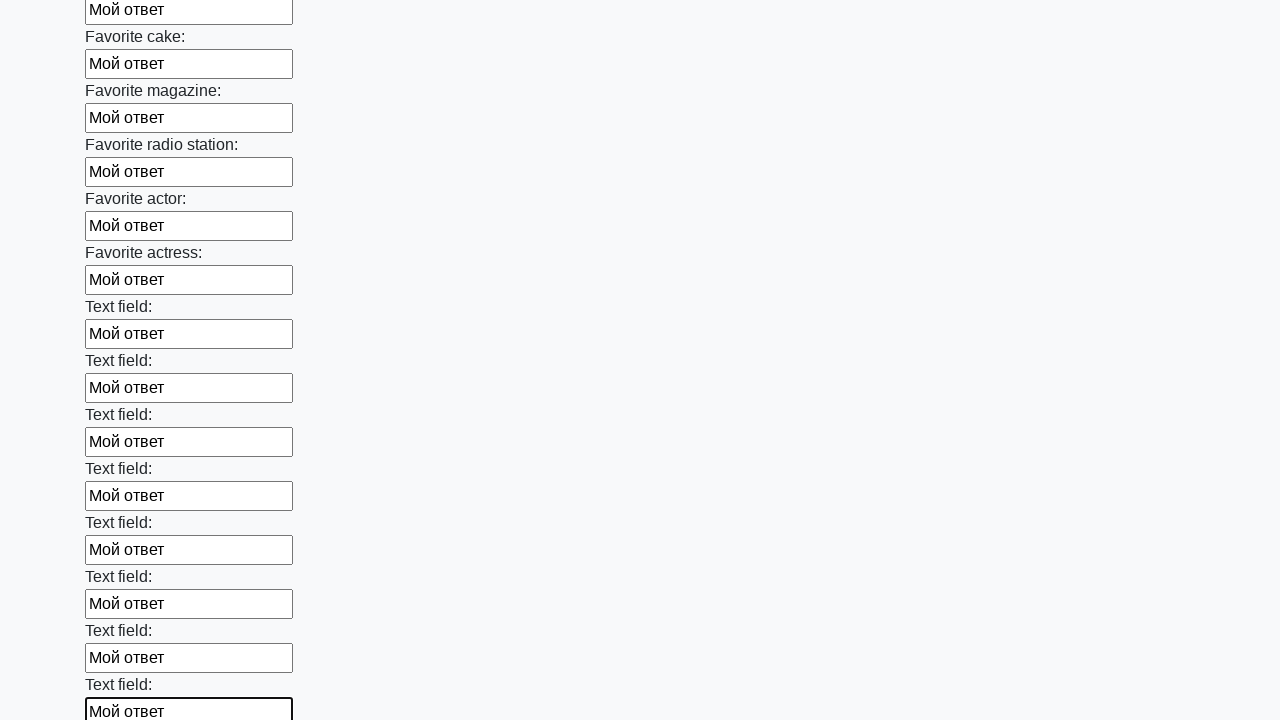

Filled an input field with 'Мой ответ' on input >> nth=34
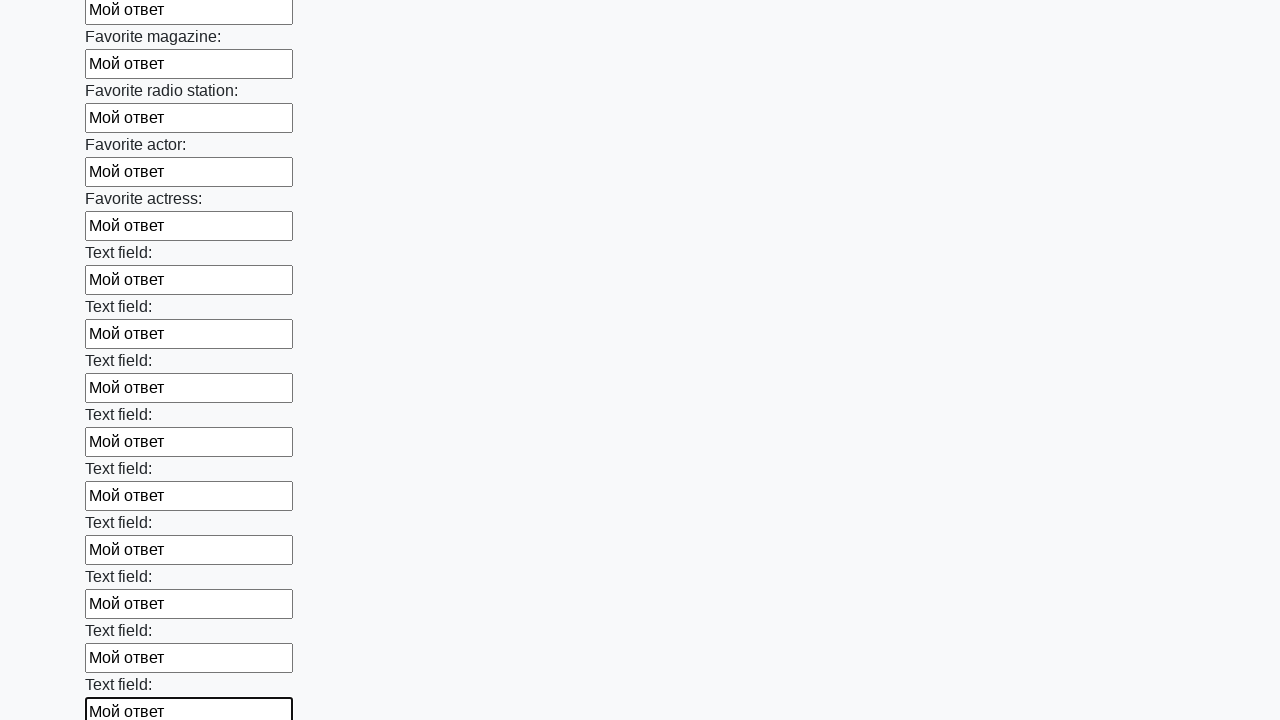

Filled an input field with 'Мой ответ' on input >> nth=35
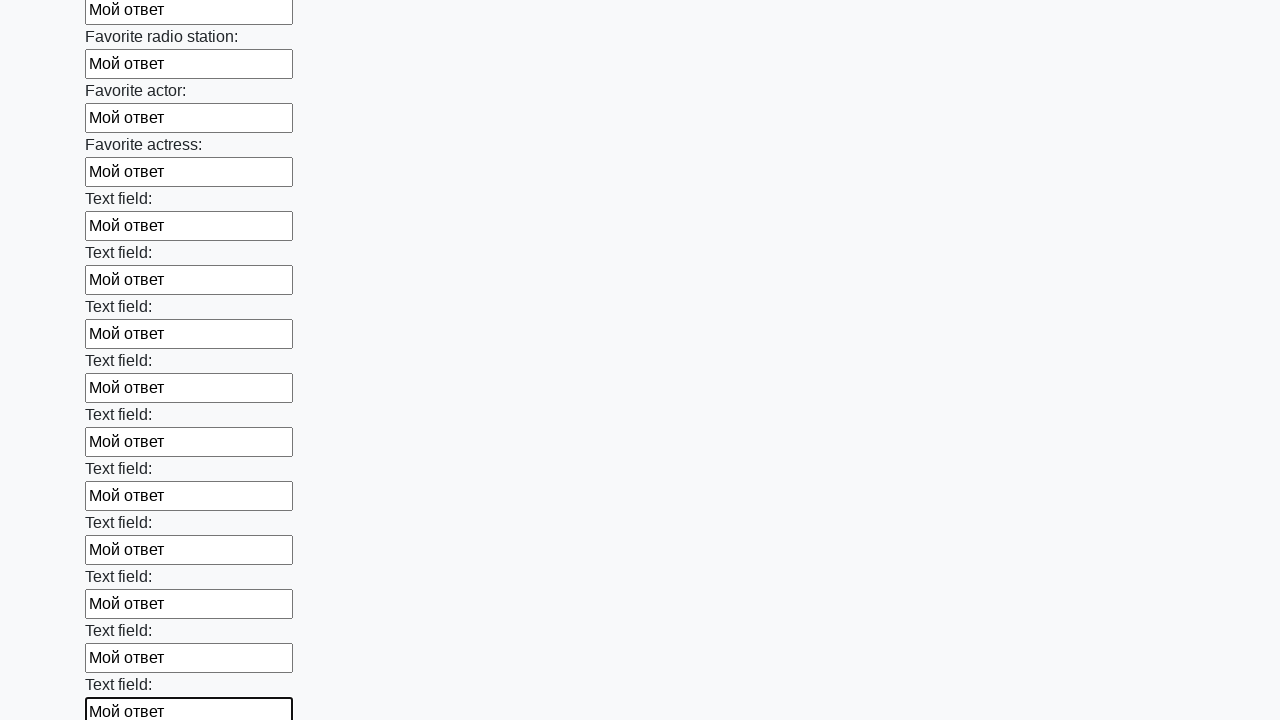

Filled an input field with 'Мой ответ' on input >> nth=36
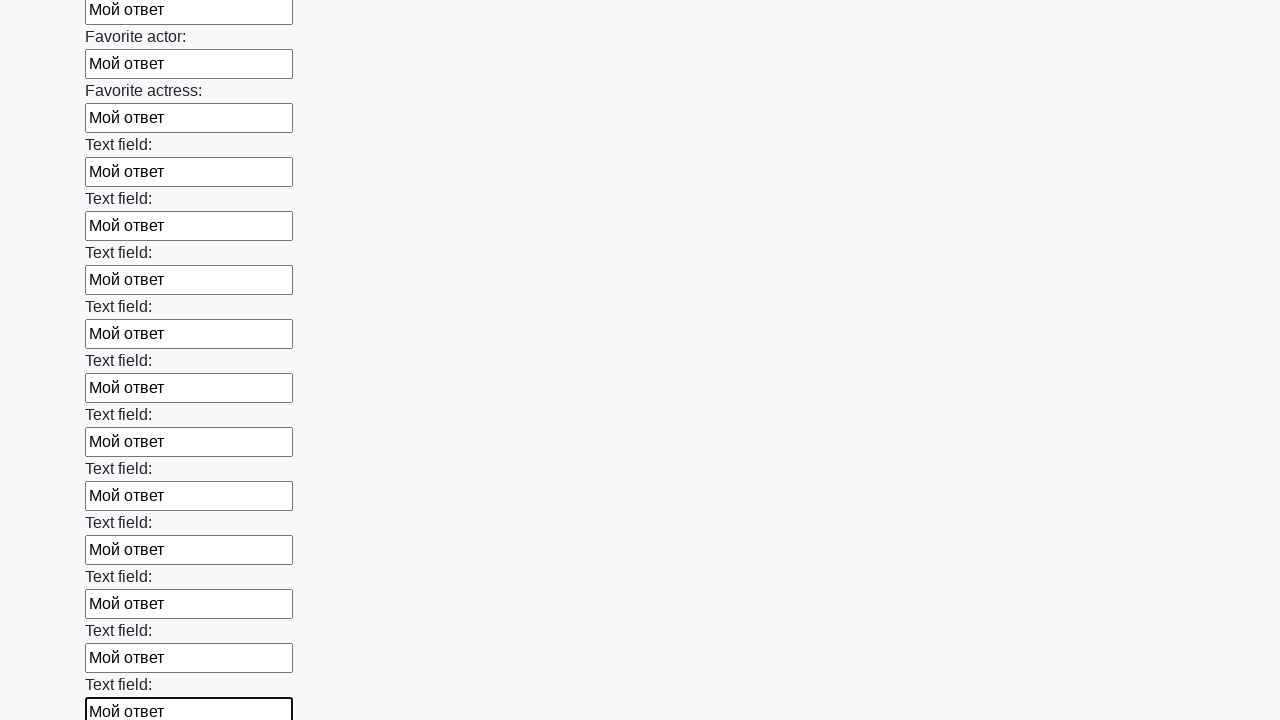

Filled an input field with 'Мой ответ' on input >> nth=37
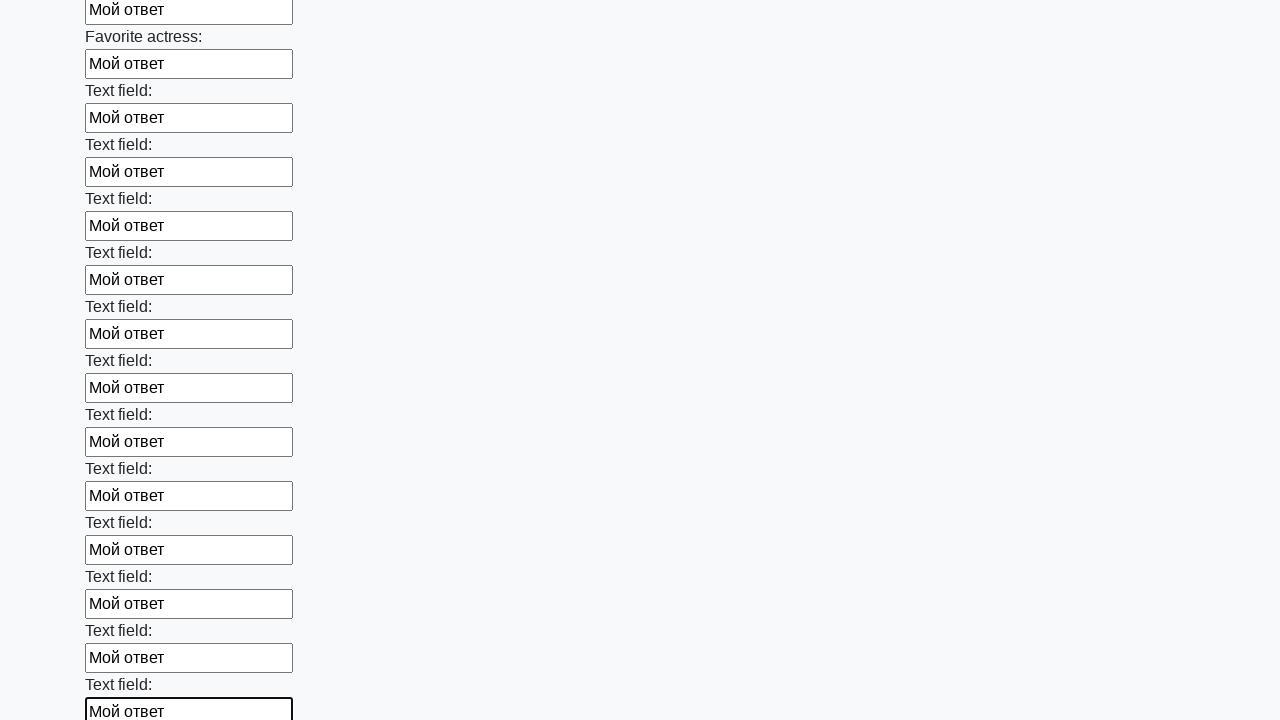

Filled an input field with 'Мой ответ' on input >> nth=38
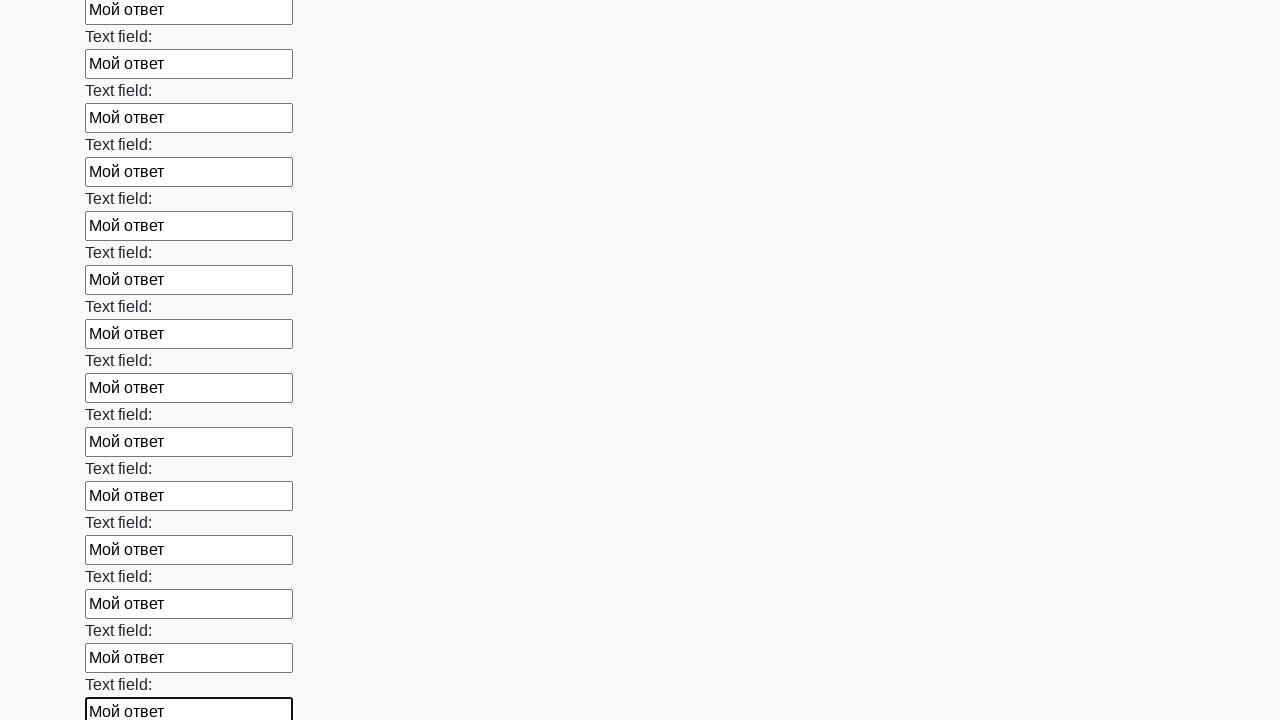

Filled an input field with 'Мой ответ' on input >> nth=39
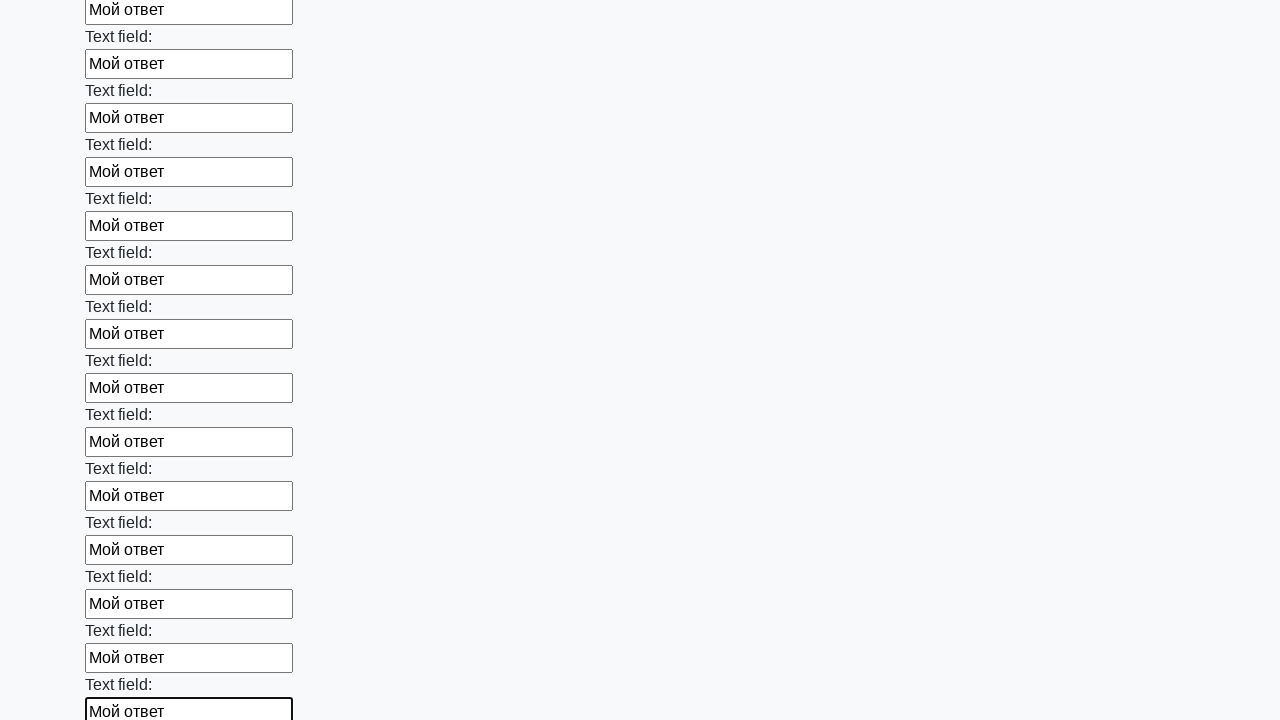

Filled an input field with 'Мой ответ' on input >> nth=40
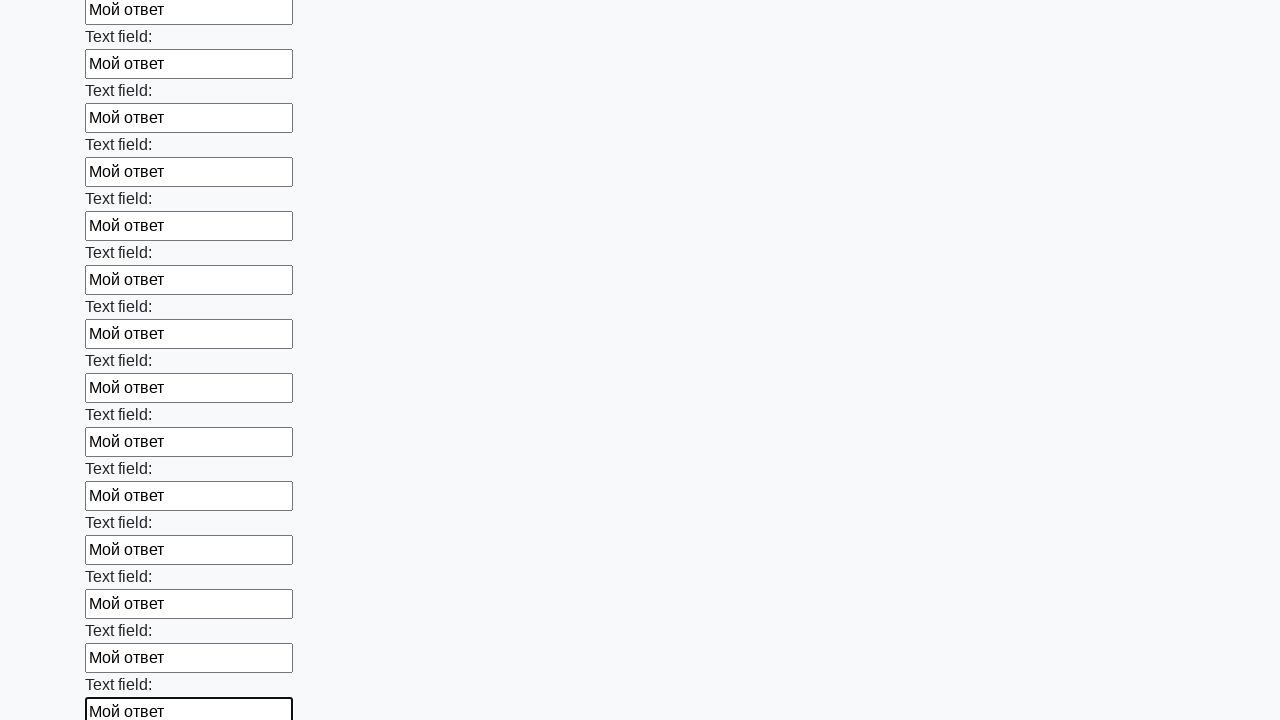

Filled an input field with 'Мой ответ' on input >> nth=41
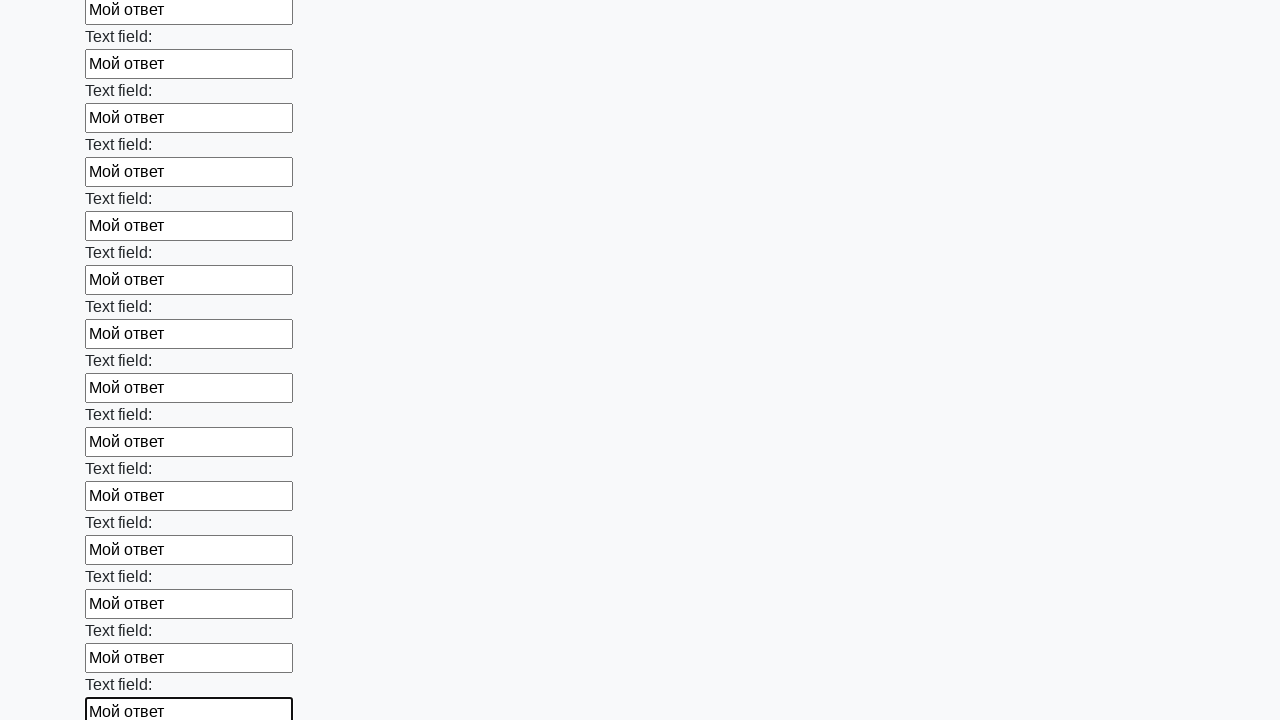

Filled an input field with 'Мой ответ' on input >> nth=42
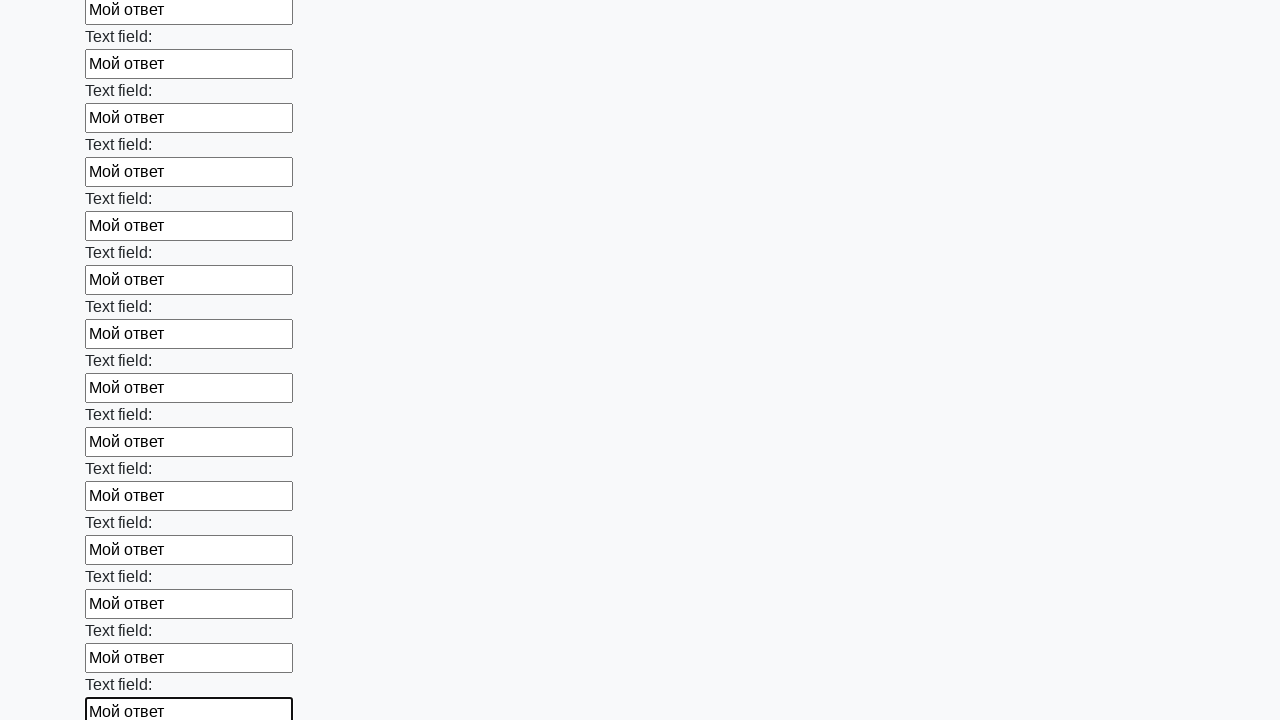

Filled an input field with 'Мой ответ' on input >> nth=43
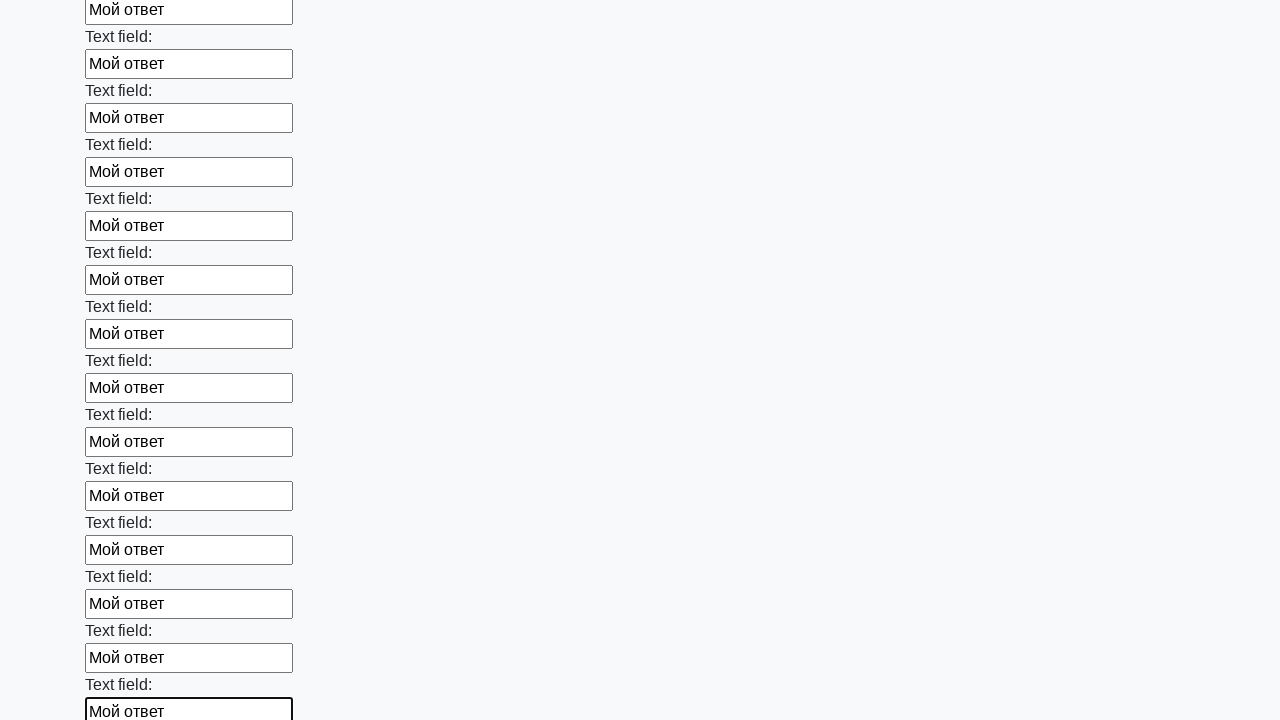

Filled an input field with 'Мой ответ' on input >> nth=44
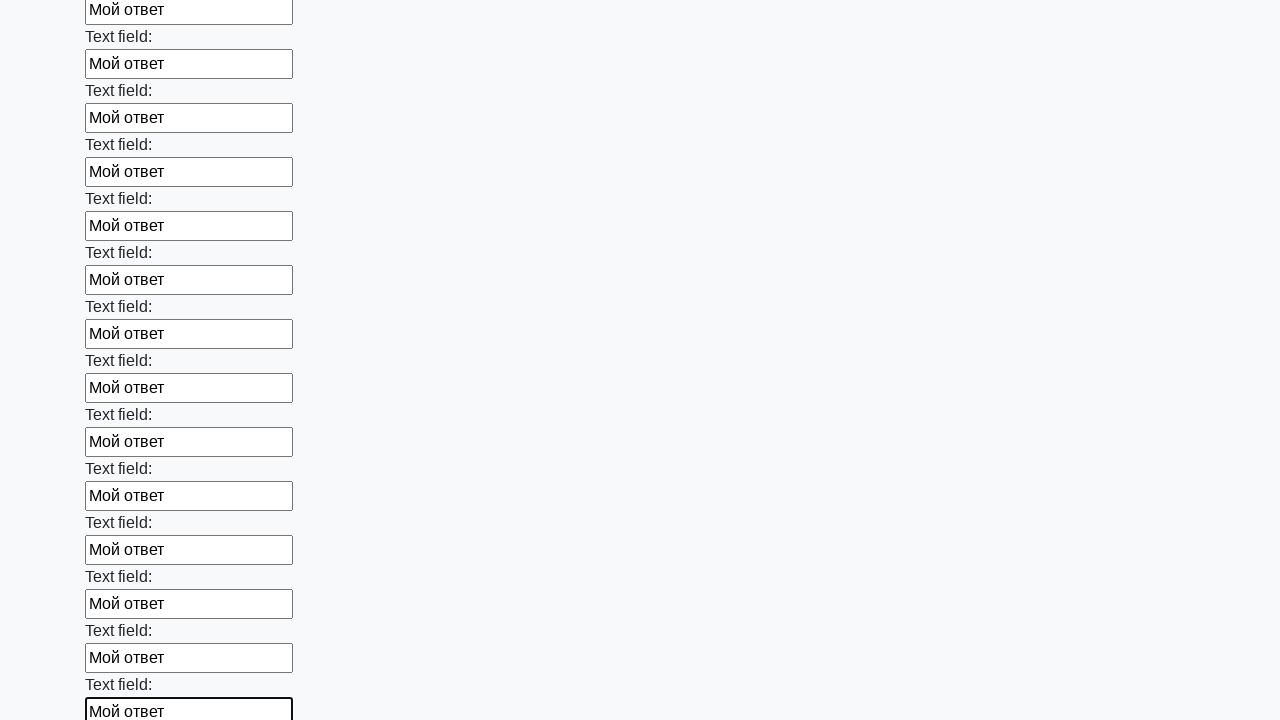

Filled an input field with 'Мой ответ' on input >> nth=45
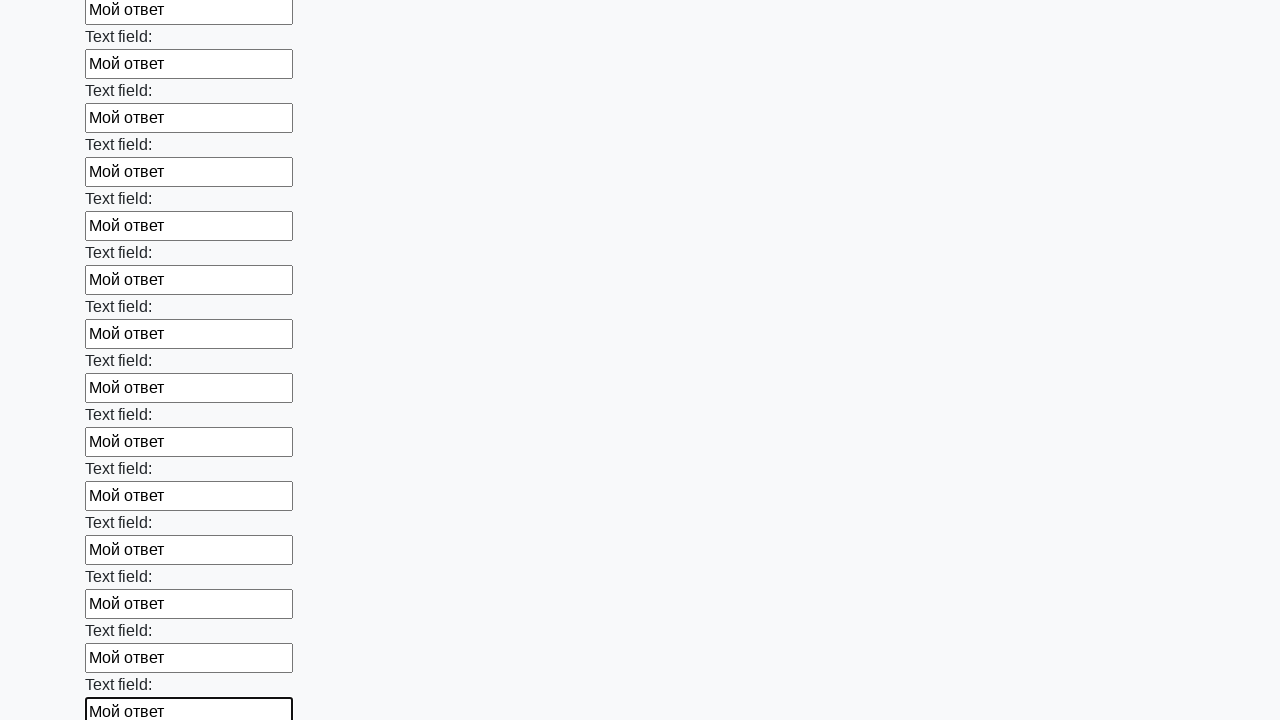

Filled an input field with 'Мой ответ' on input >> nth=46
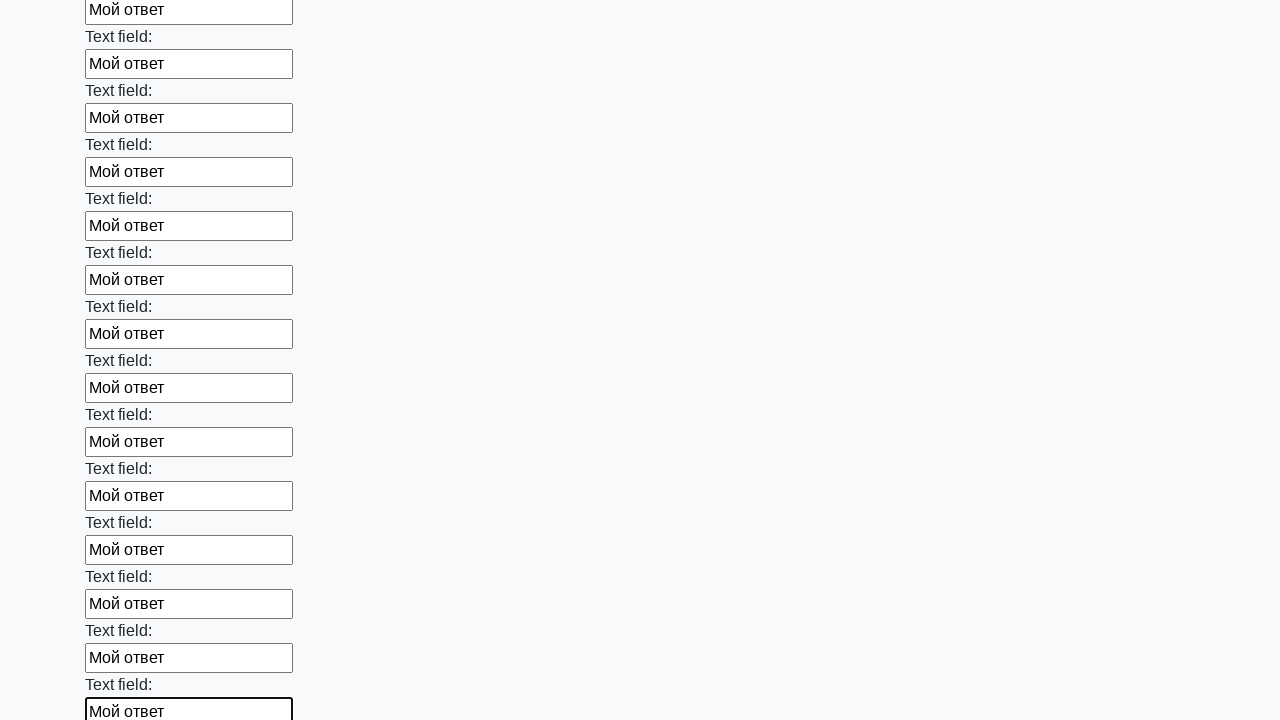

Filled an input field with 'Мой ответ' on input >> nth=47
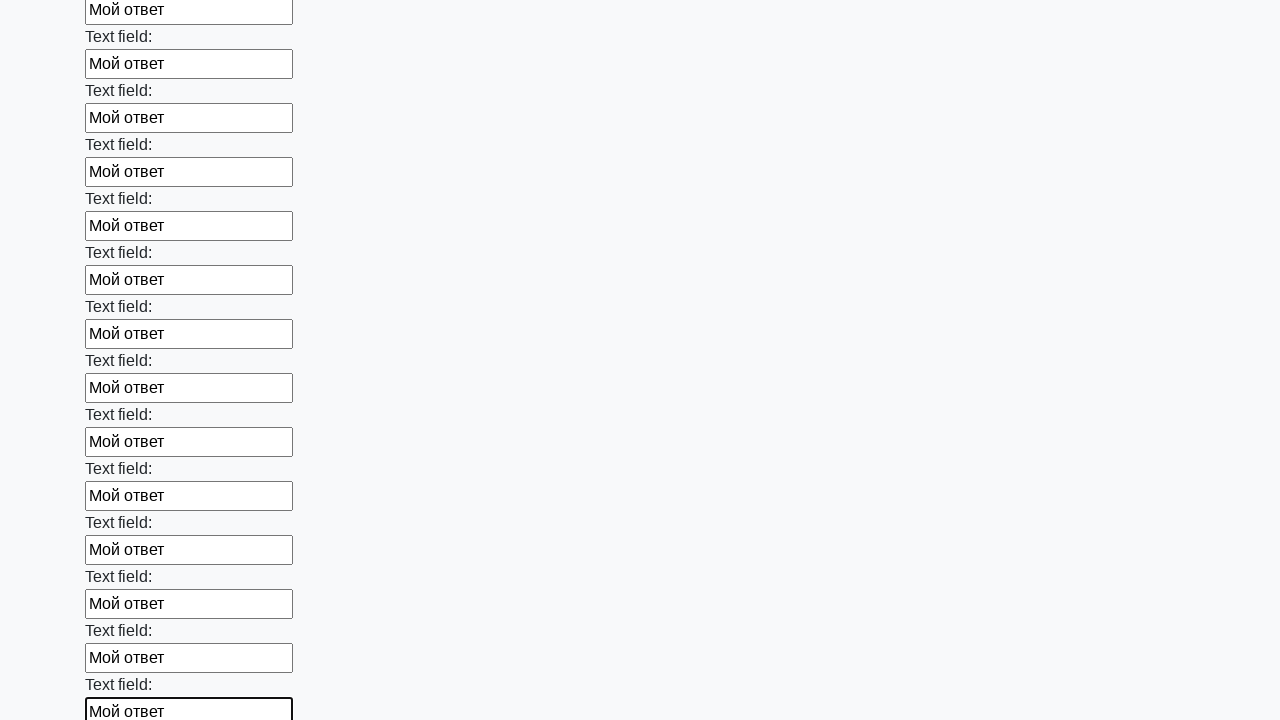

Filled an input field with 'Мой ответ' on input >> nth=48
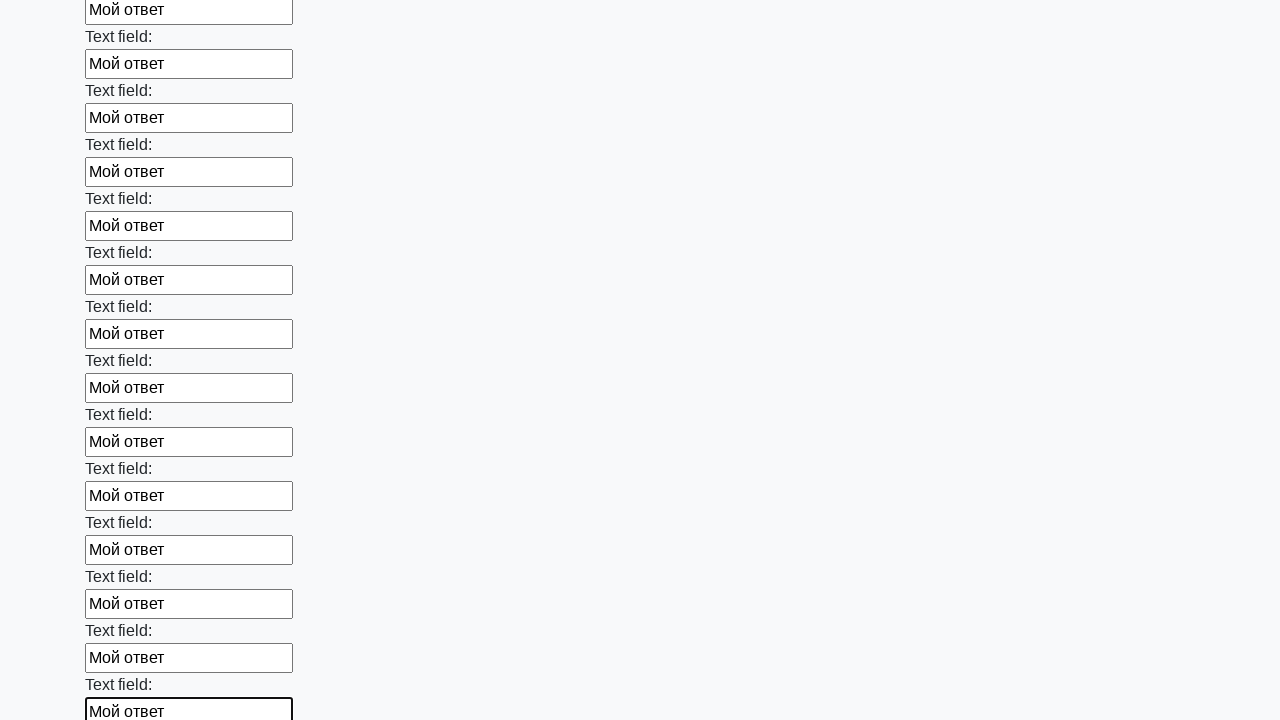

Filled an input field with 'Мой ответ' on input >> nth=49
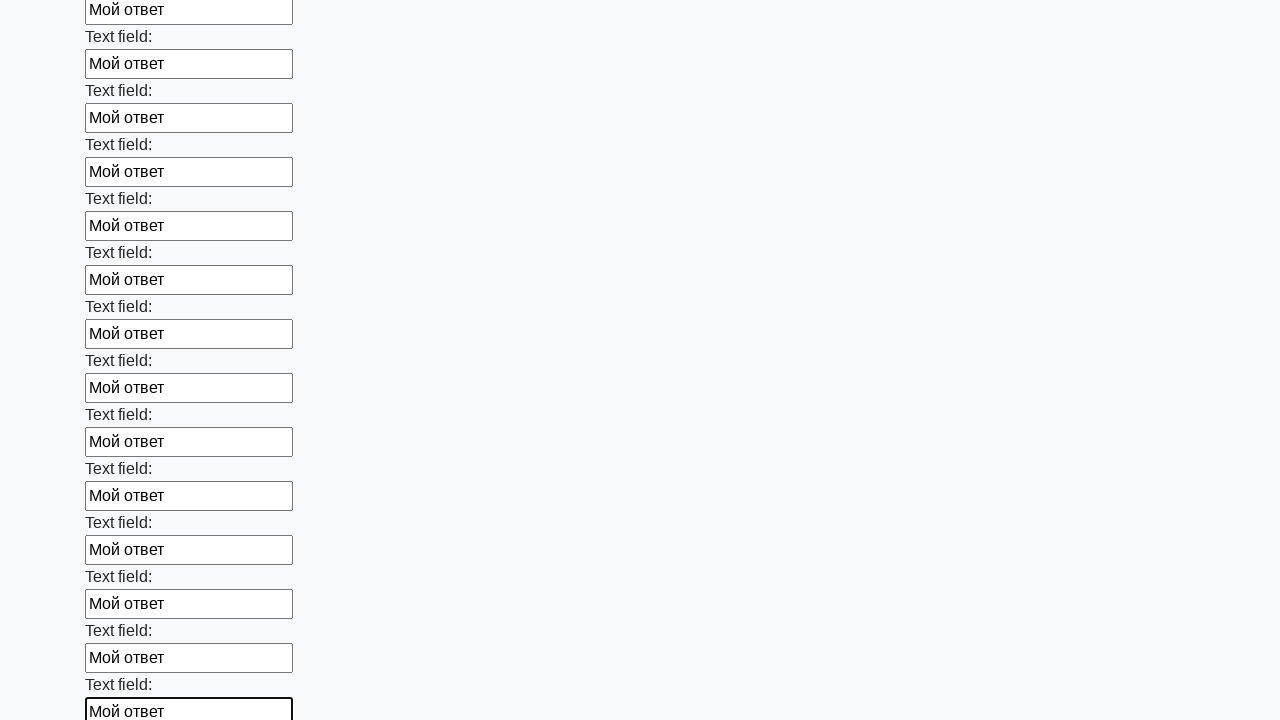

Filled an input field with 'Мой ответ' on input >> nth=50
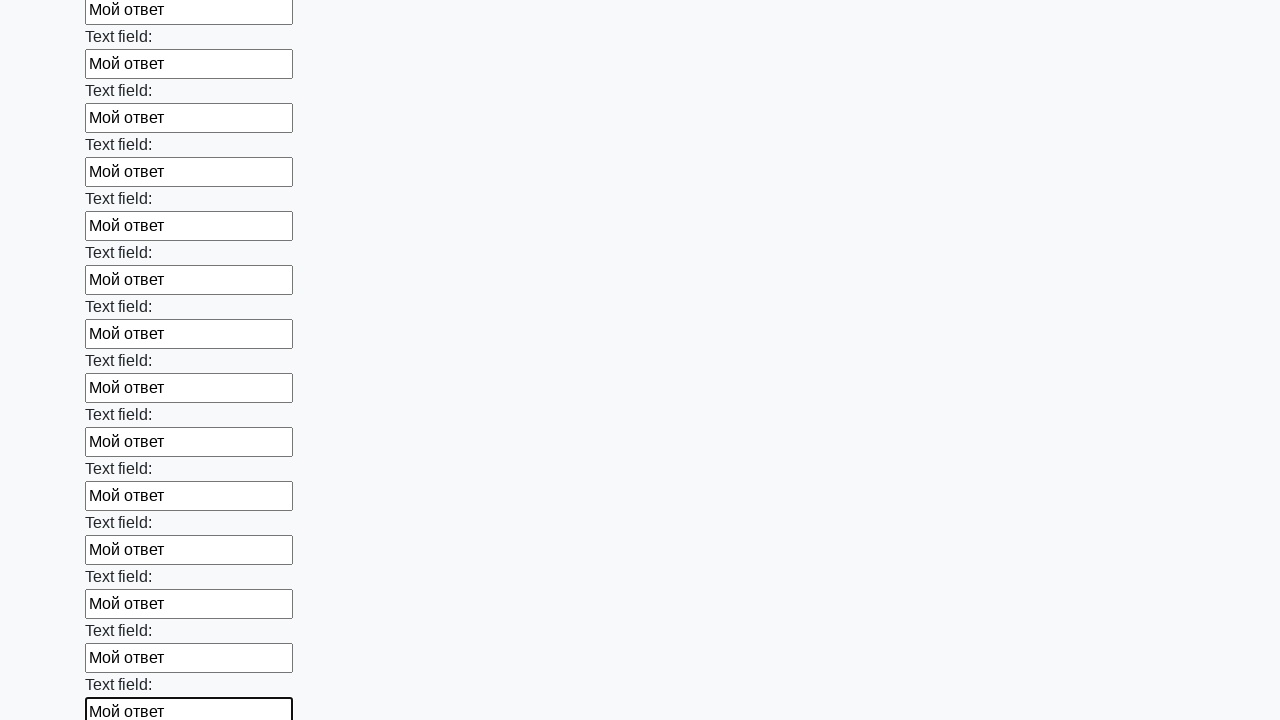

Filled an input field with 'Мой ответ' on input >> nth=51
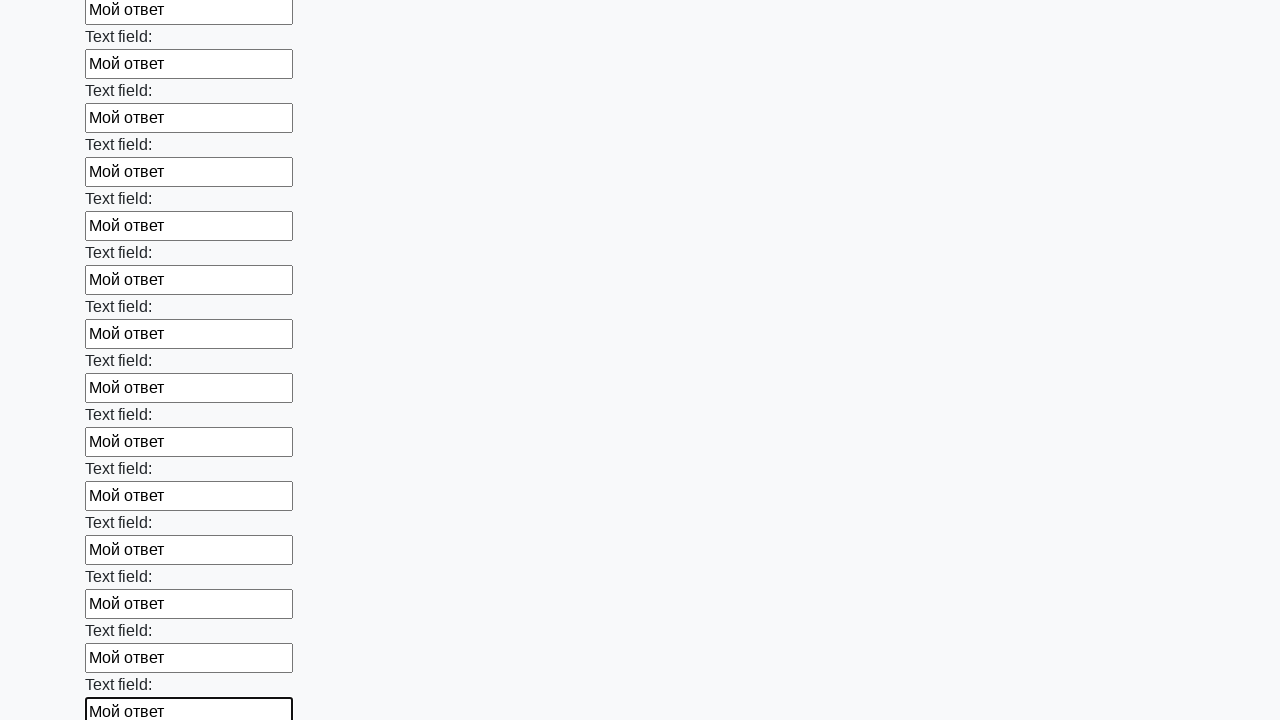

Filled an input field with 'Мой ответ' on input >> nth=52
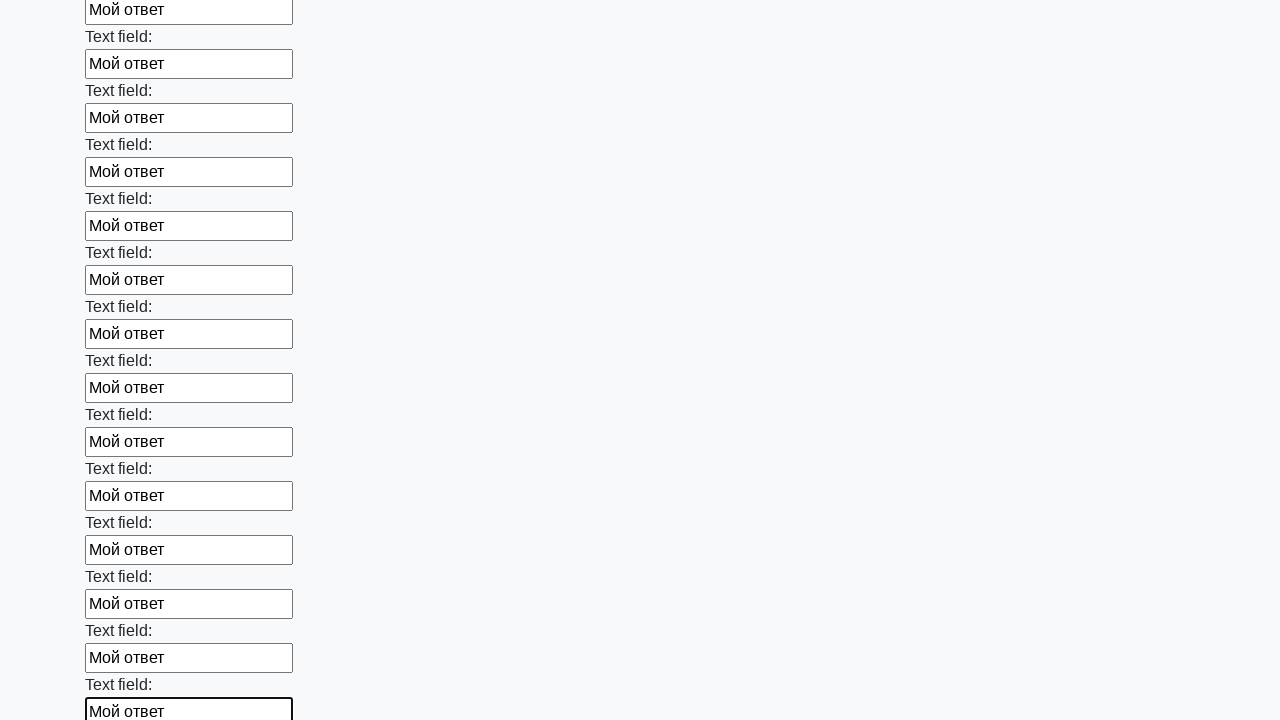

Filled an input field with 'Мой ответ' on input >> nth=53
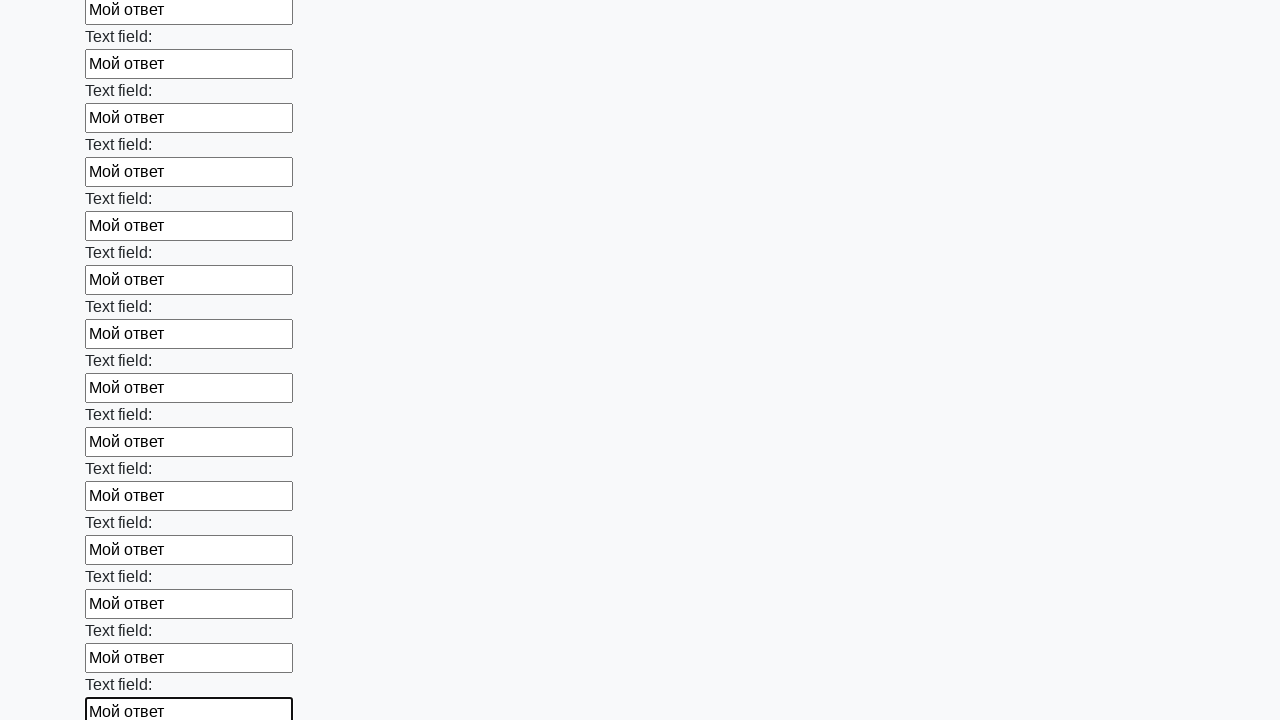

Filled an input field with 'Мой ответ' on input >> nth=54
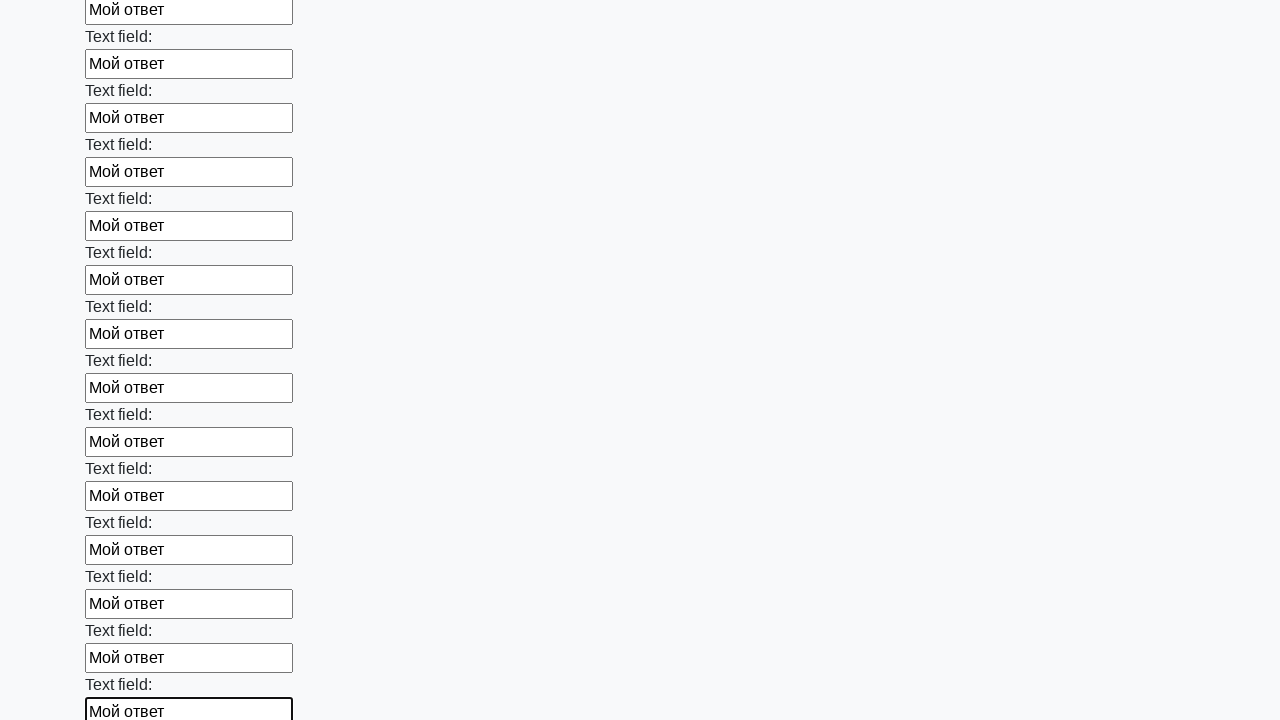

Filled an input field with 'Мой ответ' on input >> nth=55
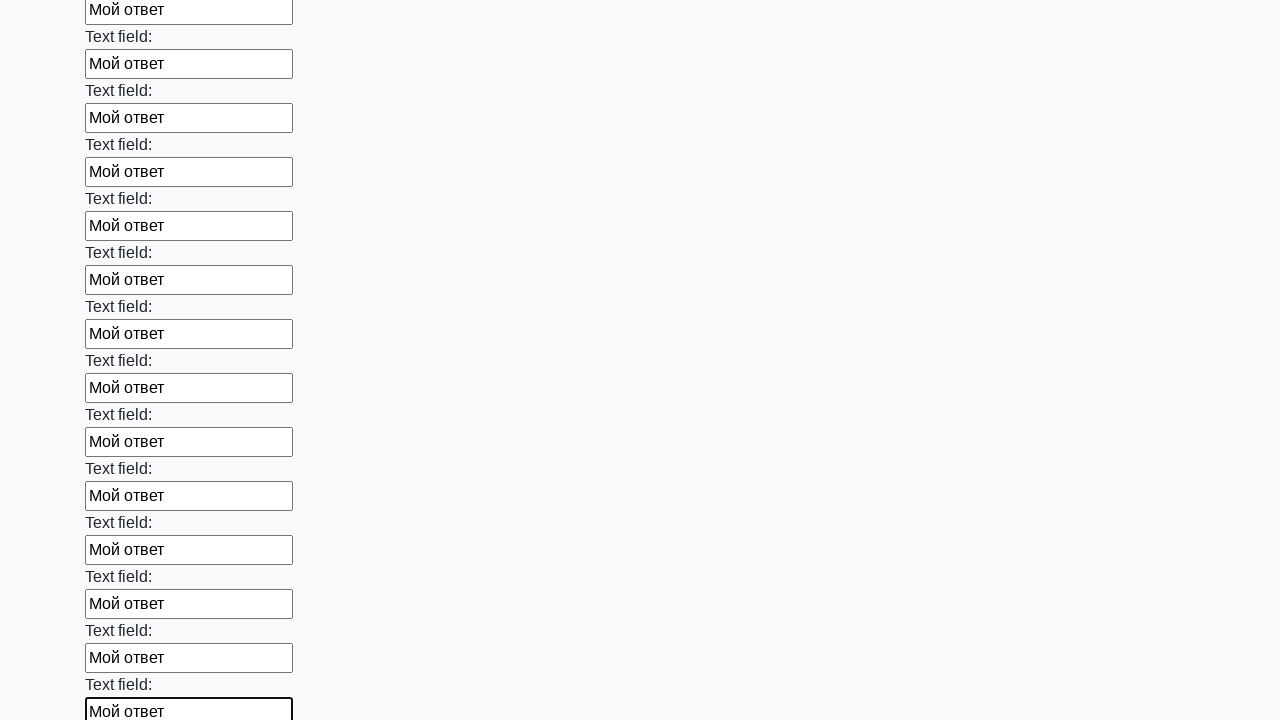

Filled an input field with 'Мой ответ' on input >> nth=56
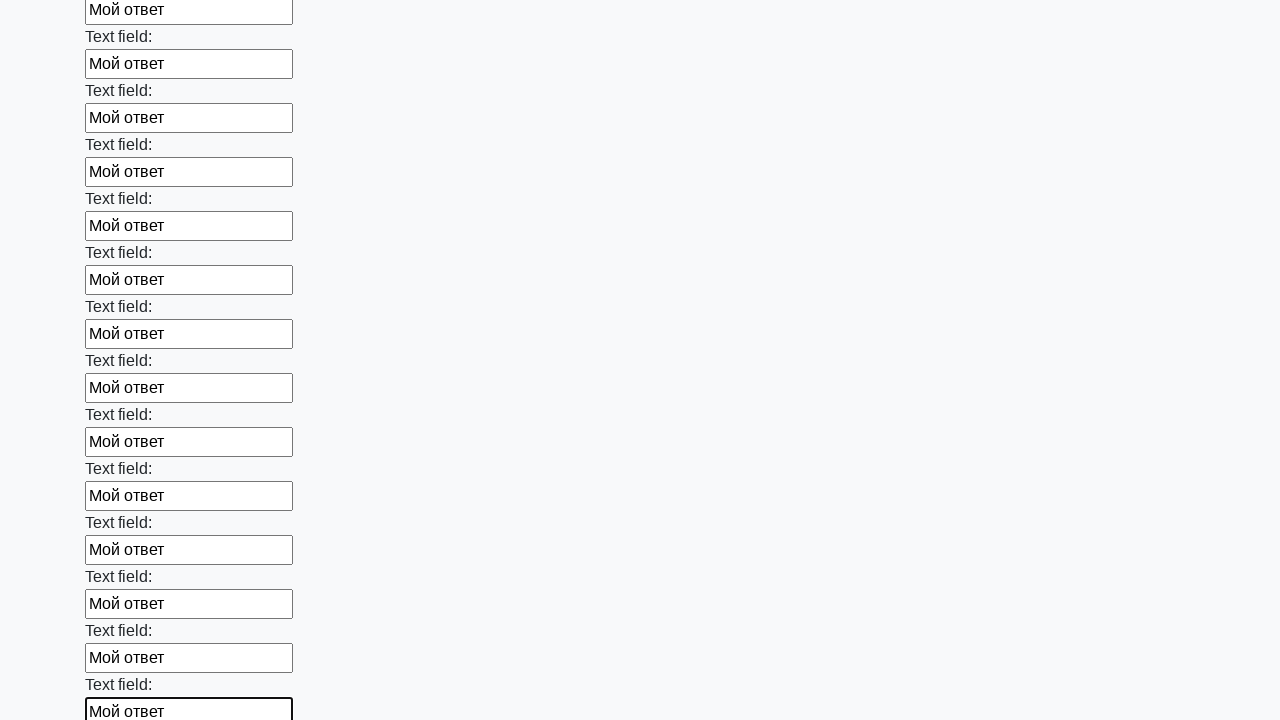

Filled an input field with 'Мой ответ' on input >> nth=57
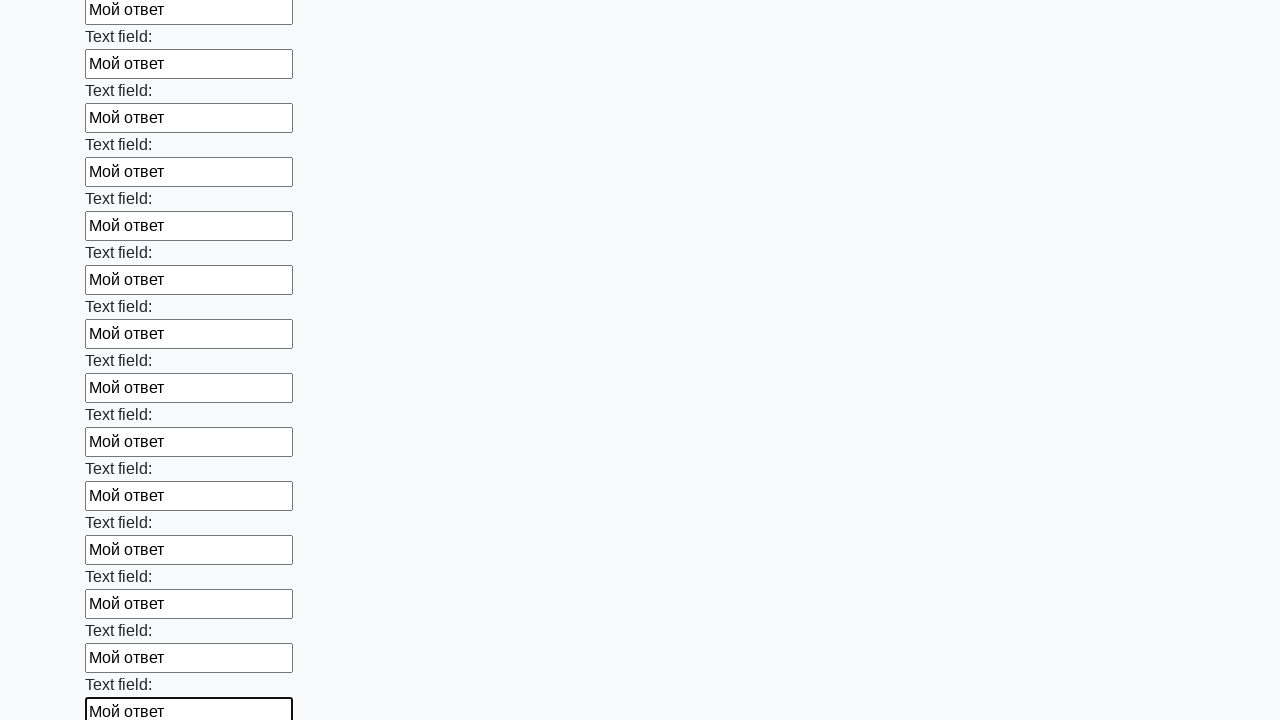

Filled an input field with 'Мой ответ' on input >> nth=58
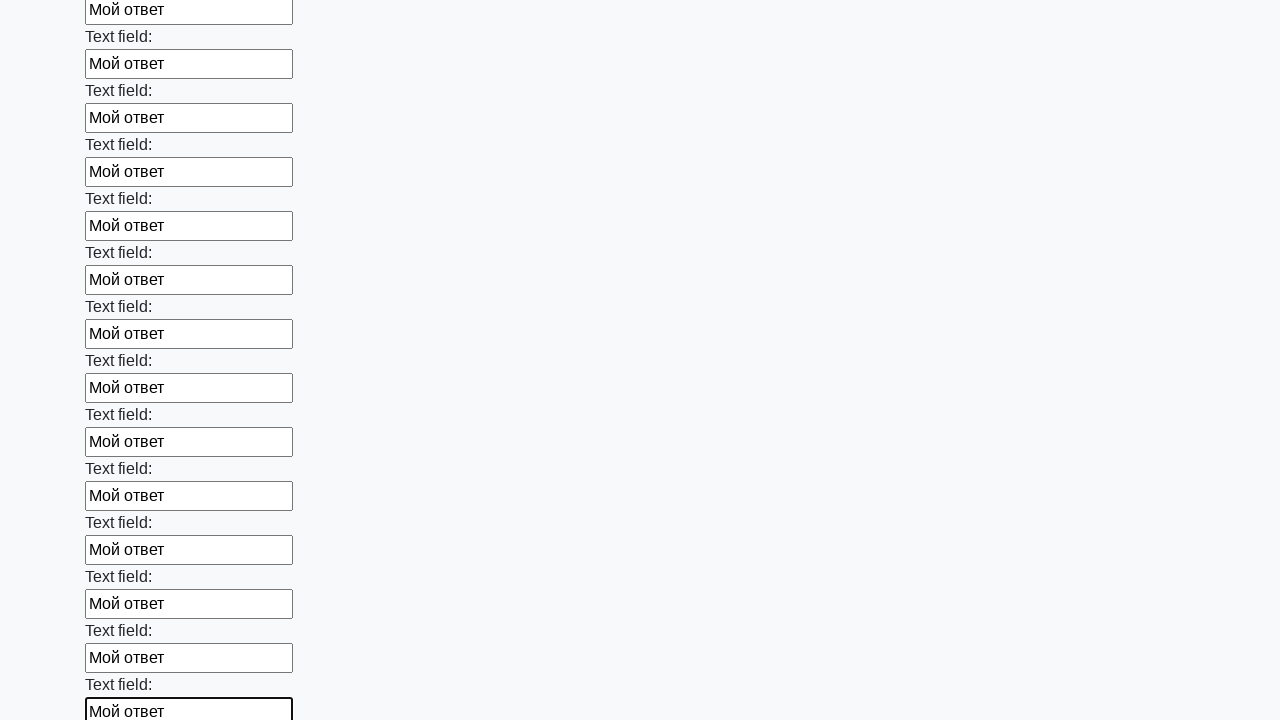

Filled an input field with 'Мой ответ' on input >> nth=59
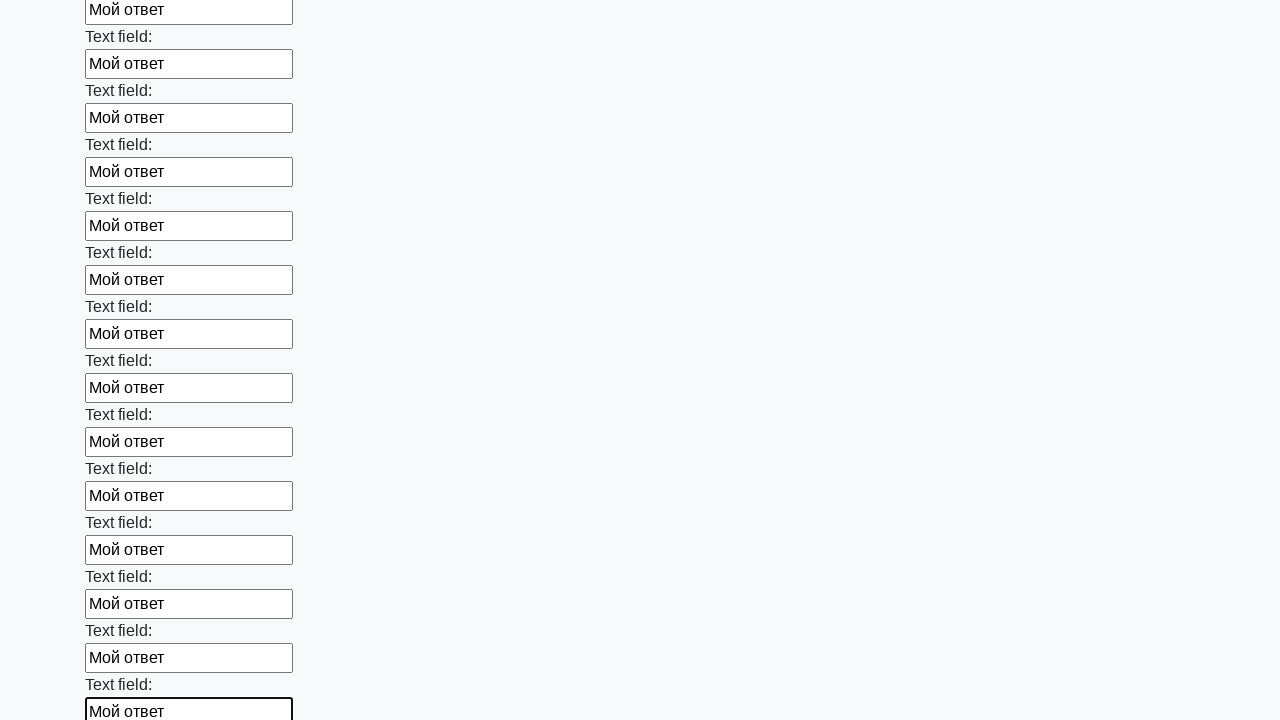

Filled an input field with 'Мой ответ' on input >> nth=60
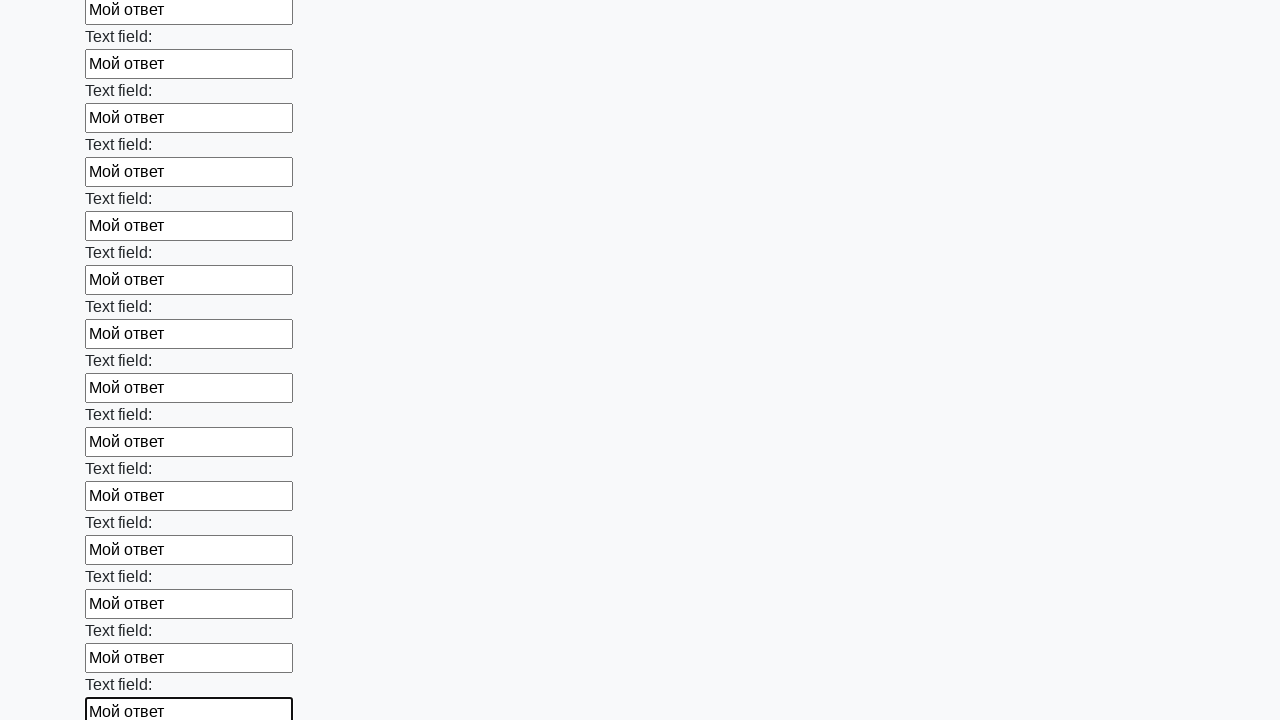

Filled an input field with 'Мой ответ' on input >> nth=61
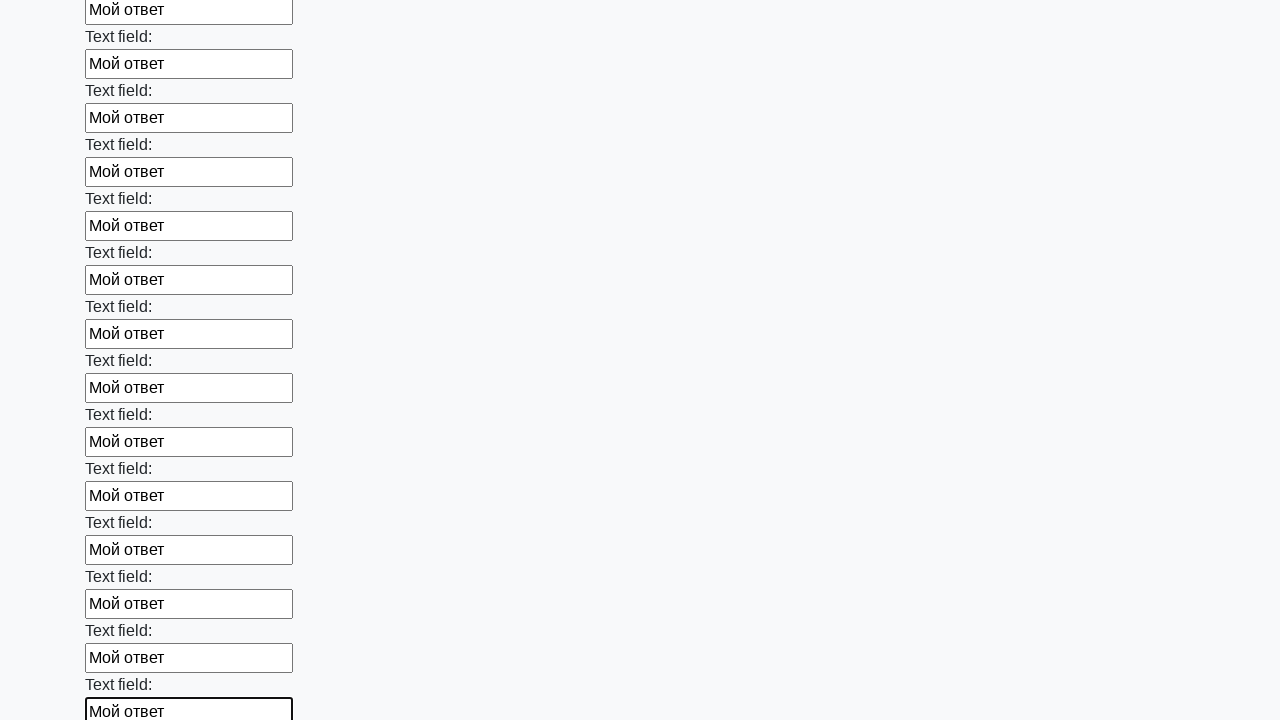

Filled an input field with 'Мой ответ' on input >> nth=62
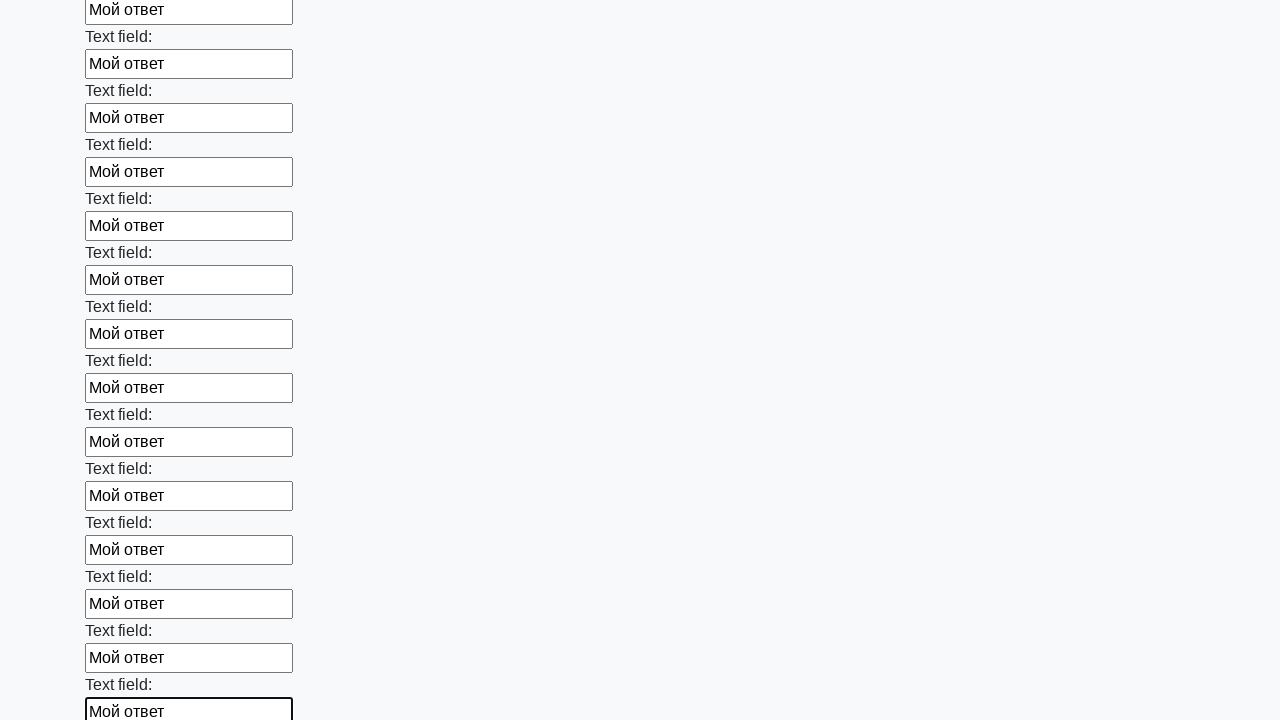

Filled an input field with 'Мой ответ' on input >> nth=63
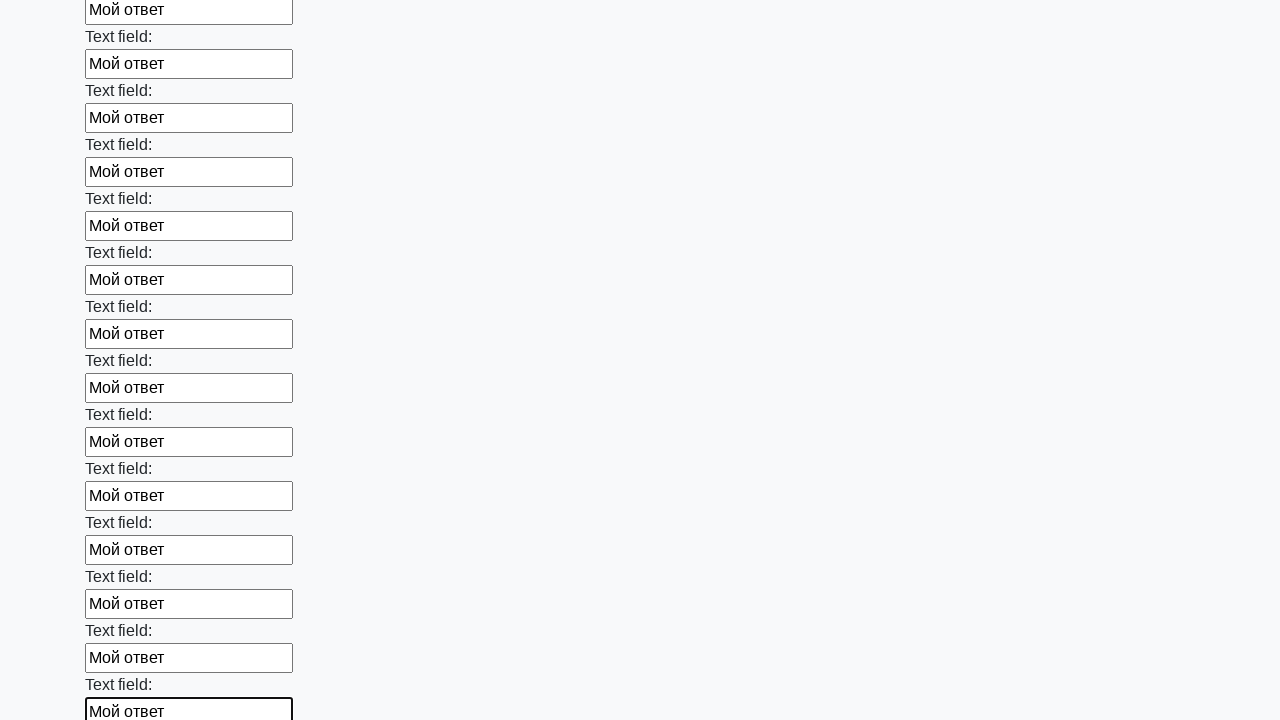

Filled an input field with 'Мой ответ' on input >> nth=64
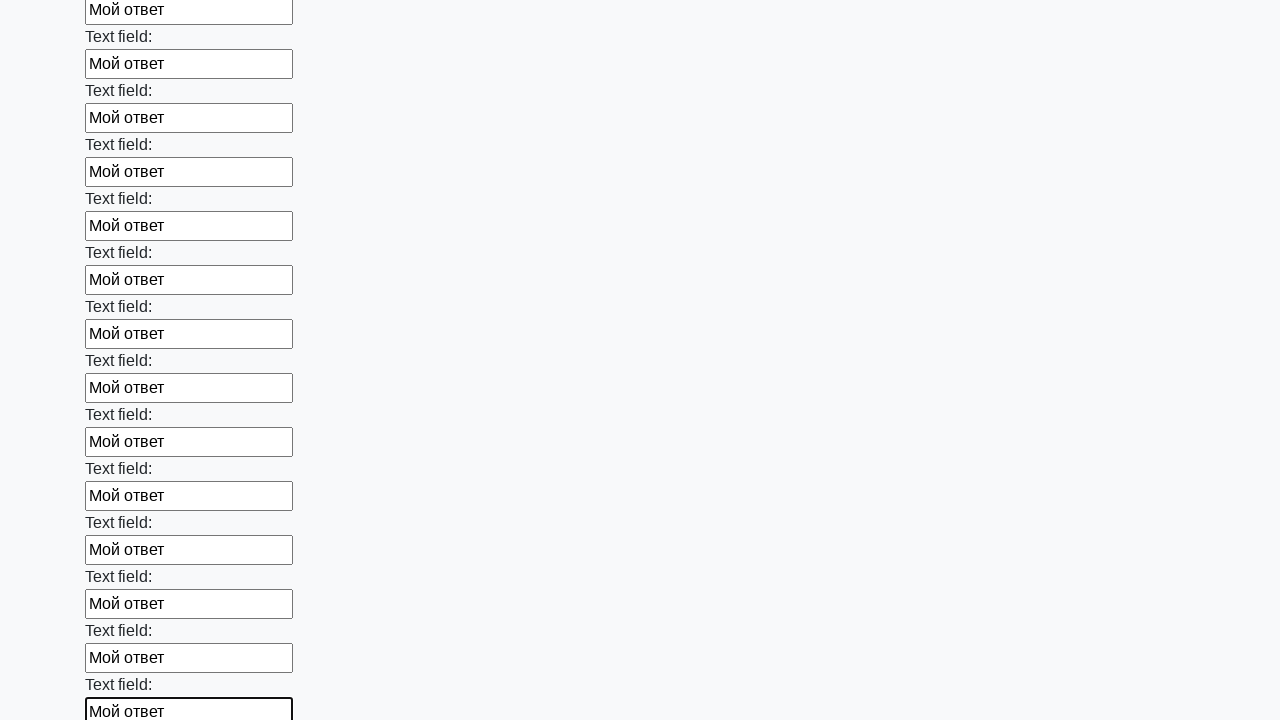

Filled an input field with 'Мой ответ' on input >> nth=65
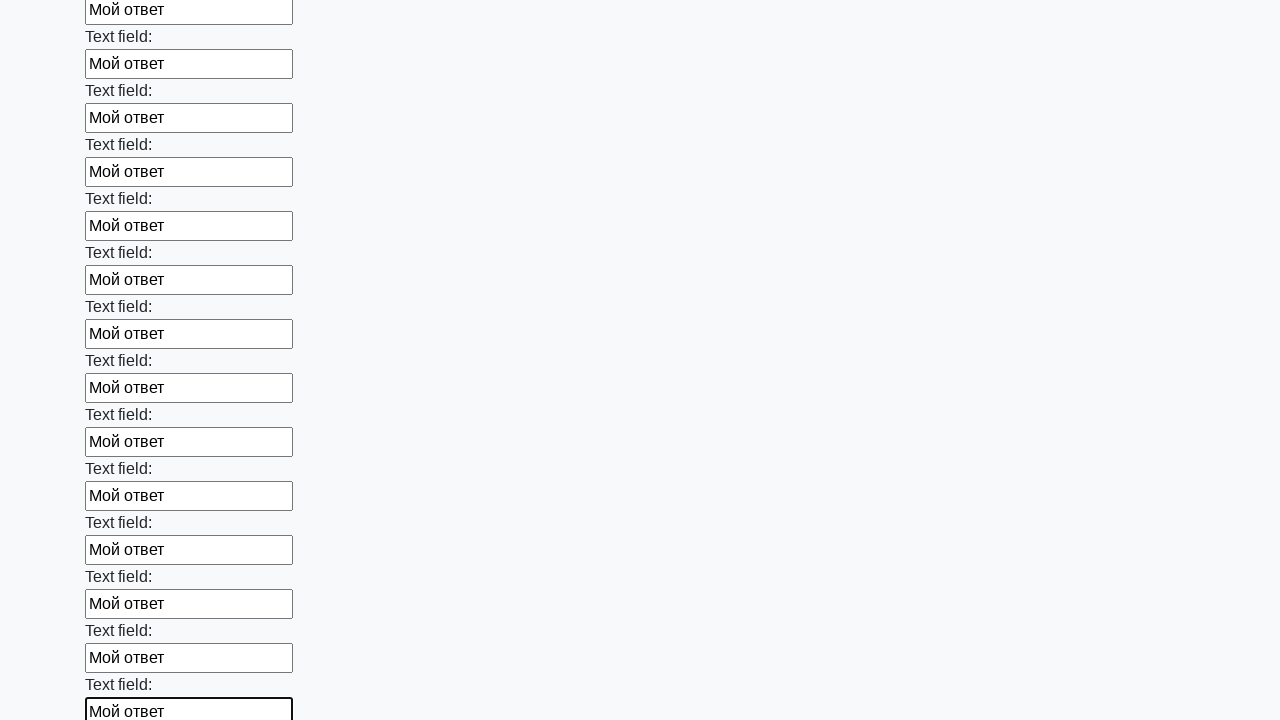

Filled an input field with 'Мой ответ' on input >> nth=66
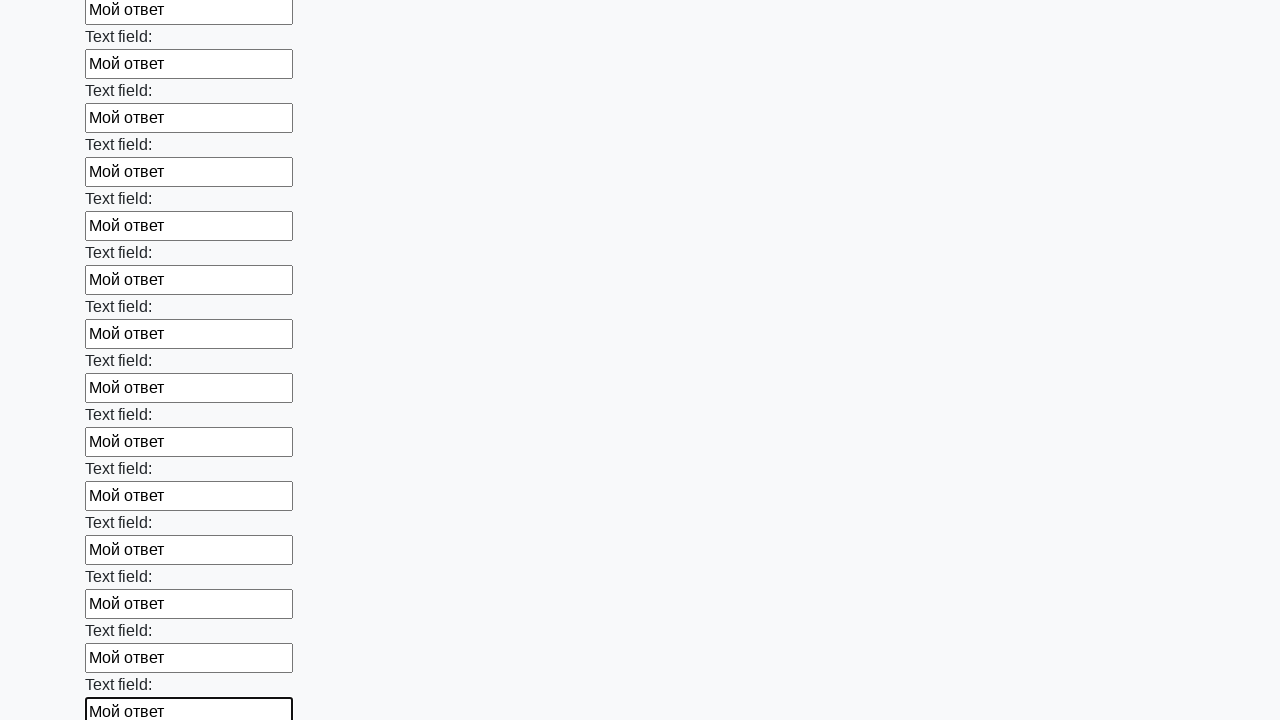

Filled an input field with 'Мой ответ' on input >> nth=67
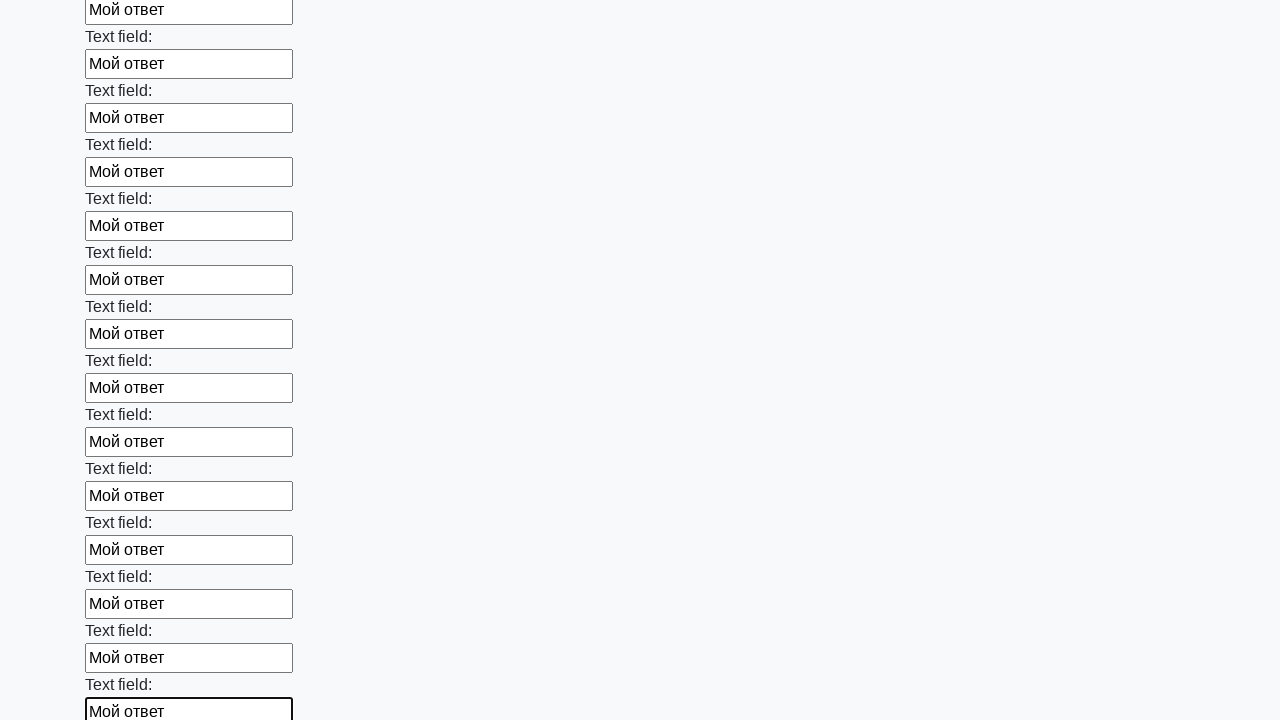

Filled an input field with 'Мой ответ' on input >> nth=68
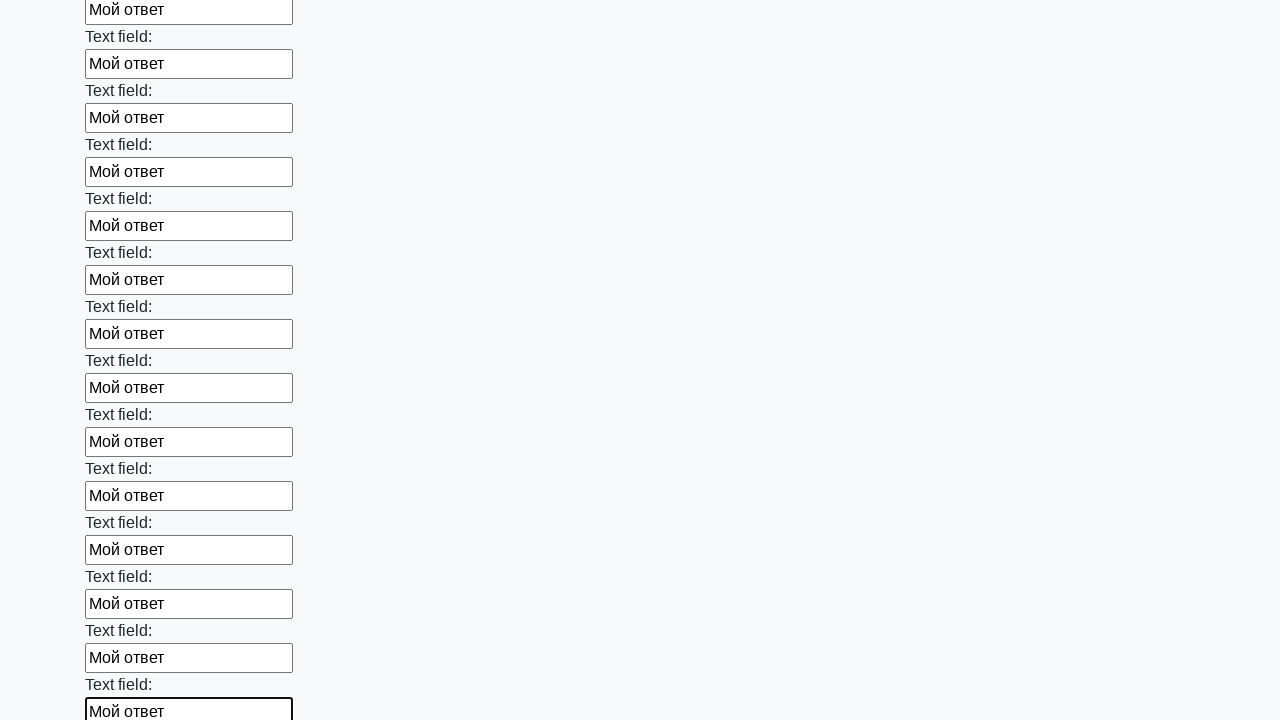

Filled an input field with 'Мой ответ' on input >> nth=69
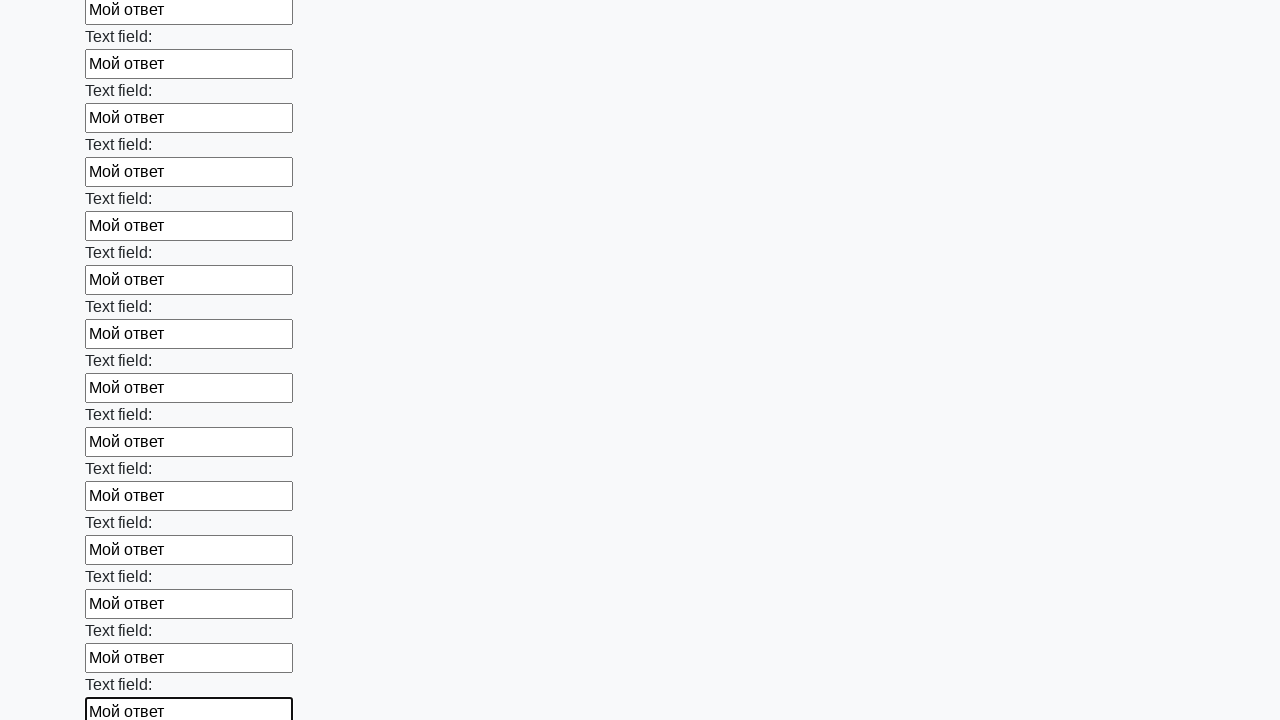

Filled an input field with 'Мой ответ' on input >> nth=70
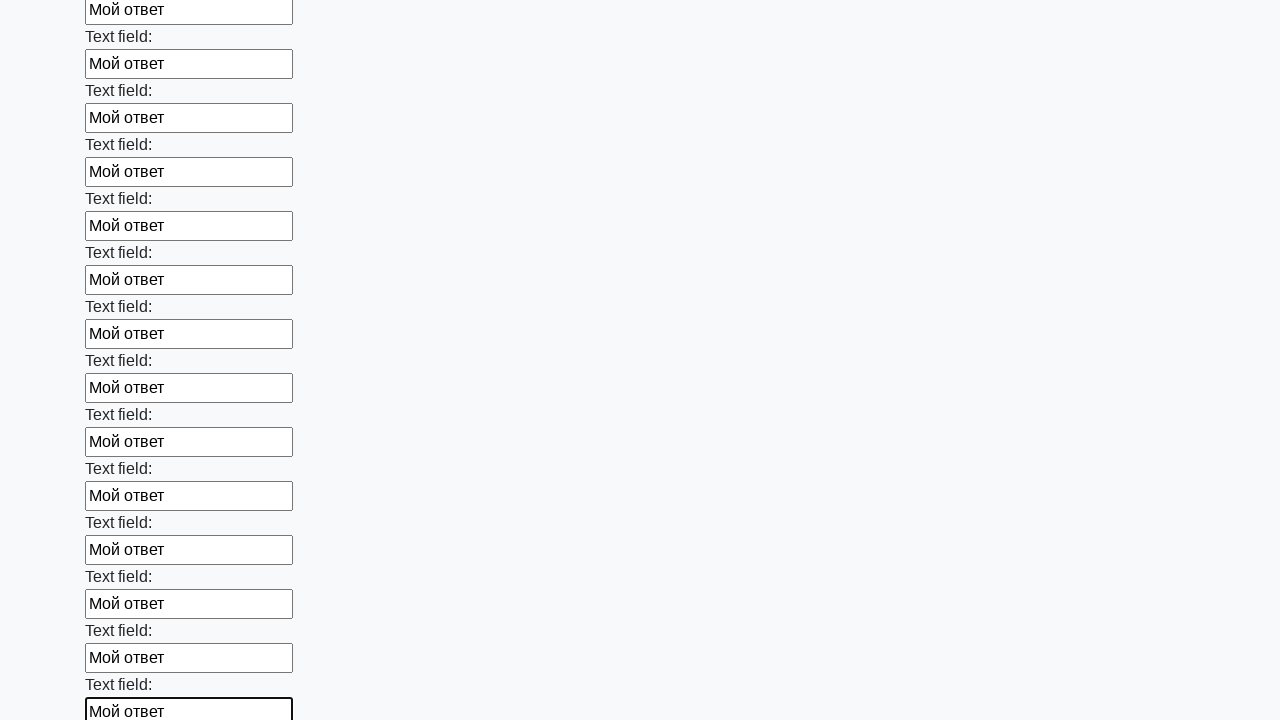

Filled an input field with 'Мой ответ' on input >> nth=71
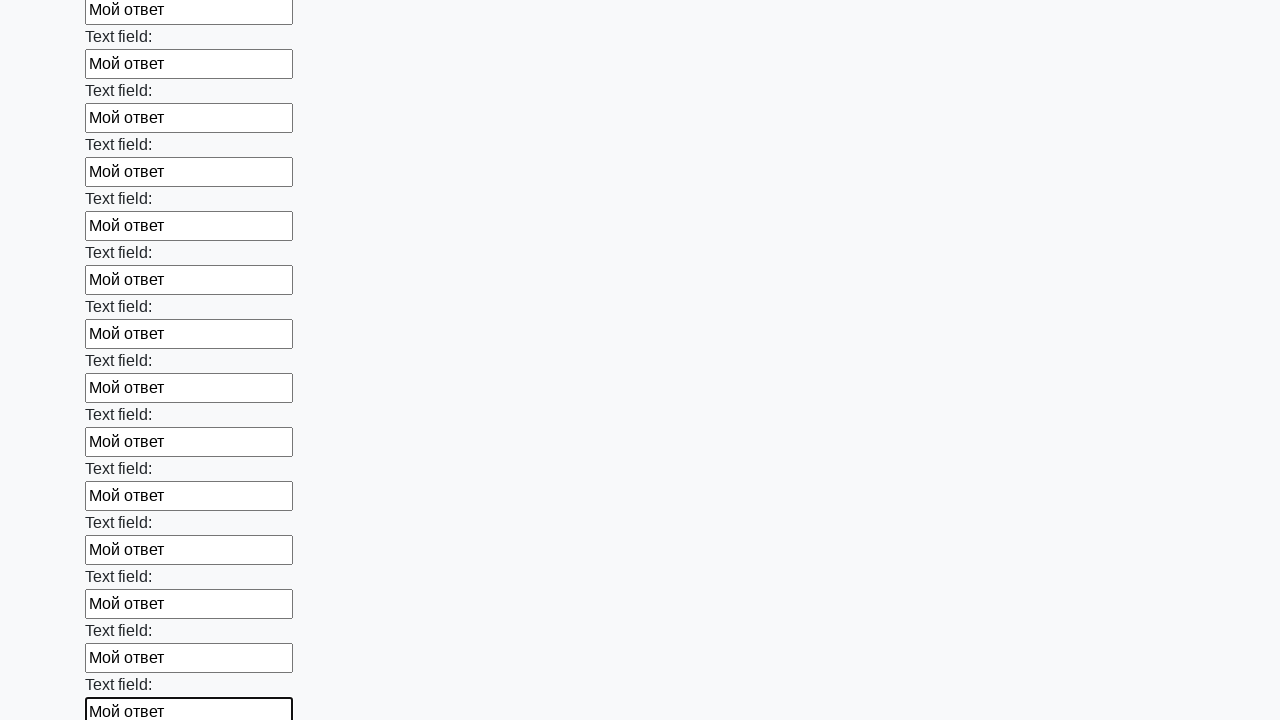

Filled an input field with 'Мой ответ' on input >> nth=72
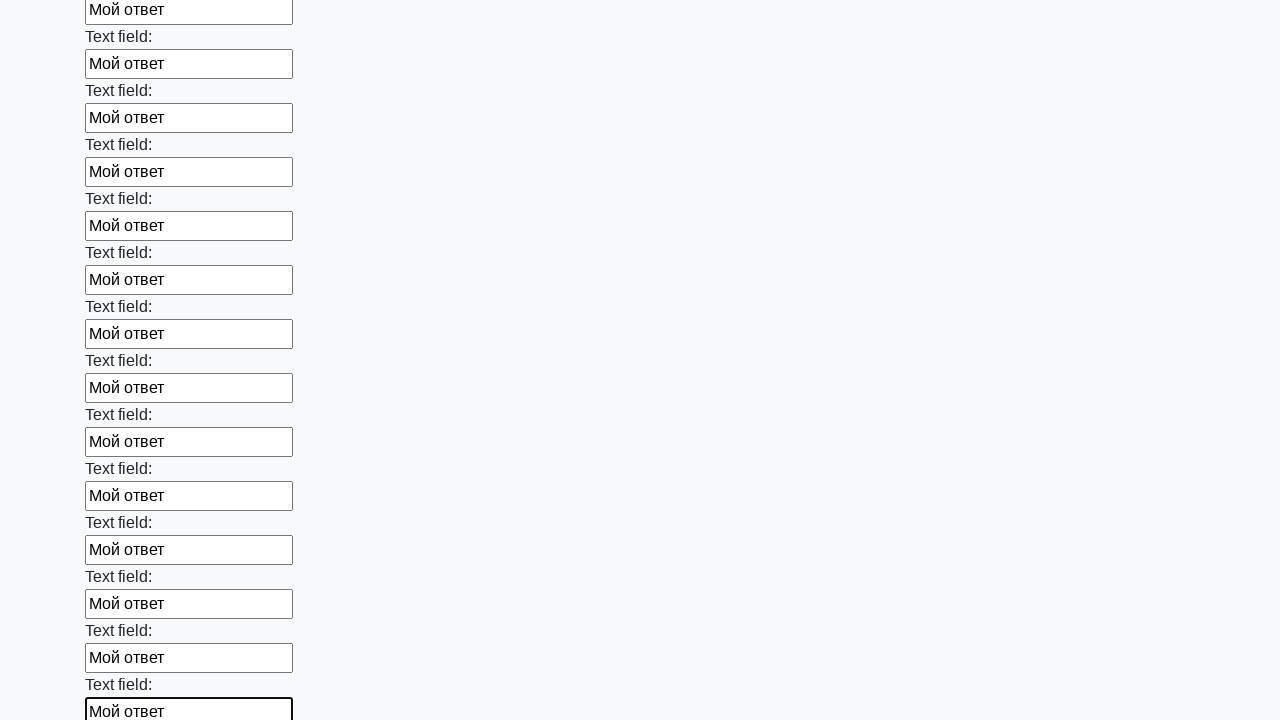

Filled an input field with 'Мой ответ' on input >> nth=73
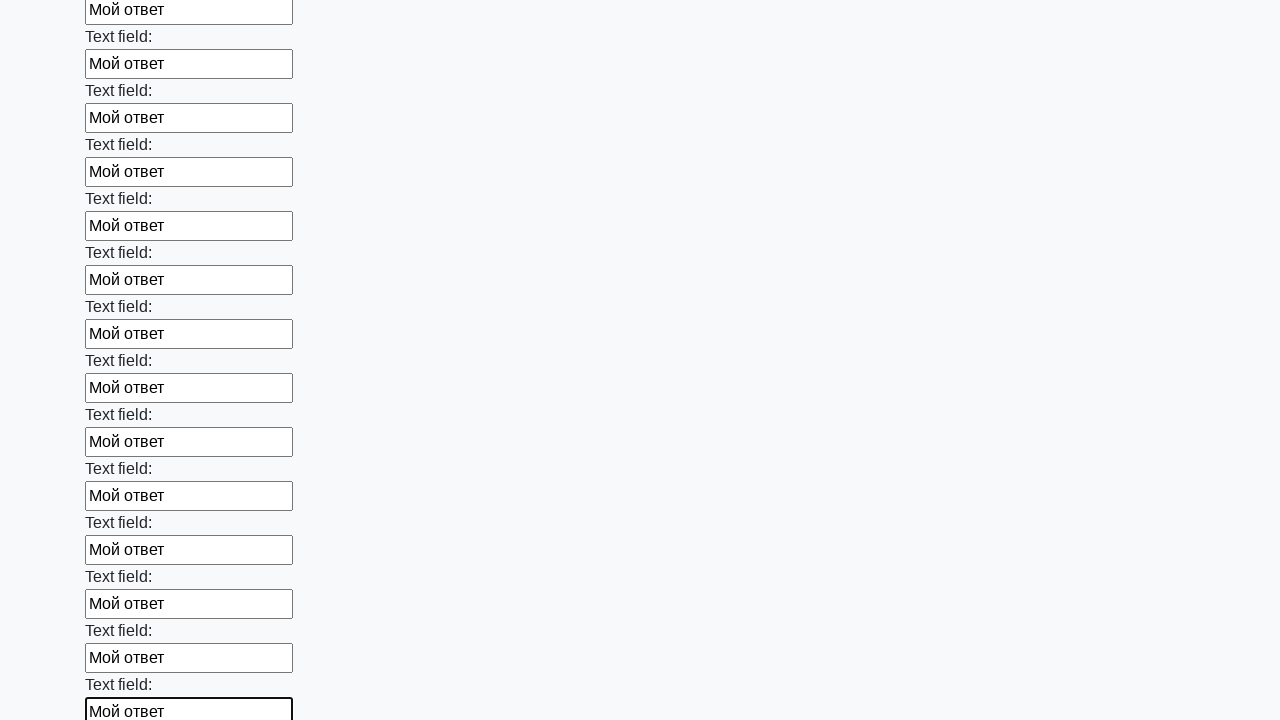

Filled an input field with 'Мой ответ' on input >> nth=74
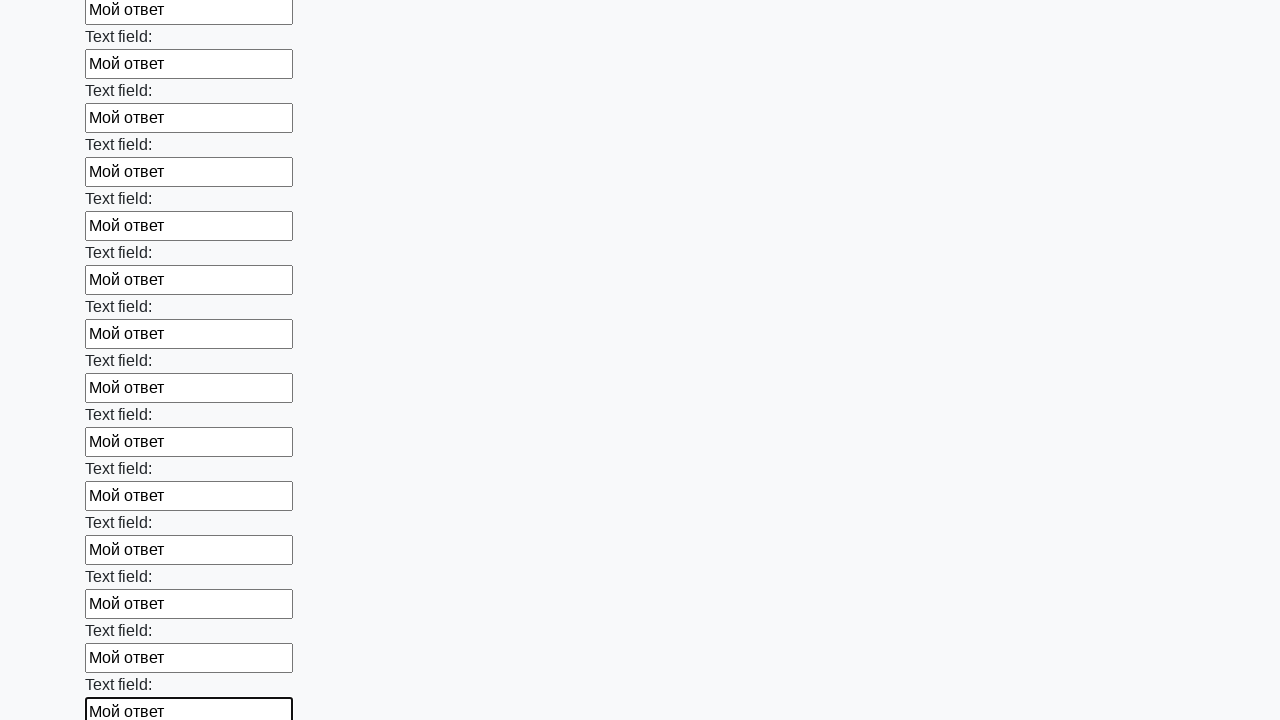

Filled an input field with 'Мой ответ' on input >> nth=75
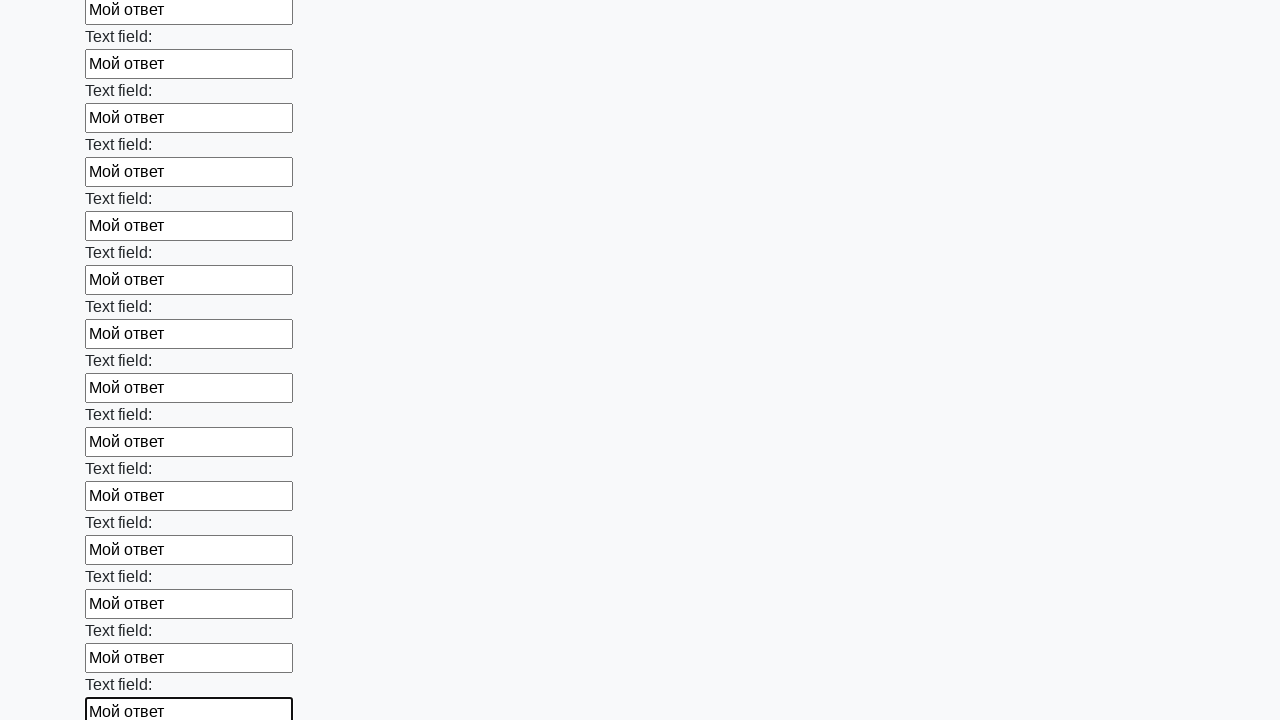

Filled an input field with 'Мой ответ' on input >> nth=76
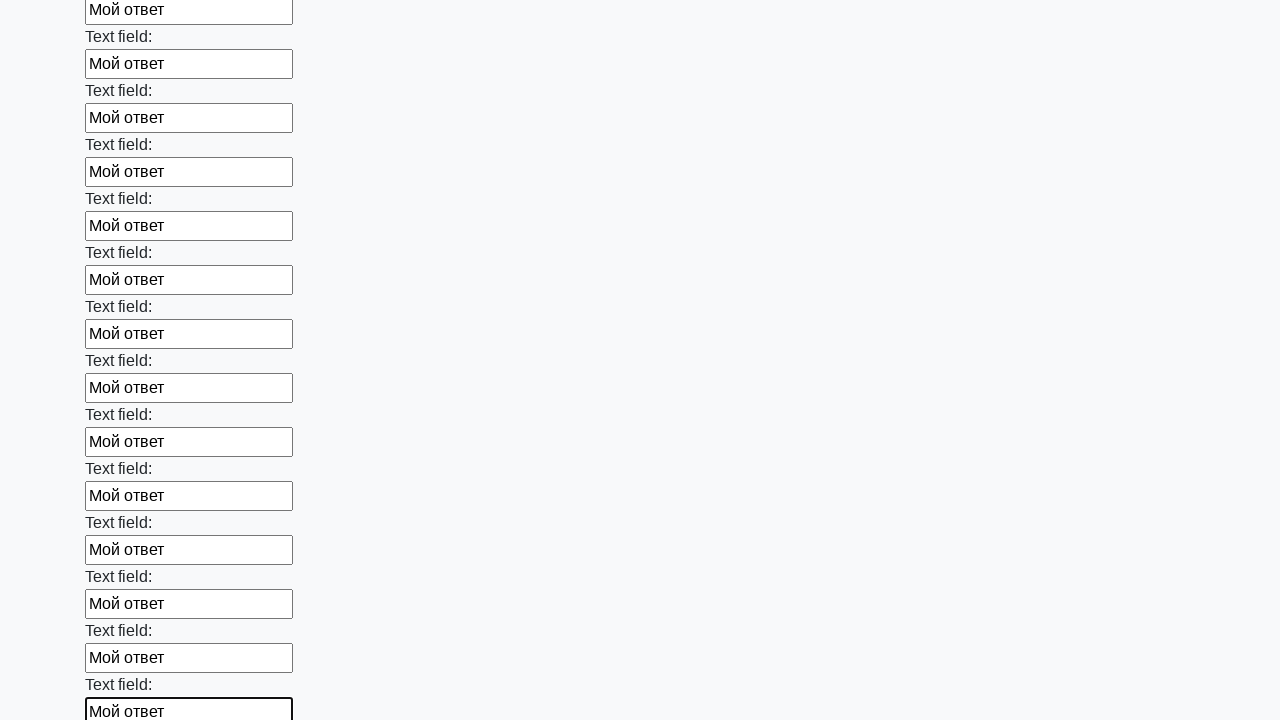

Filled an input field with 'Мой ответ' on input >> nth=77
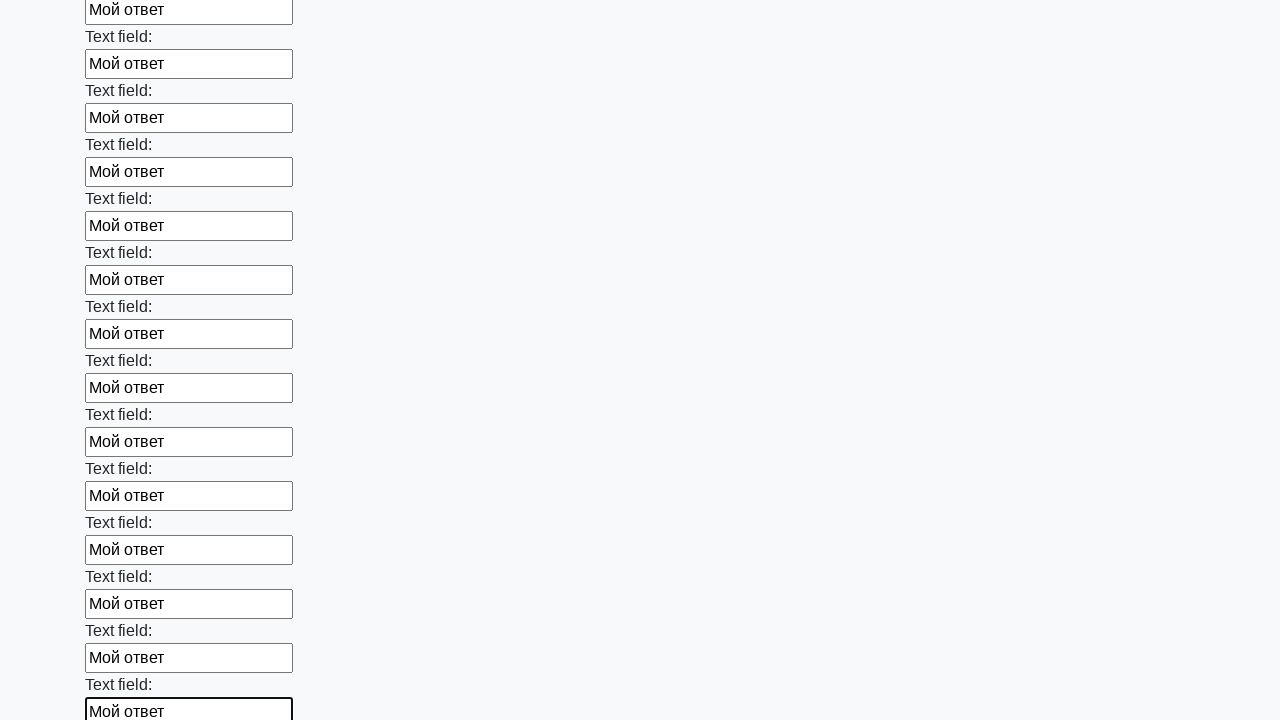

Filled an input field with 'Мой ответ' on input >> nth=78
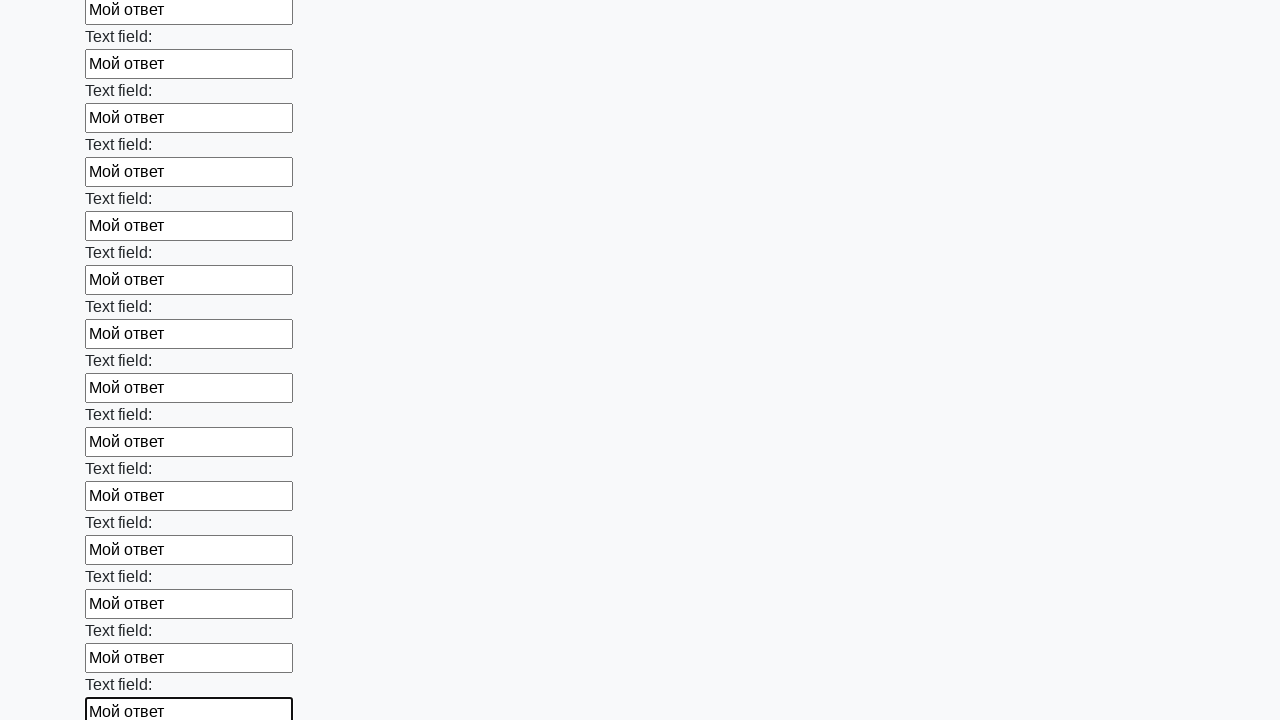

Filled an input field with 'Мой ответ' on input >> nth=79
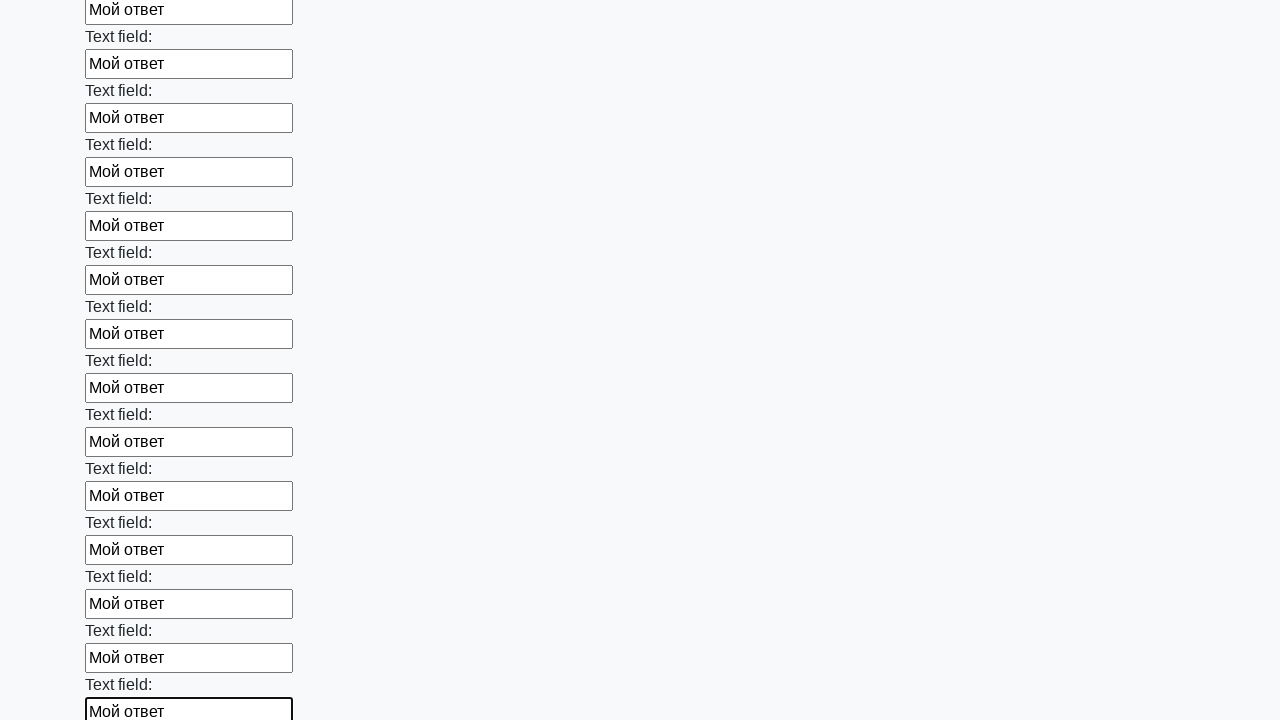

Filled an input field with 'Мой ответ' on input >> nth=80
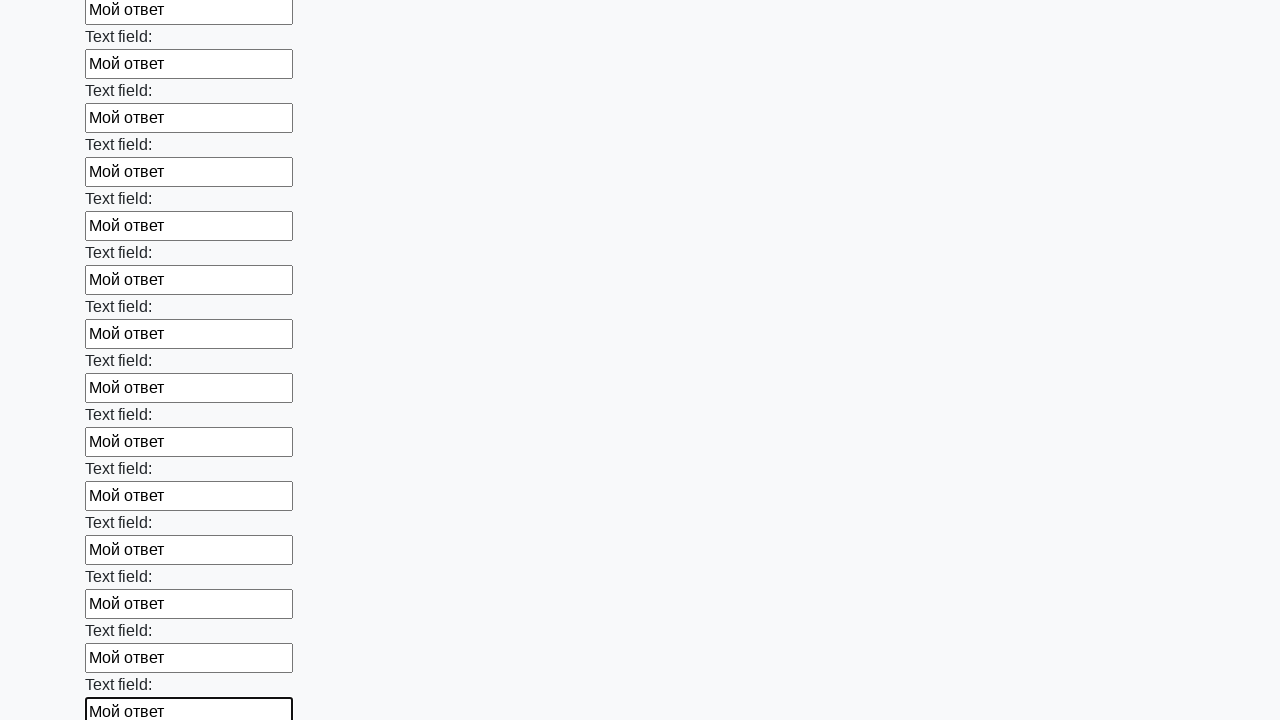

Filled an input field with 'Мой ответ' on input >> nth=81
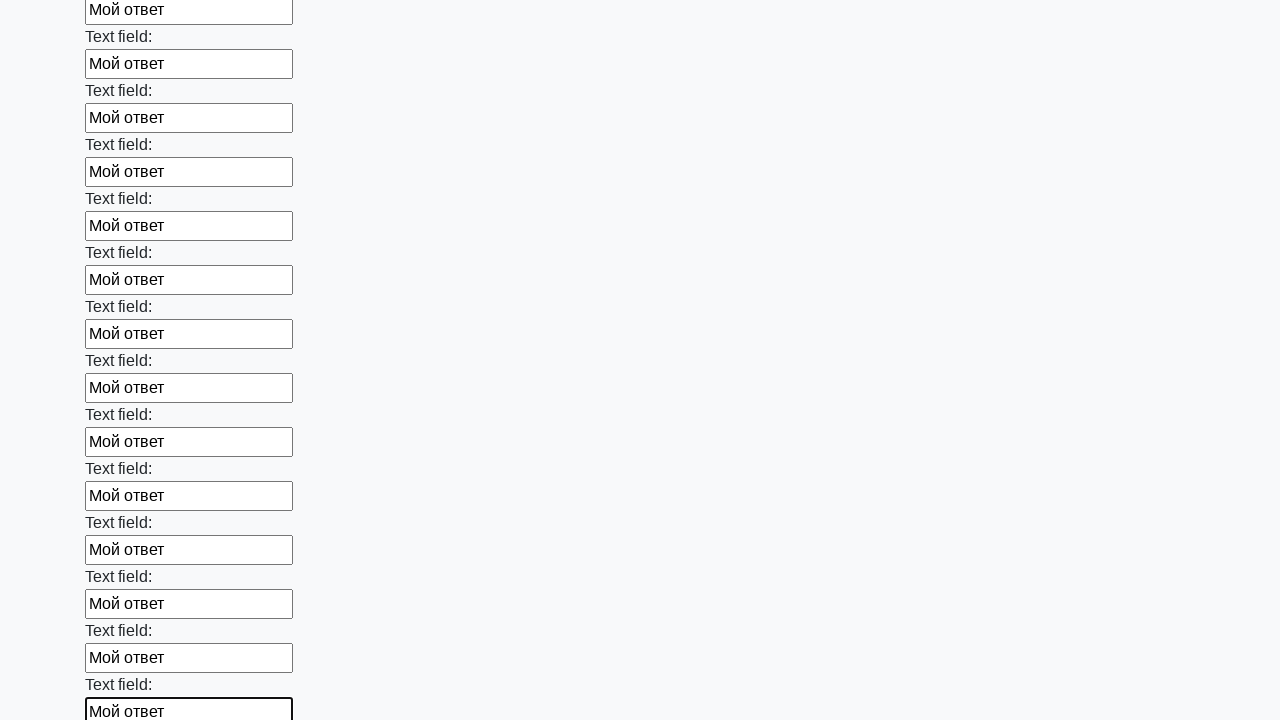

Filled an input field with 'Мой ответ' on input >> nth=82
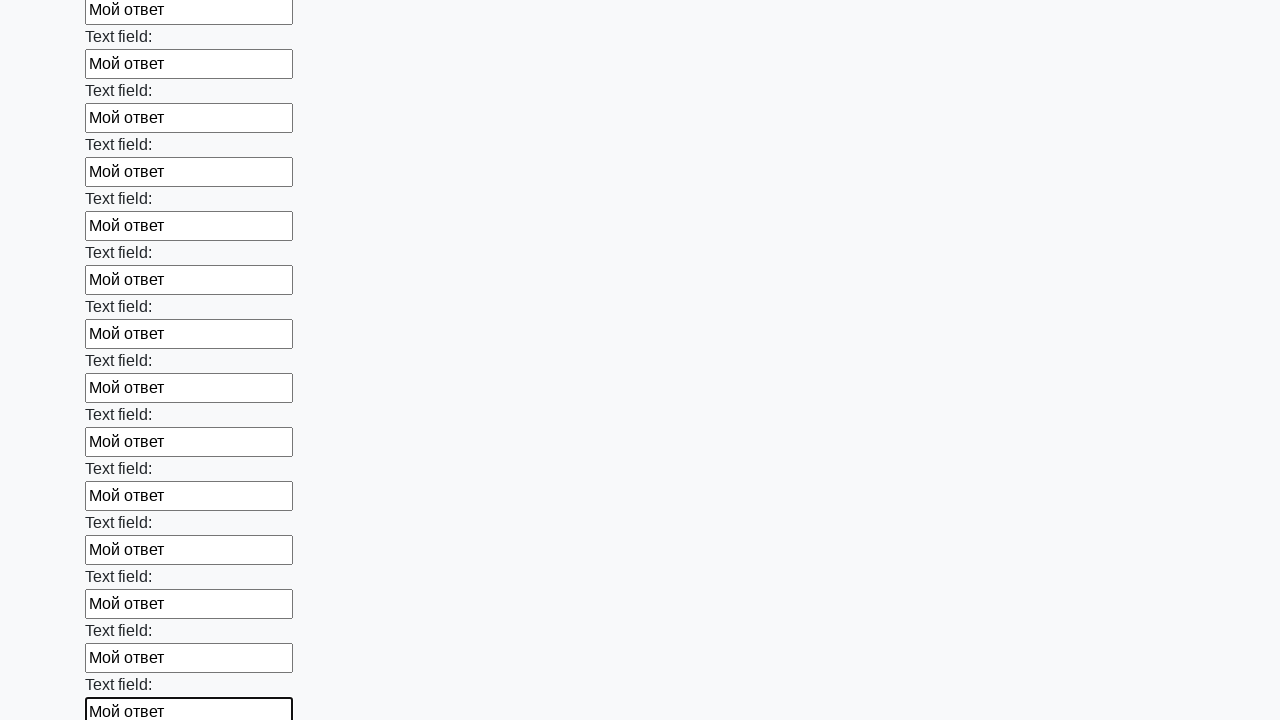

Filled an input field with 'Мой ответ' on input >> nth=83
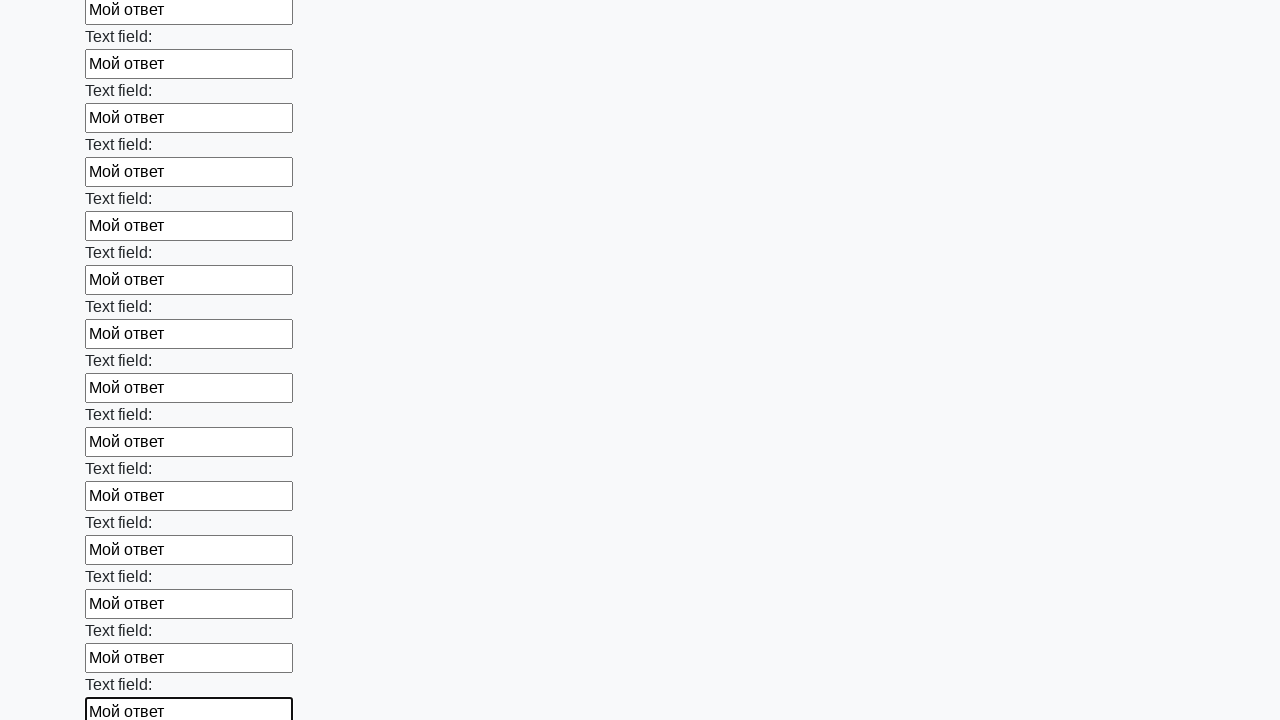

Filled an input field with 'Мой ответ' on input >> nth=84
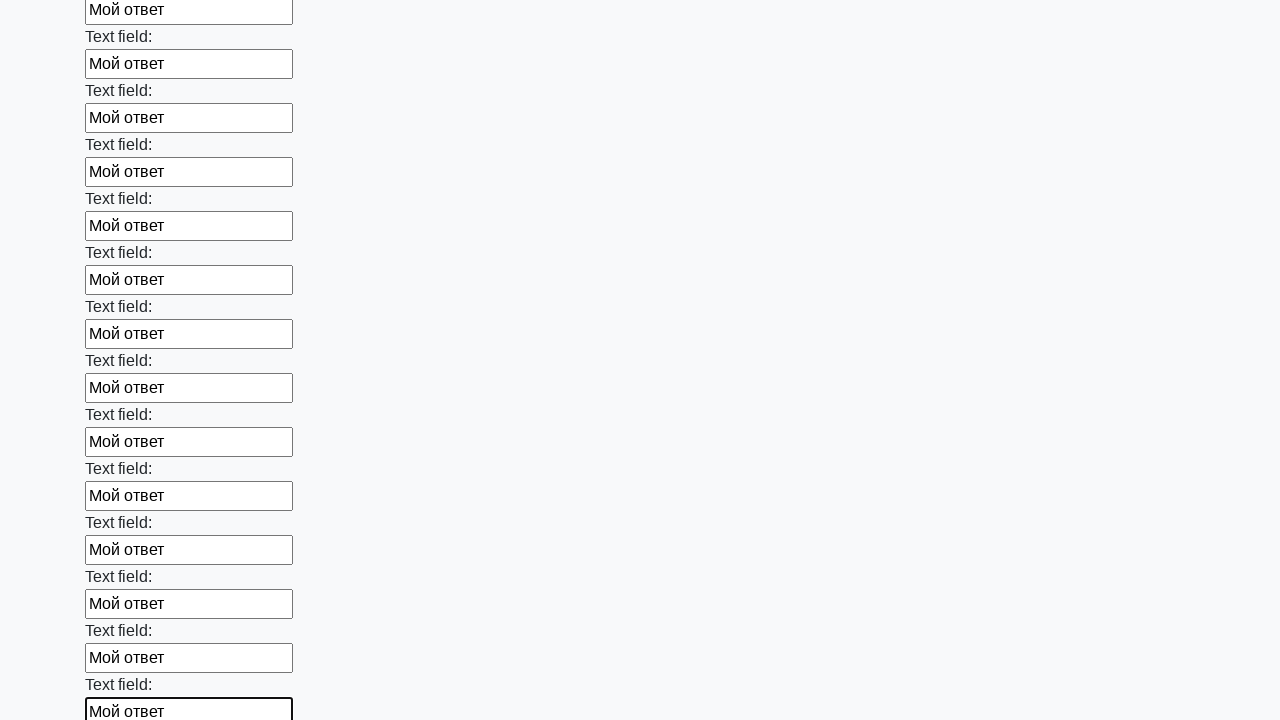

Filled an input field with 'Мой ответ' on input >> nth=85
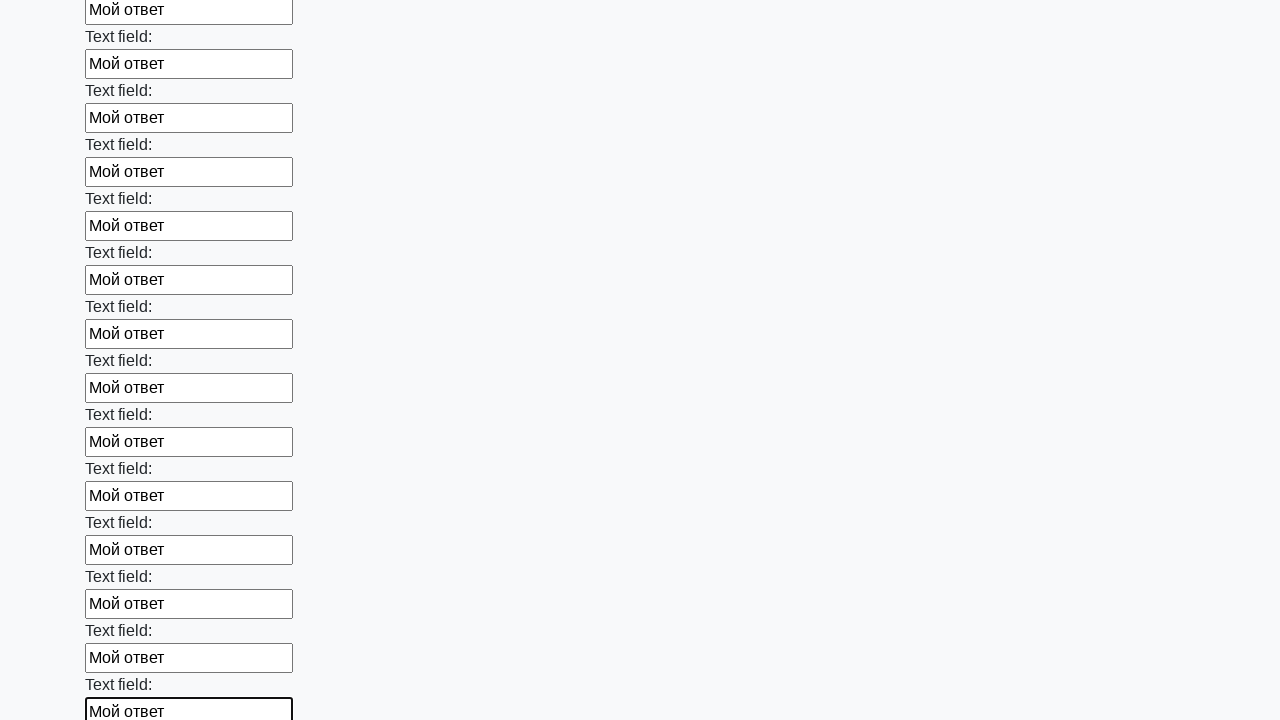

Filled an input field with 'Мой ответ' on input >> nth=86
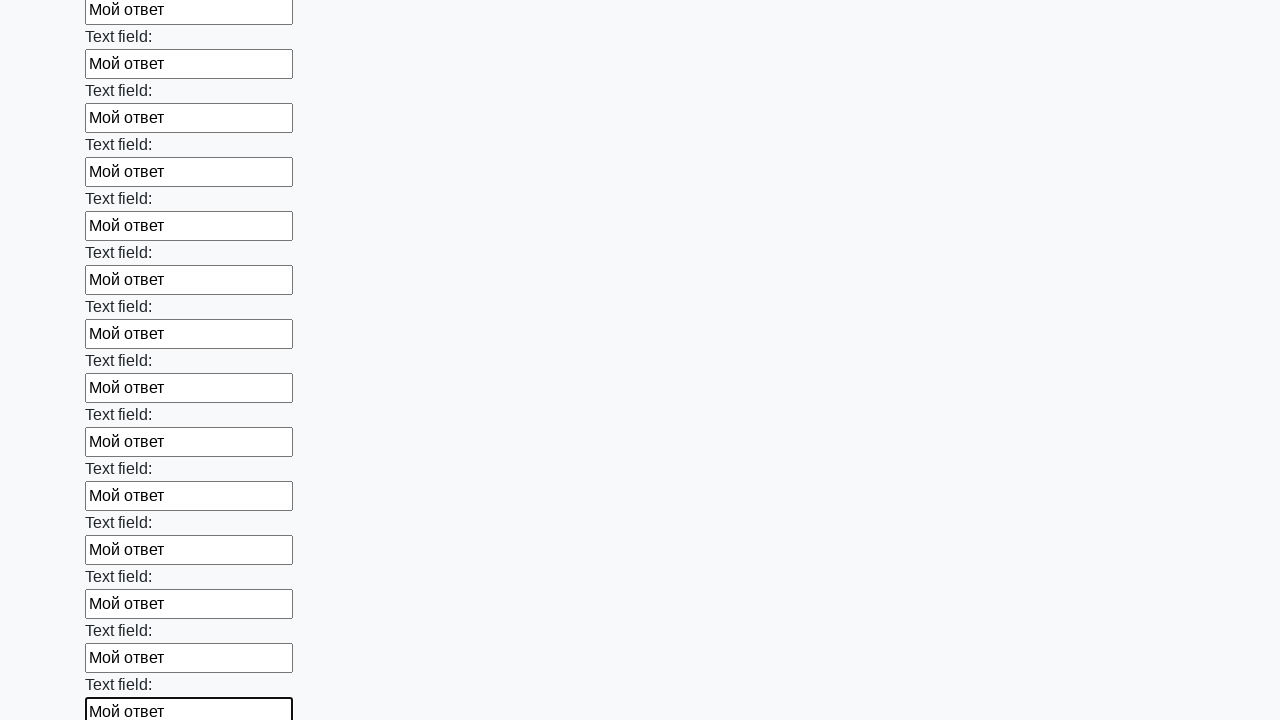

Filled an input field with 'Мой ответ' on input >> nth=87
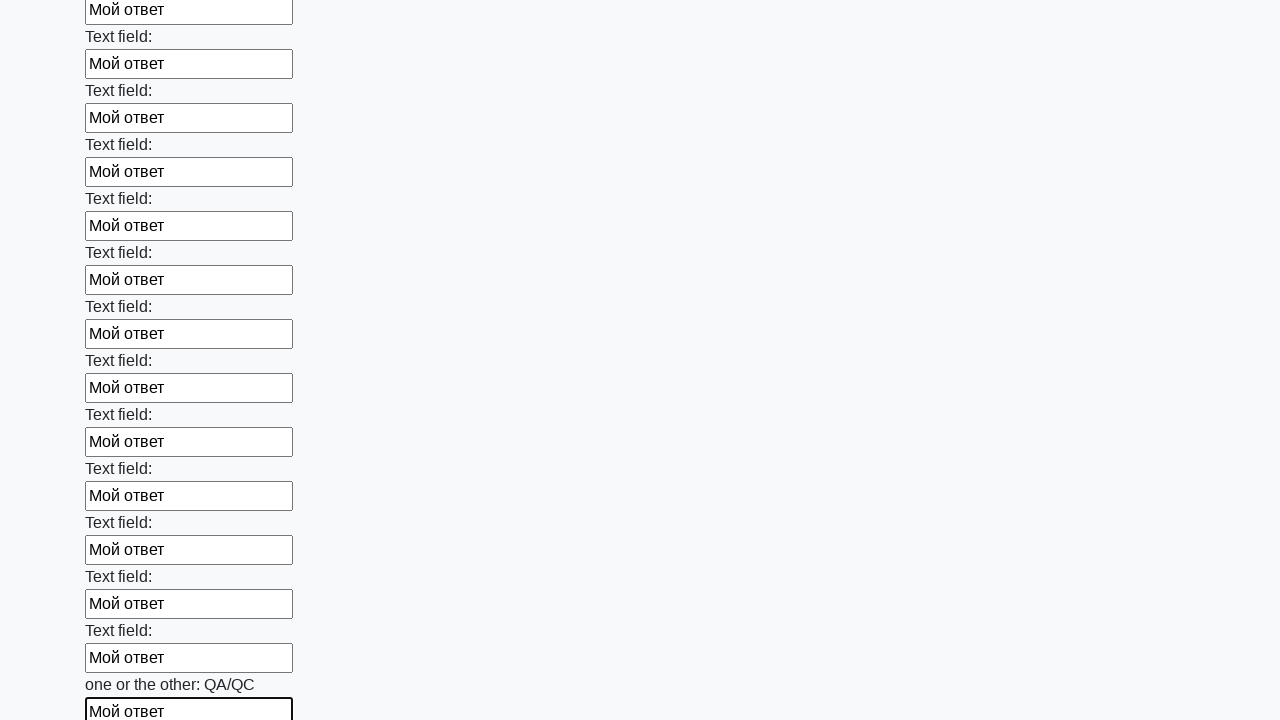

Filled an input field with 'Мой ответ' on input >> nth=88
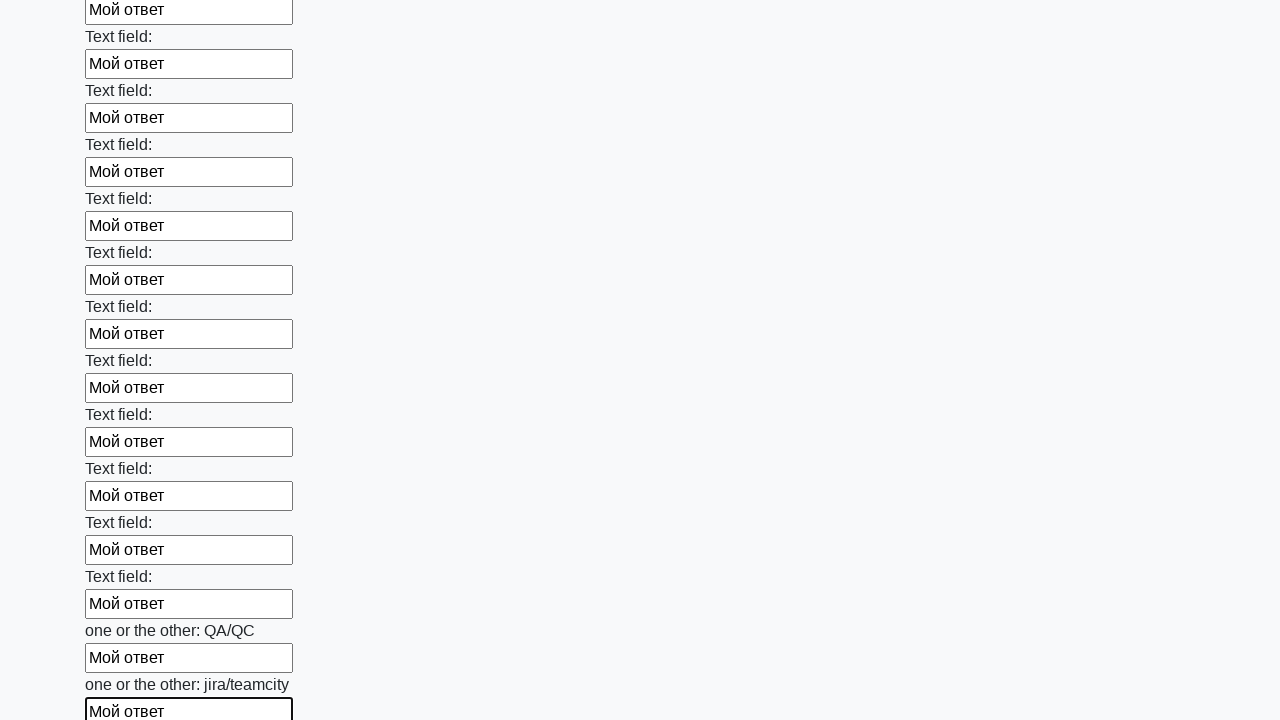

Filled an input field with 'Мой ответ' on input >> nth=89
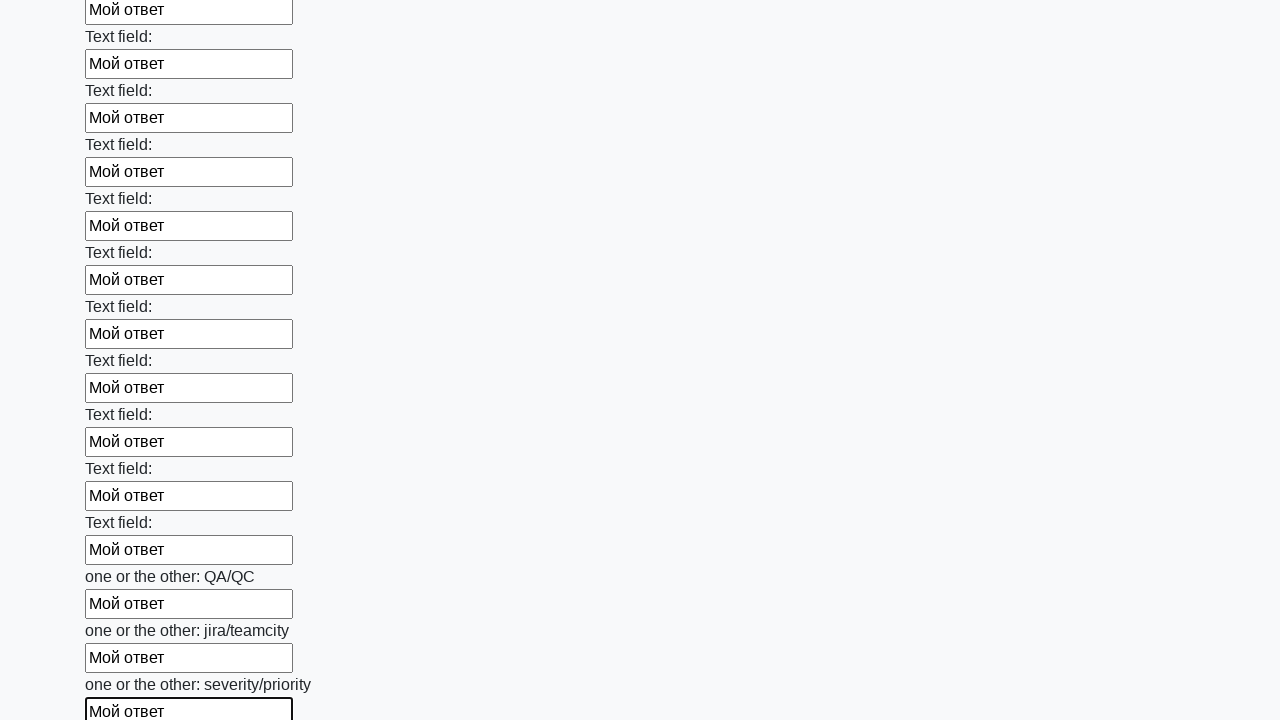

Filled an input field with 'Мой ответ' on input >> nth=90
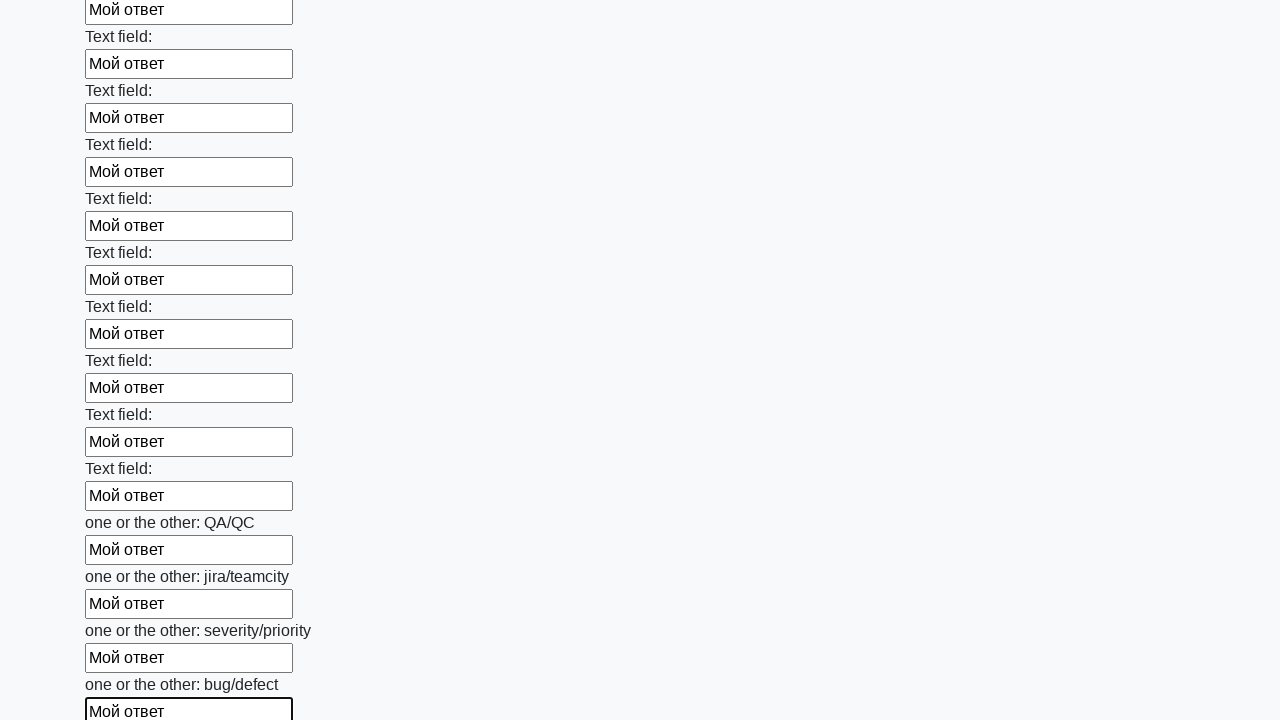

Filled an input field with 'Мой ответ' on input >> nth=91
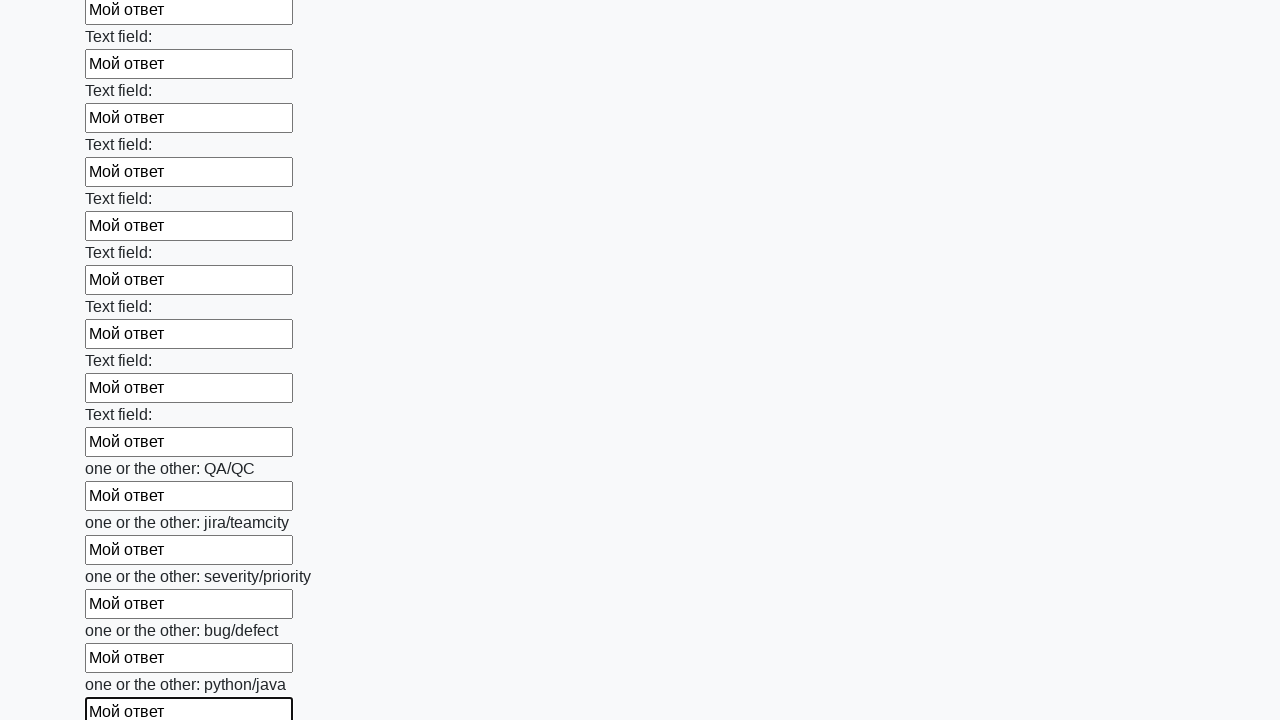

Filled an input field with 'Мой ответ' on input >> nth=92
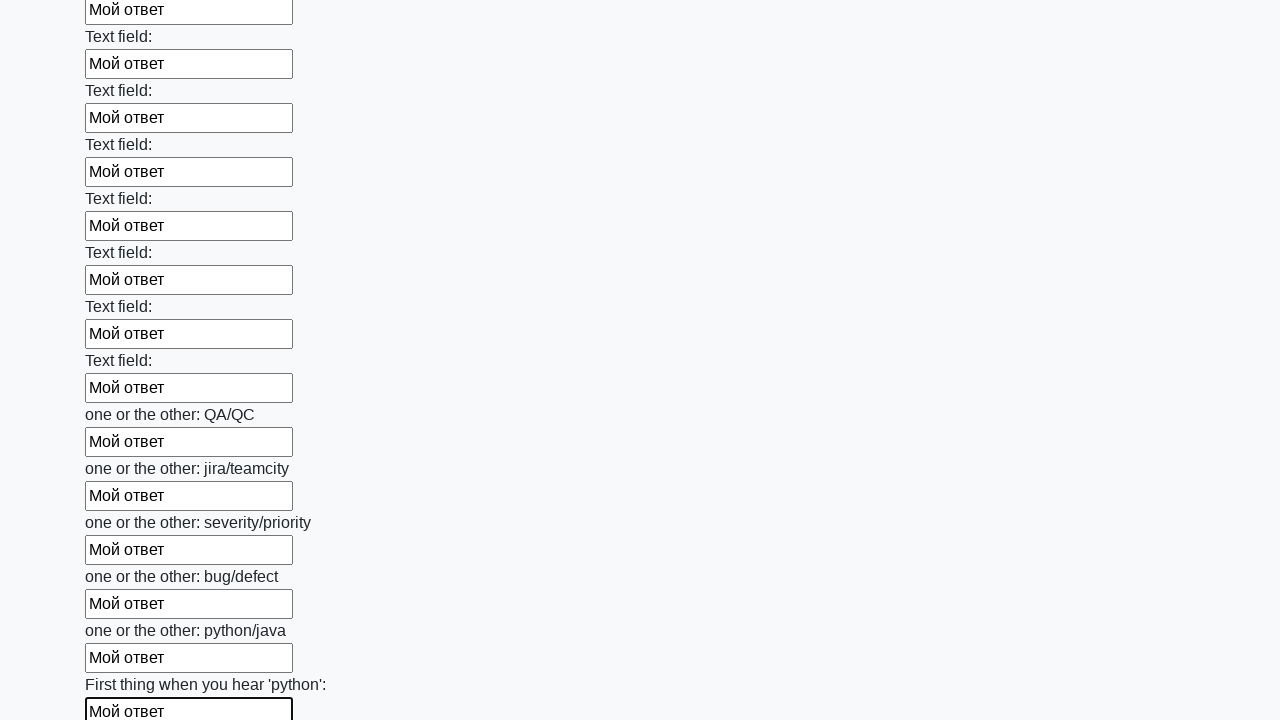

Filled an input field with 'Мой ответ' on input >> nth=93
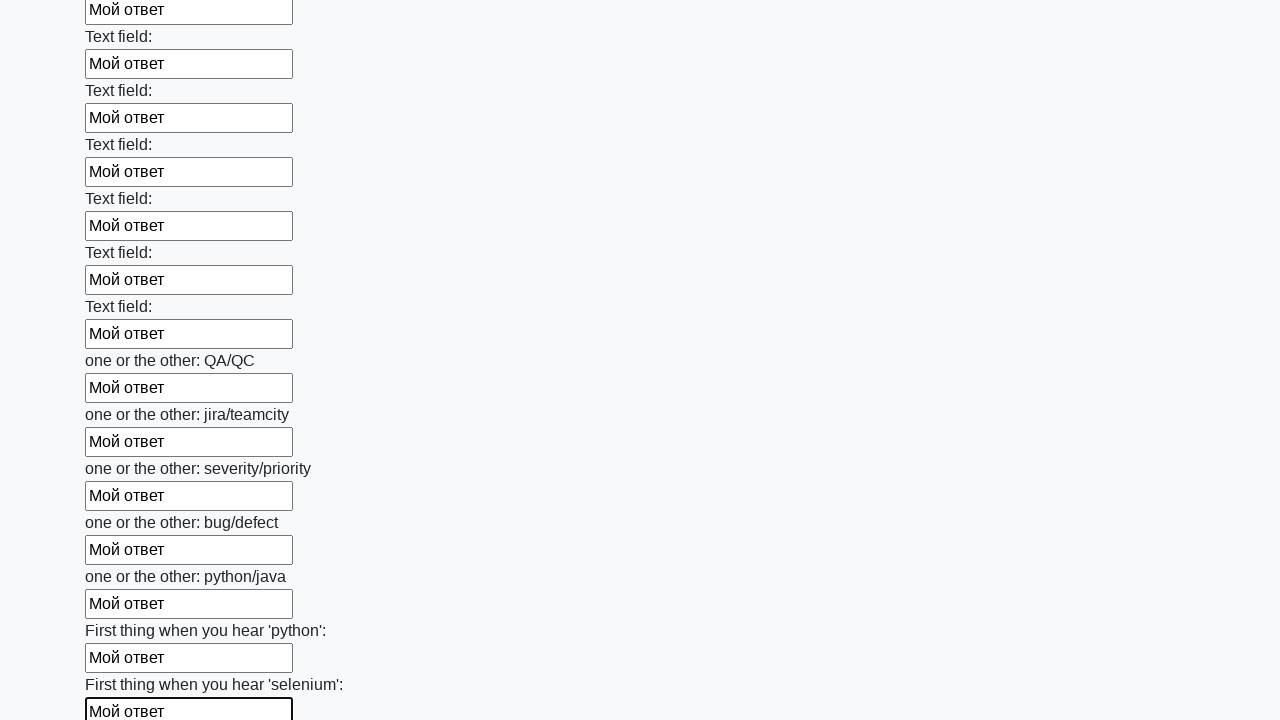

Filled an input field with 'Мой ответ' on input >> nth=94
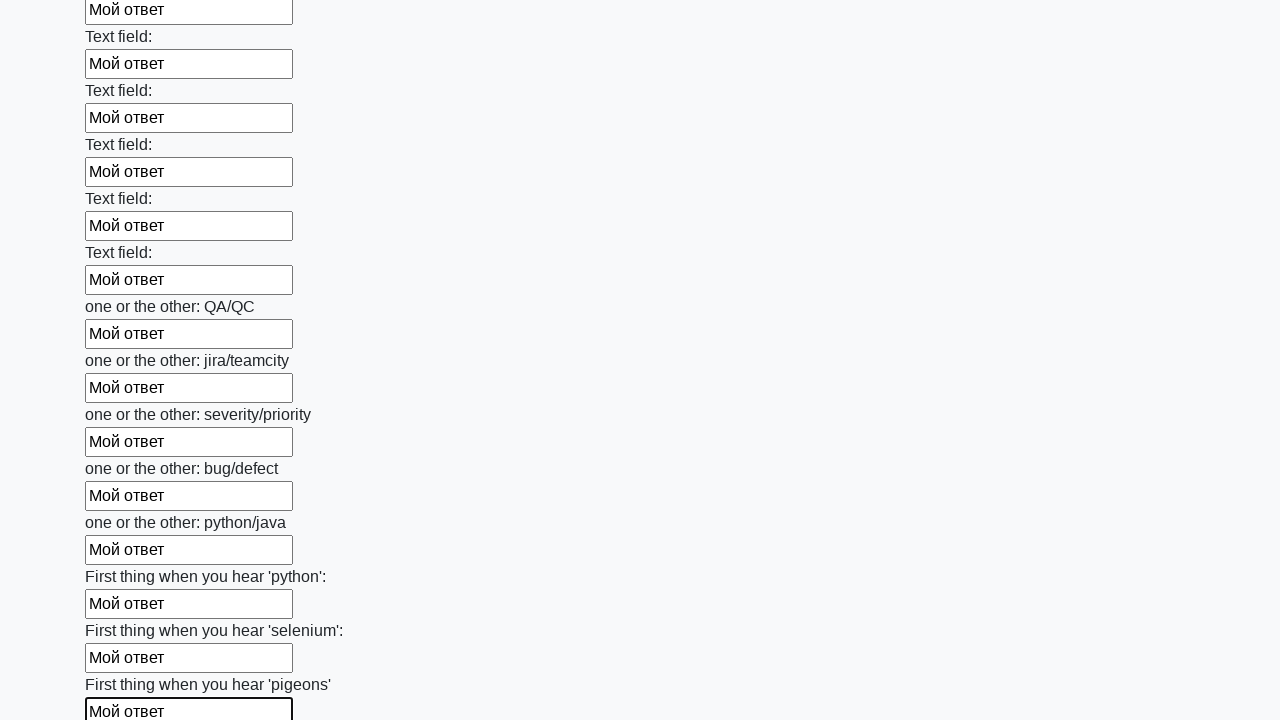

Filled an input field with 'Мой ответ' on input >> nth=95
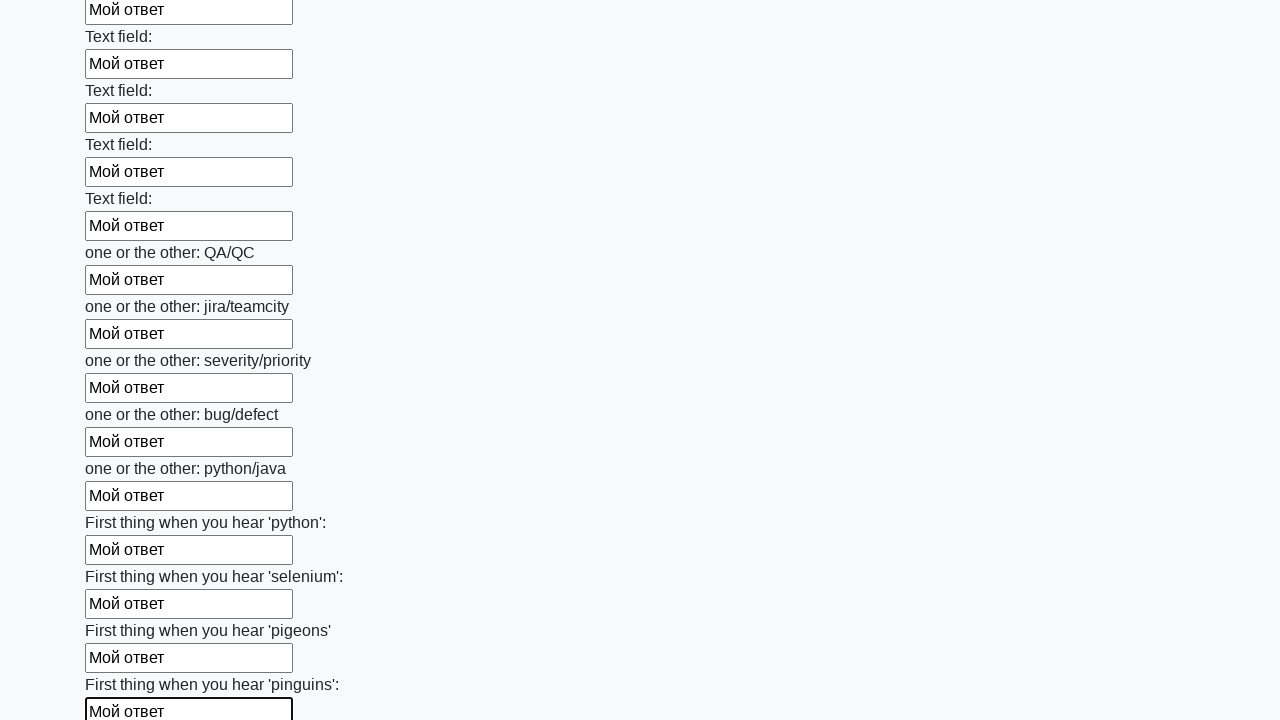

Filled an input field with 'Мой ответ' on input >> nth=96
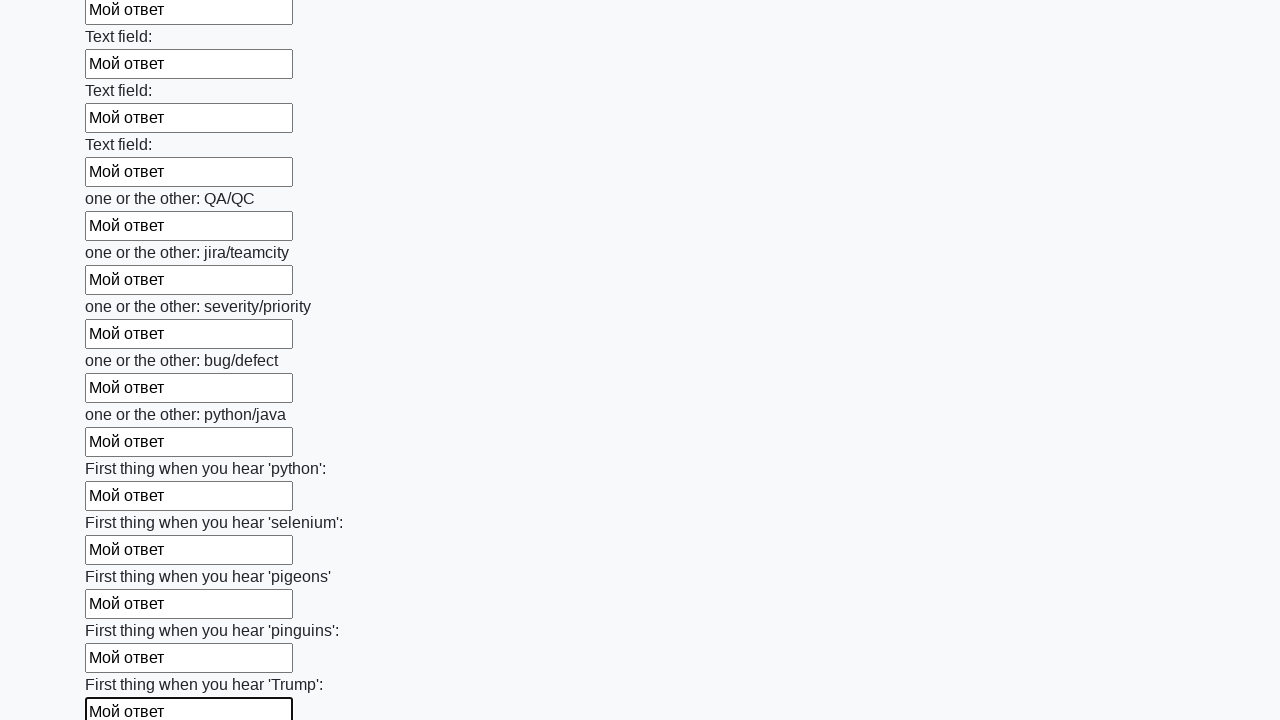

Filled an input field with 'Мой ответ' on input >> nth=97
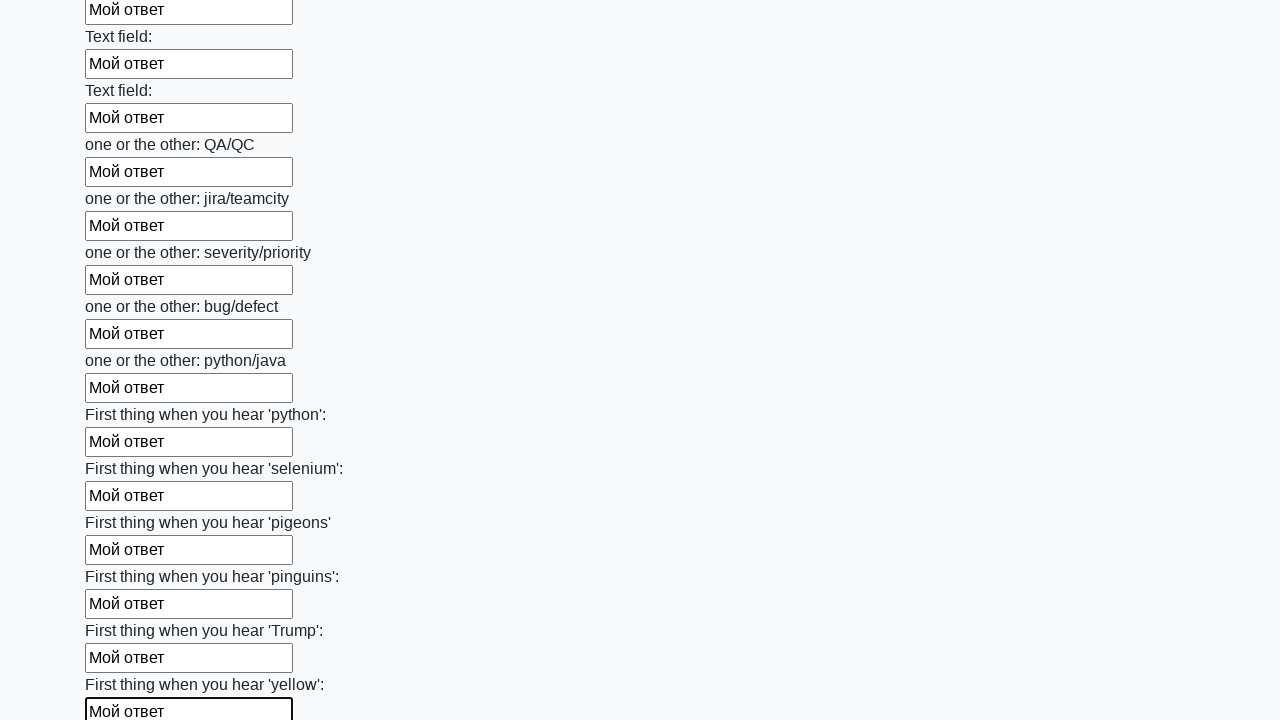

Filled an input field with 'Мой ответ' on input >> nth=98
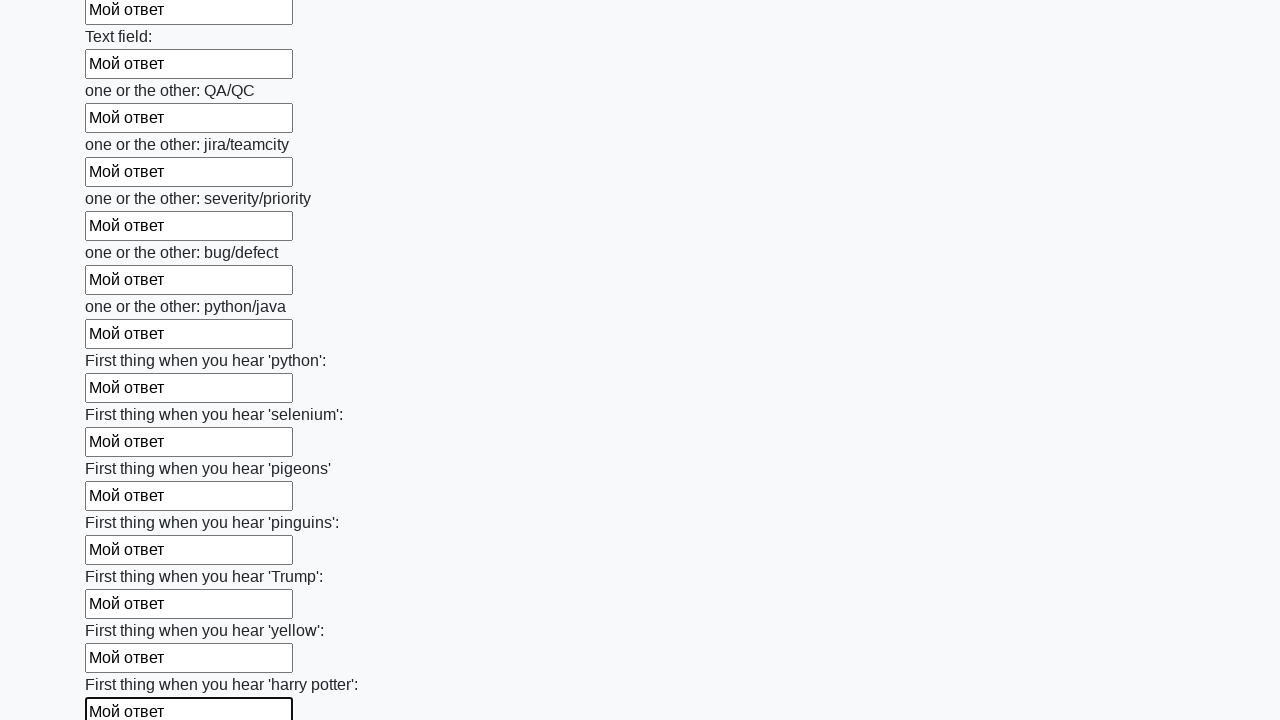

Filled an input field with 'Мой ответ' on input >> nth=99
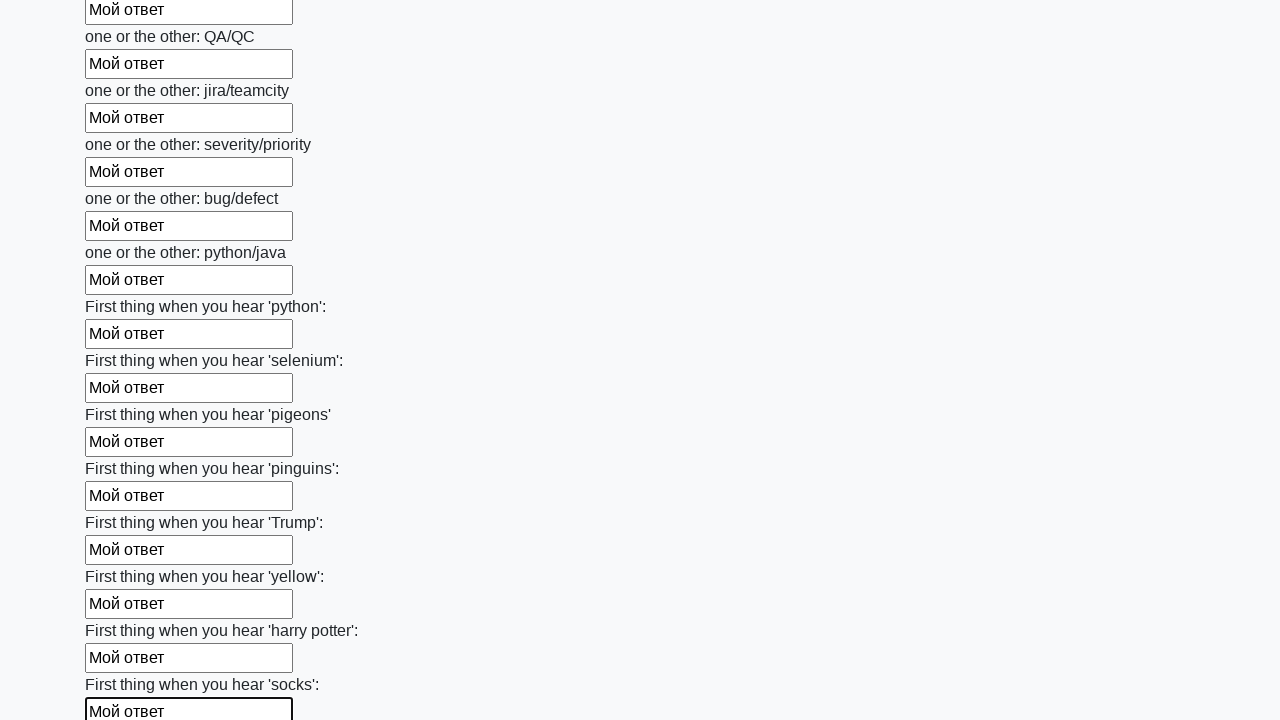

Clicked the submit button at (123, 611) on button.btn
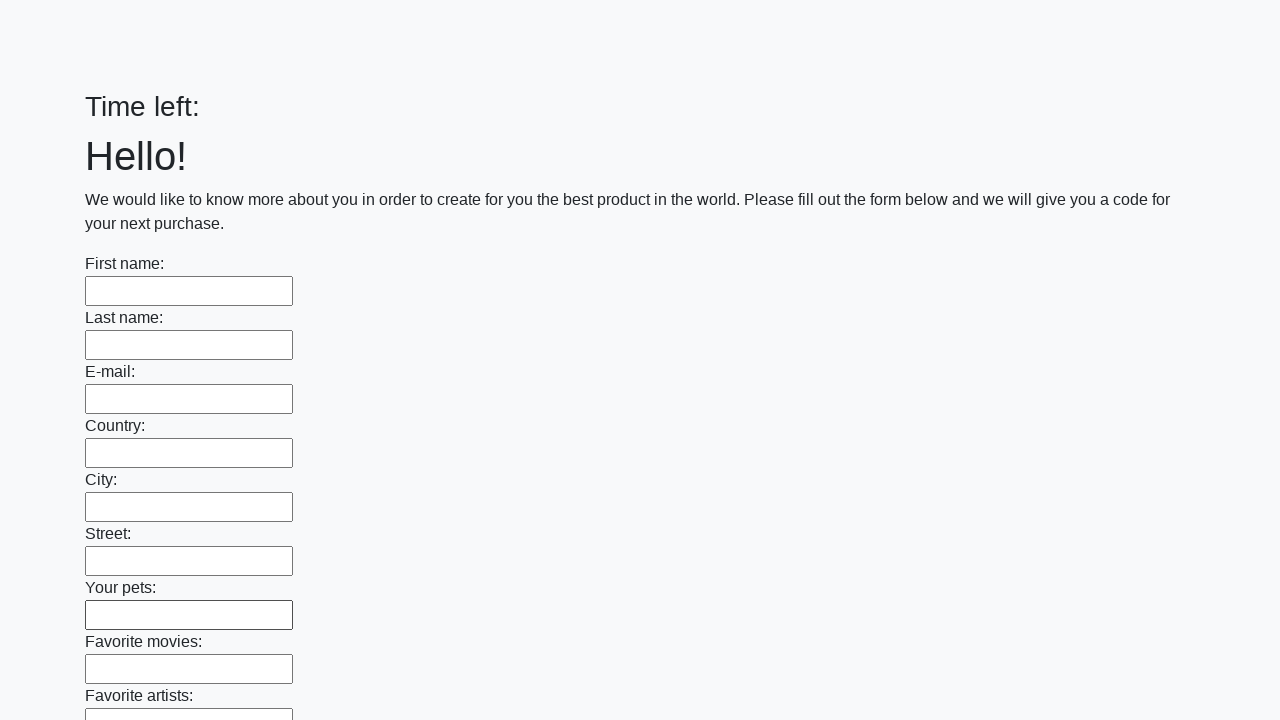

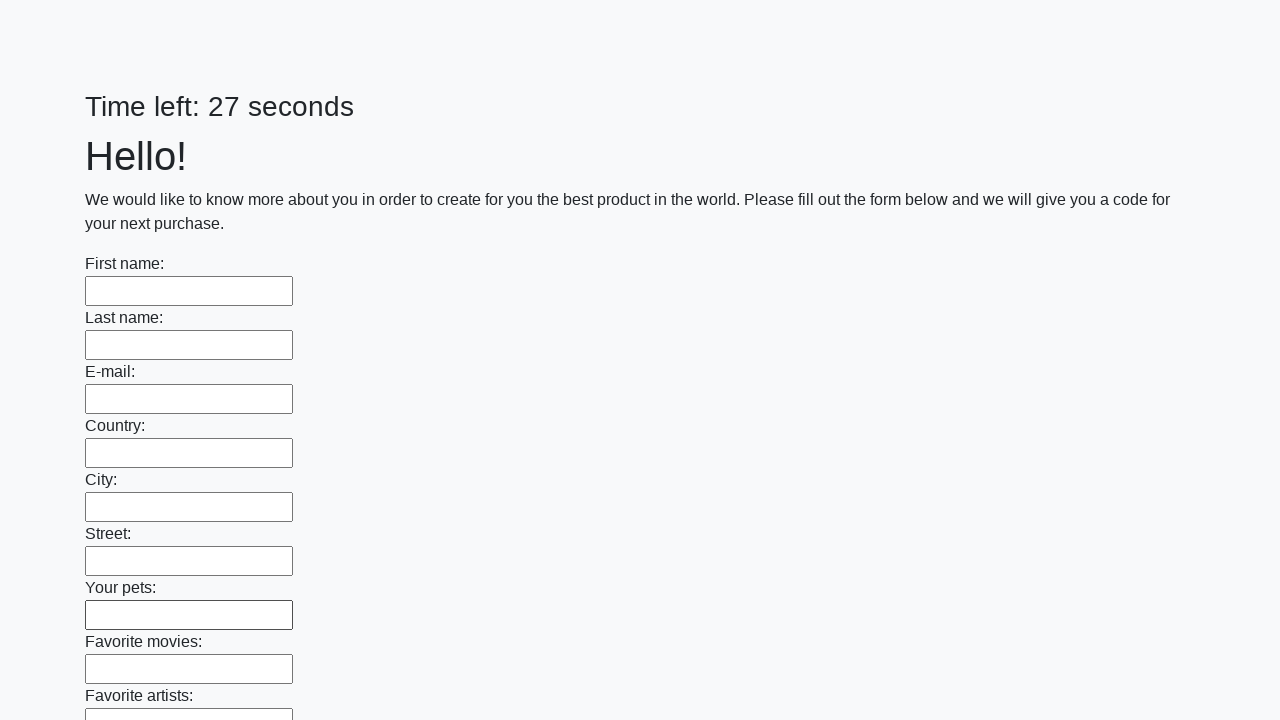